Tests filling out a large form by entering "1" into all input fields and clicking the submit button

Starting URL: http://suninjuly.github.io/huge_form.html

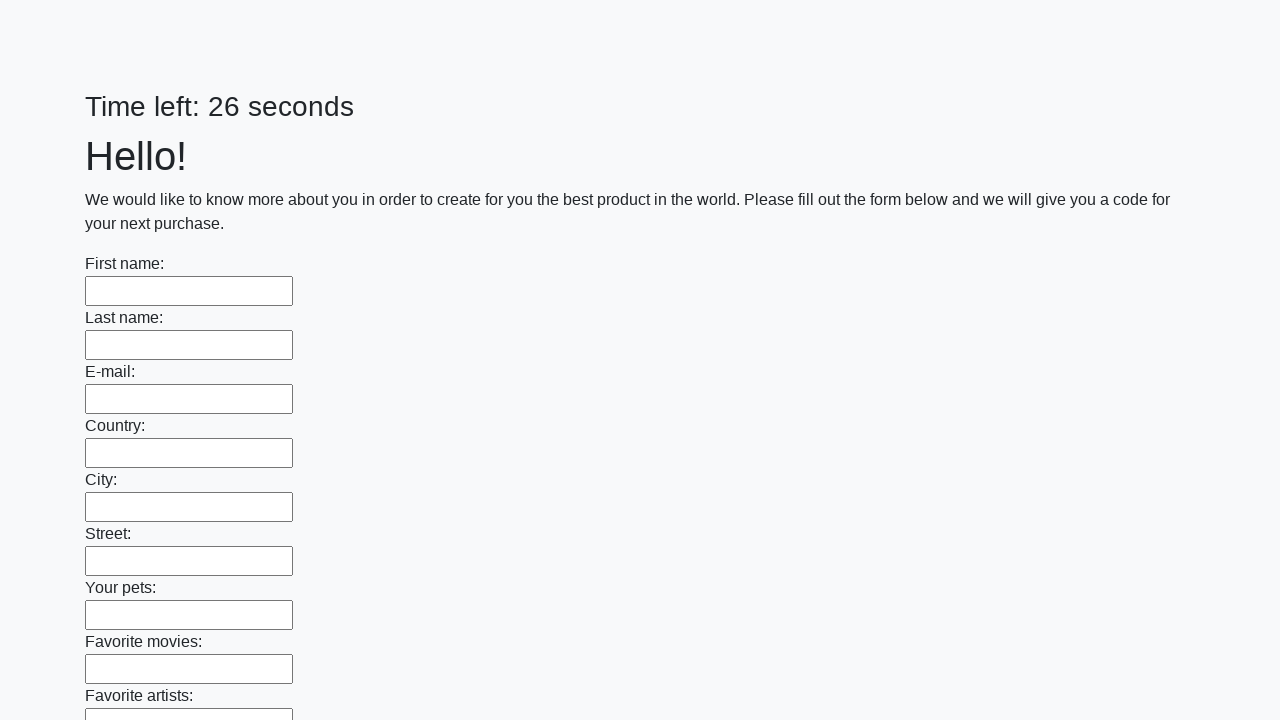

Navigated to huge form page
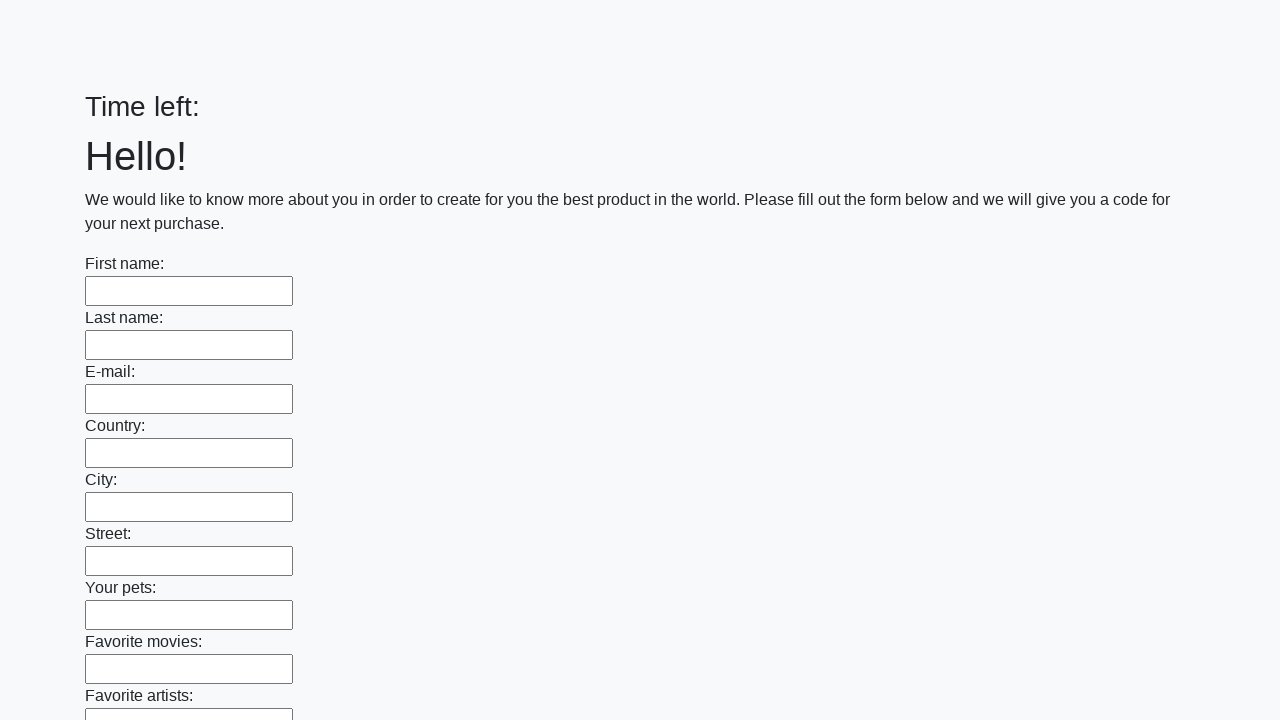

Filled input field with '1' on input >> nth=0
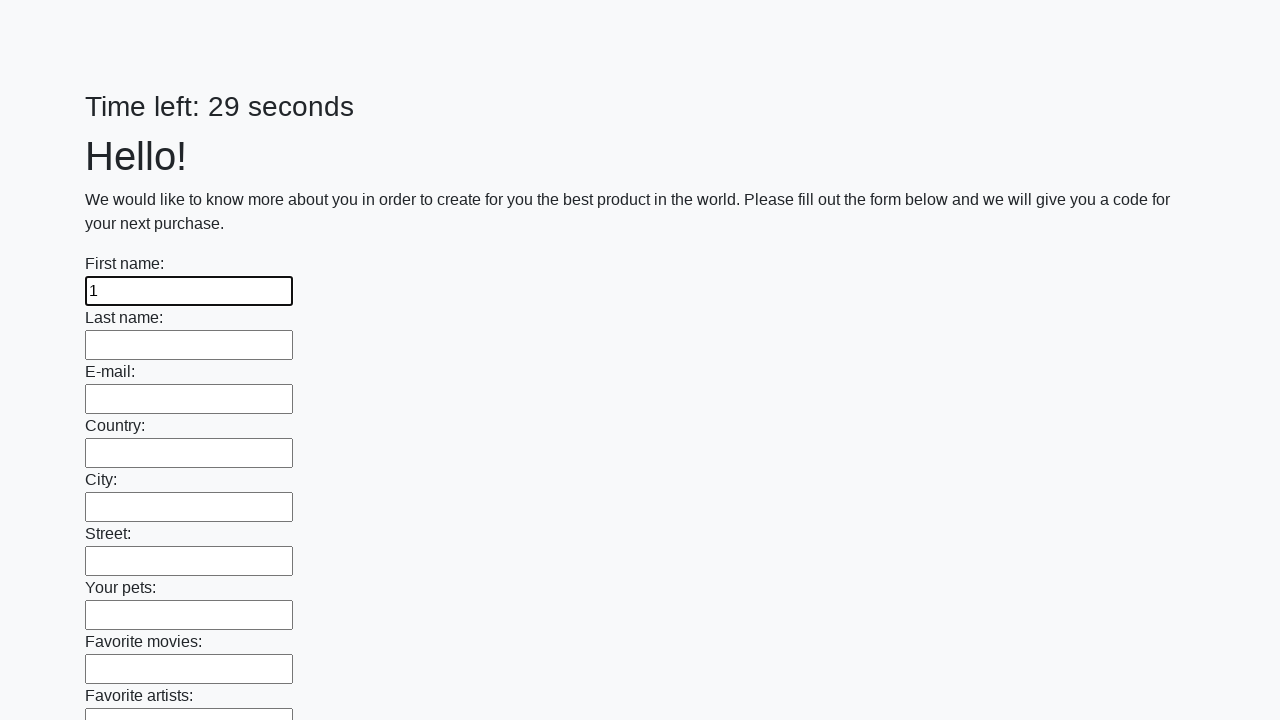

Filled input field with '1' on input >> nth=1
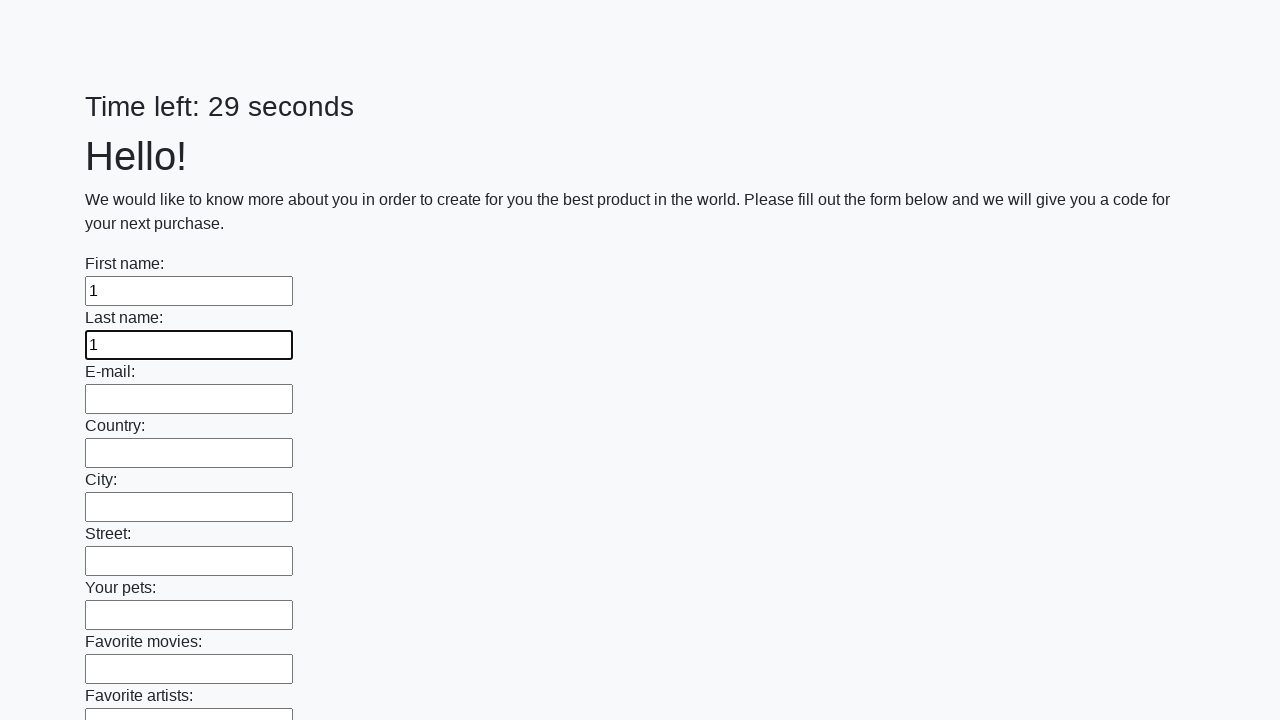

Filled input field with '1' on input >> nth=2
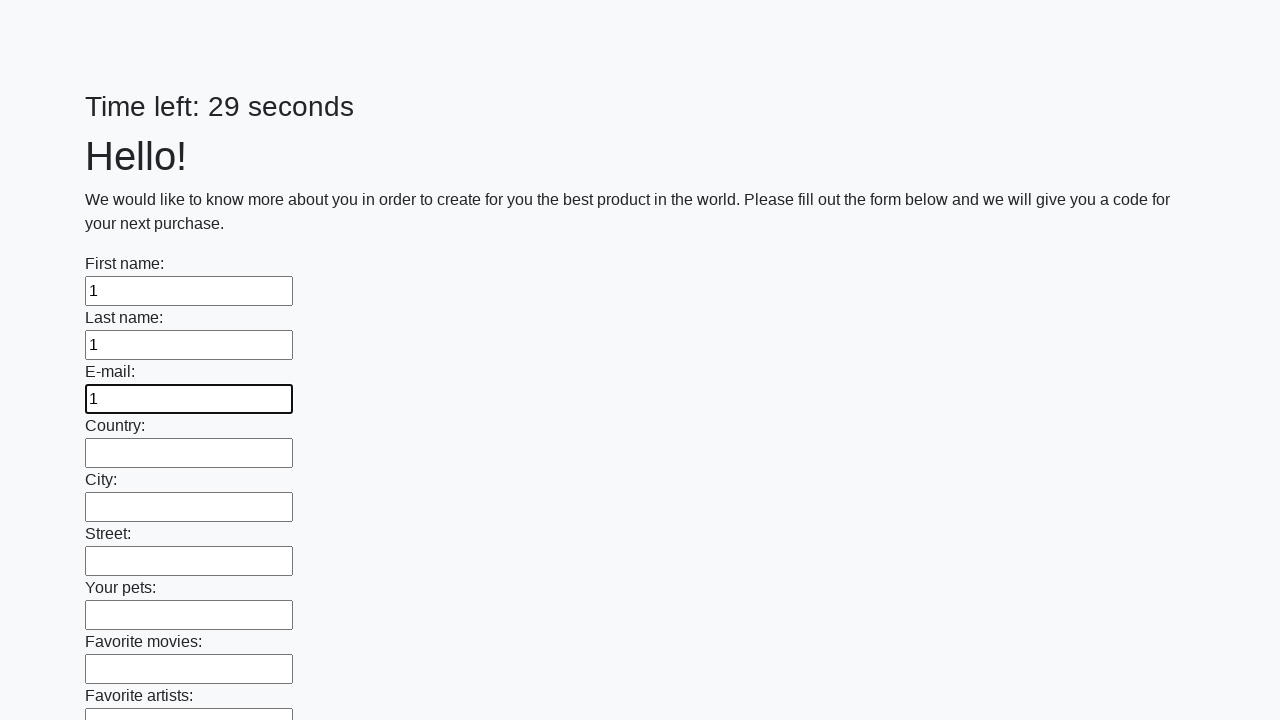

Filled input field with '1' on input >> nth=3
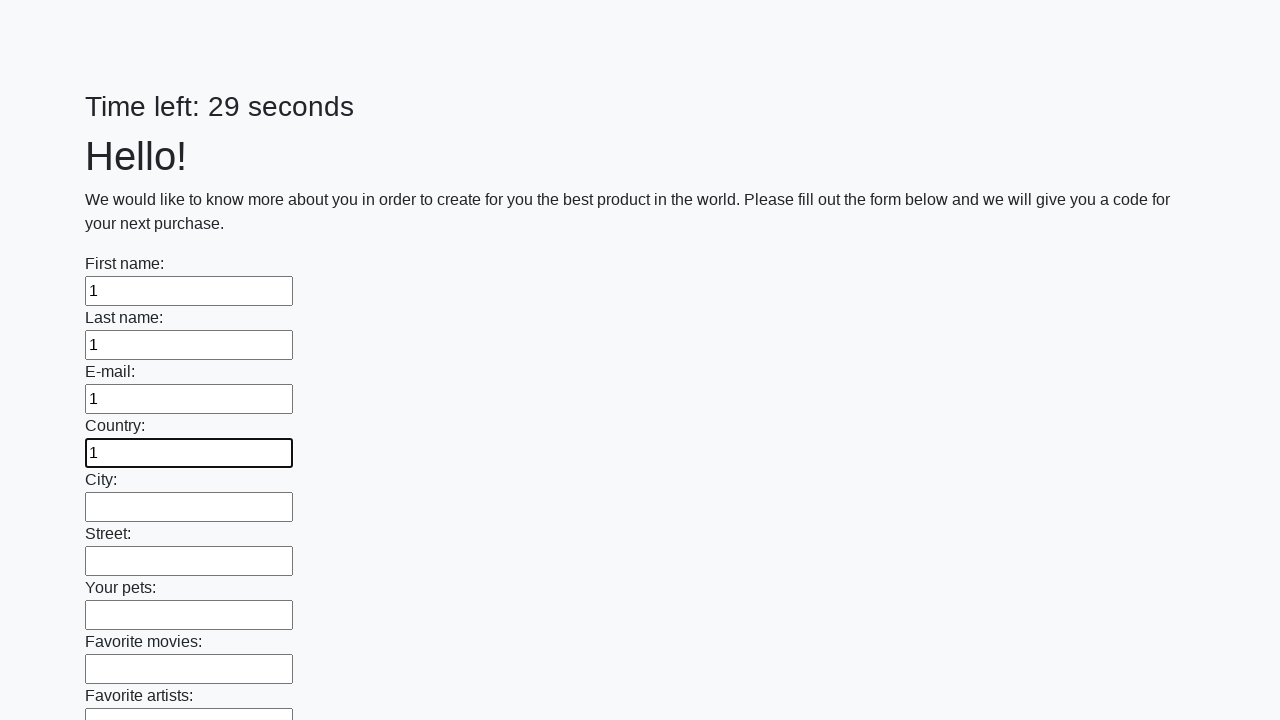

Filled input field with '1' on input >> nth=4
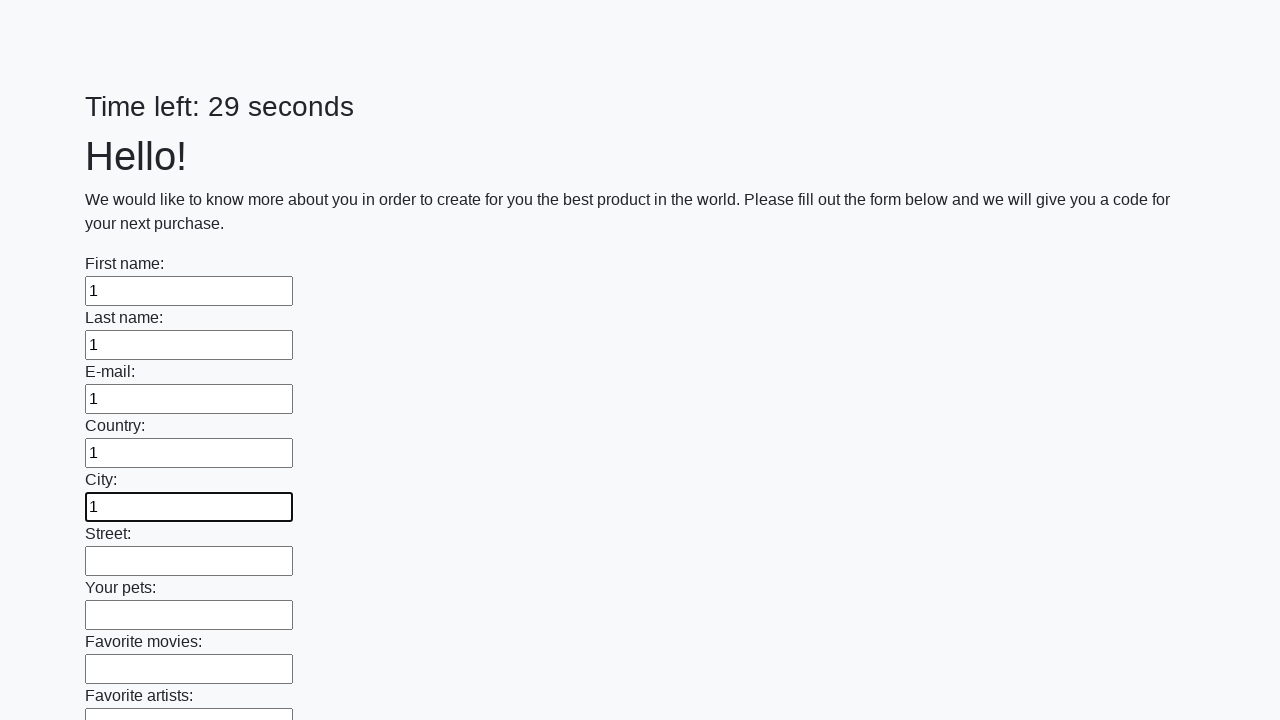

Filled input field with '1' on input >> nth=5
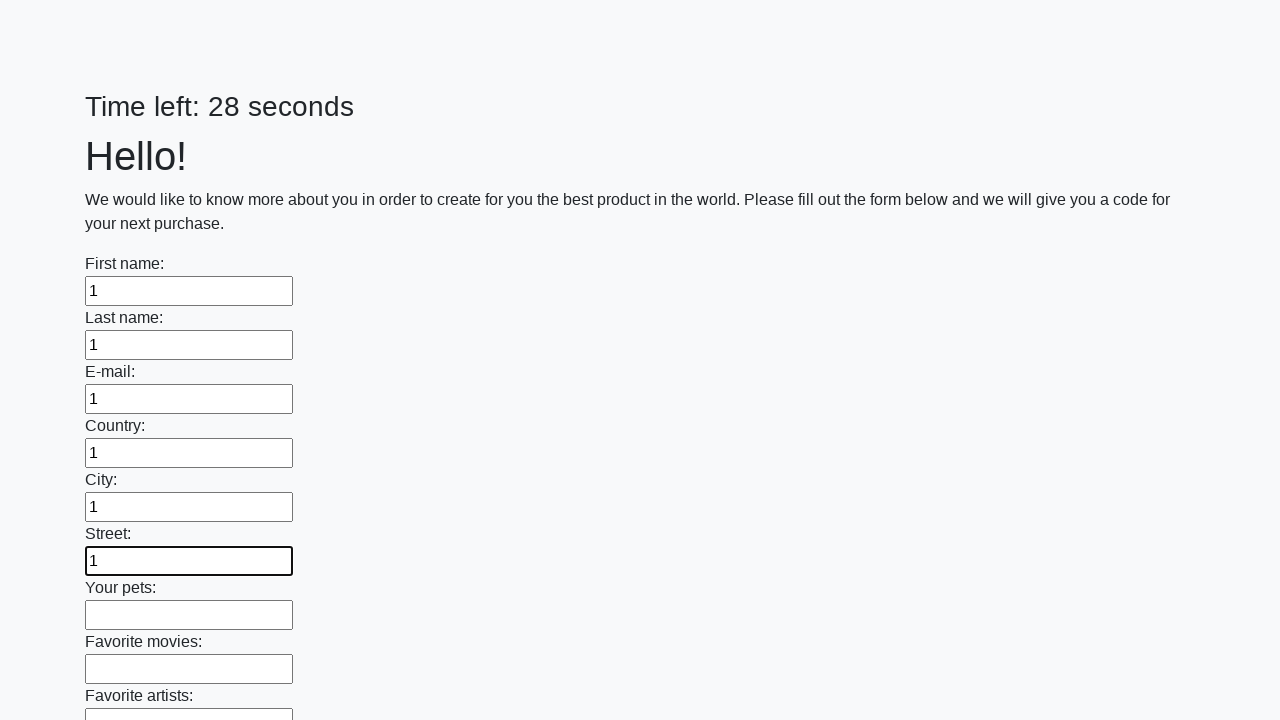

Filled input field with '1' on input >> nth=6
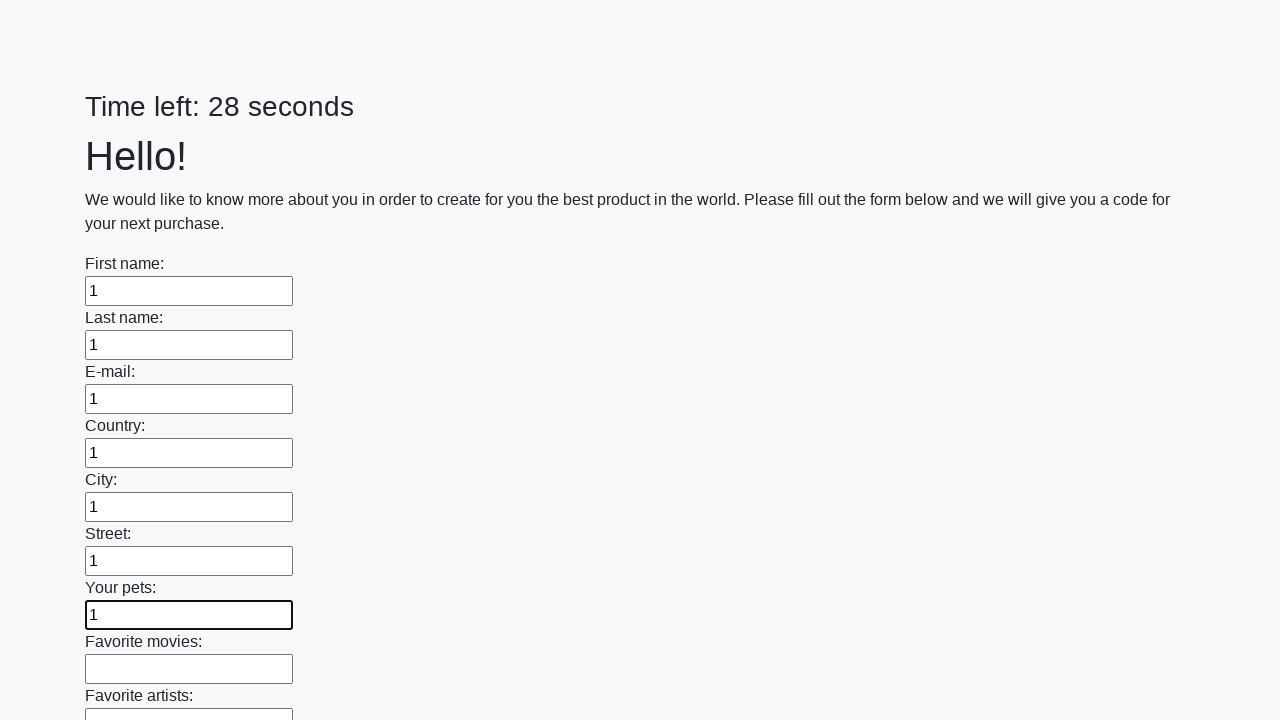

Filled input field with '1' on input >> nth=7
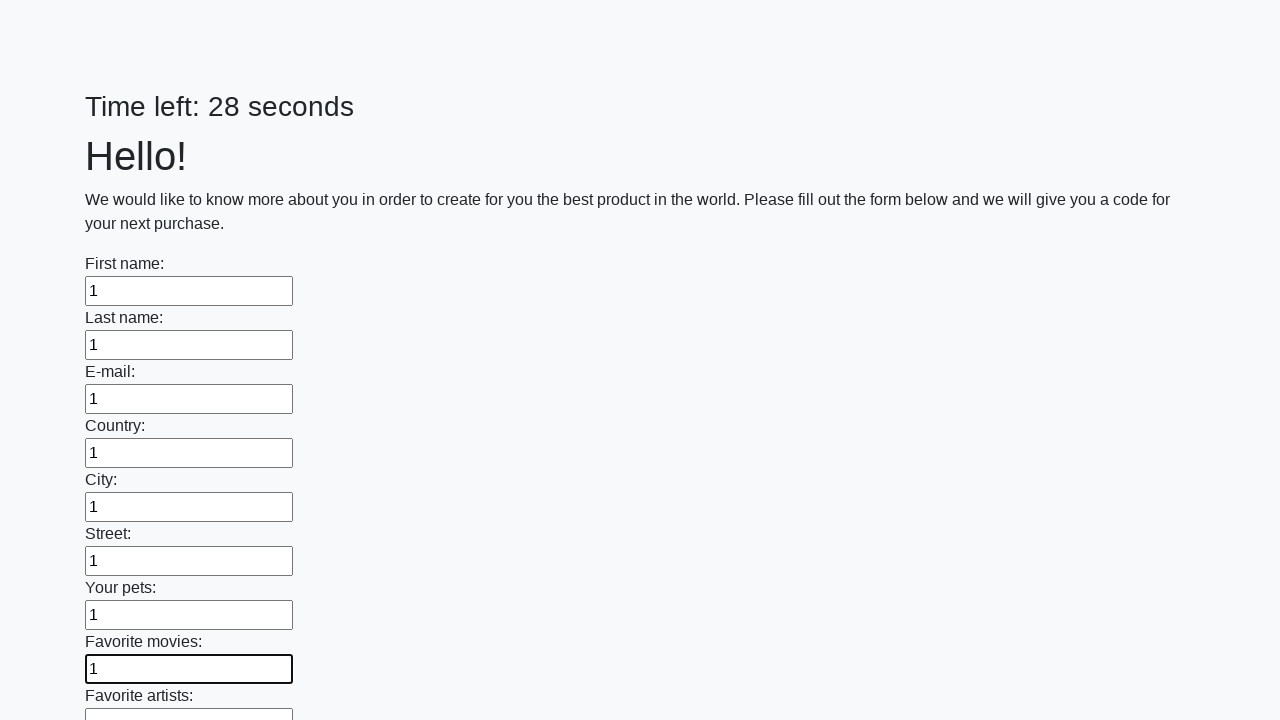

Filled input field with '1' on input >> nth=8
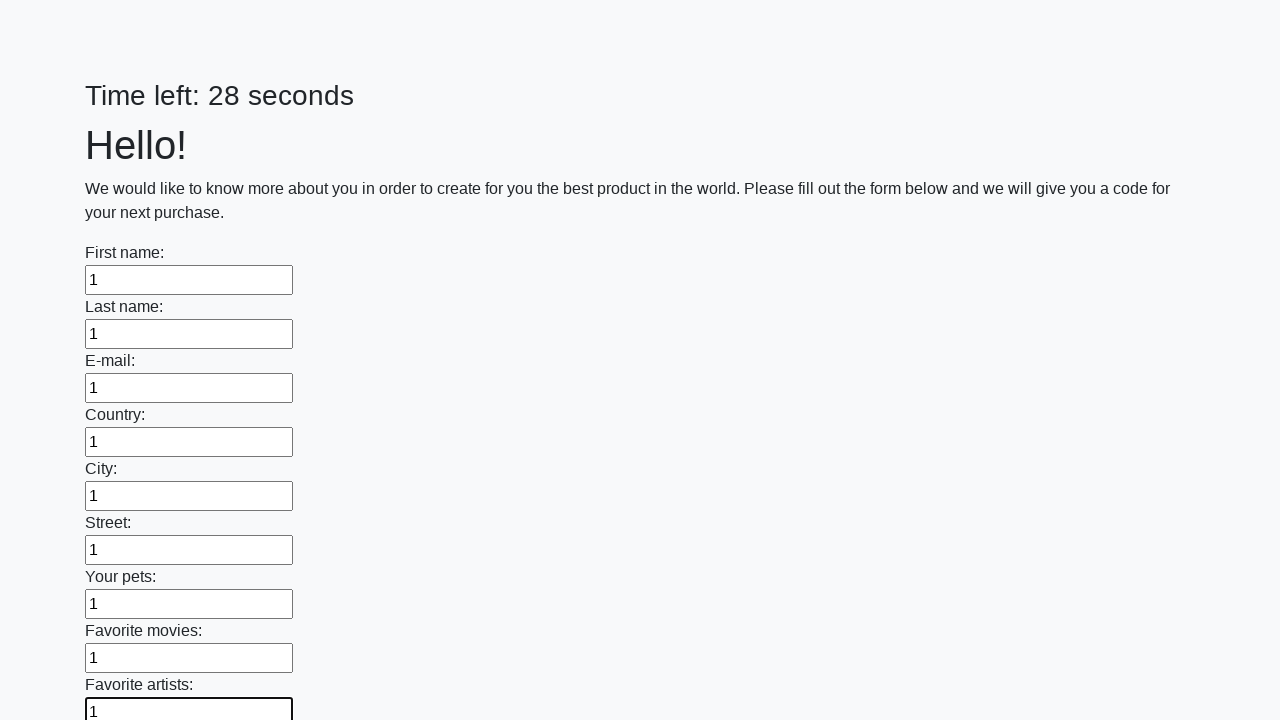

Filled input field with '1' on input >> nth=9
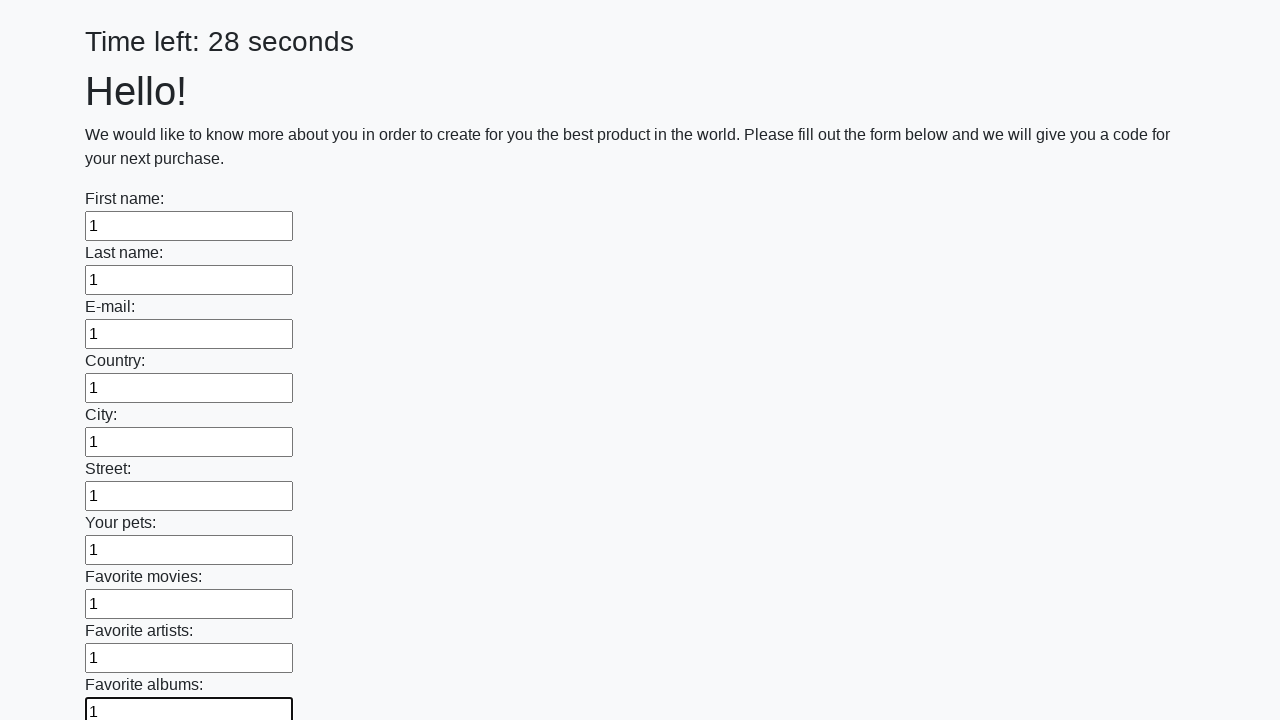

Filled input field with '1' on input >> nth=10
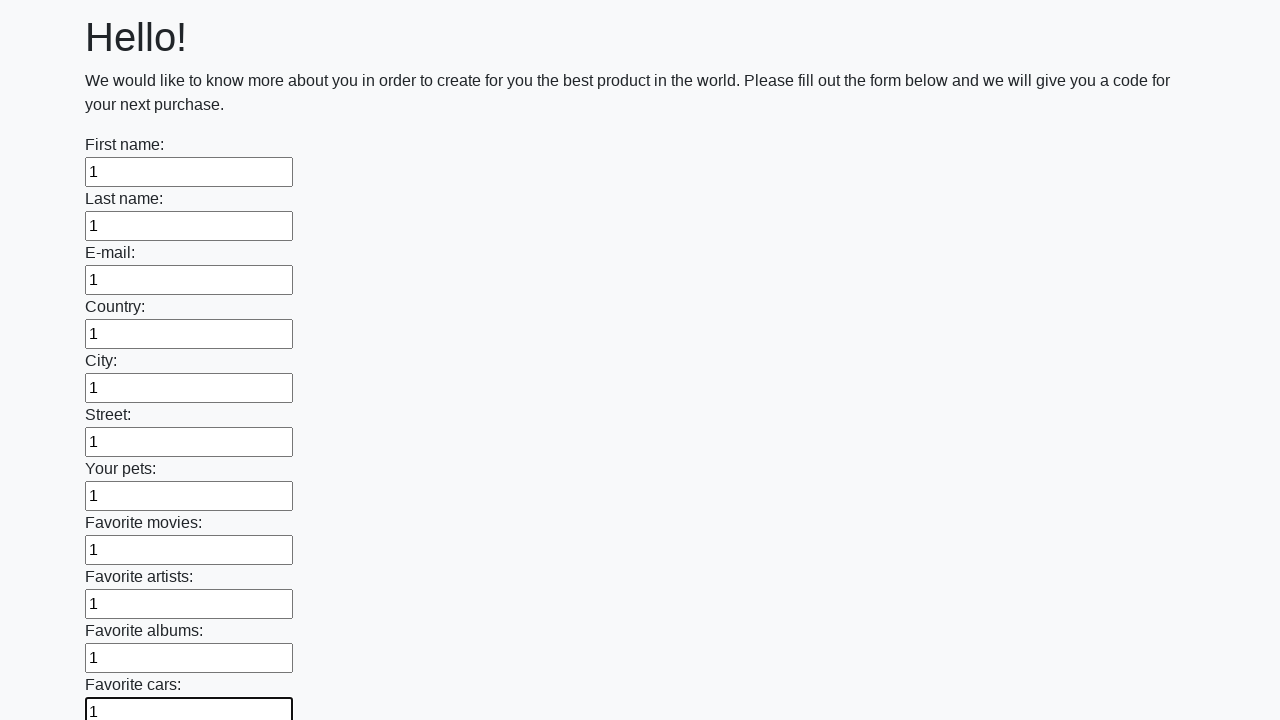

Filled input field with '1' on input >> nth=11
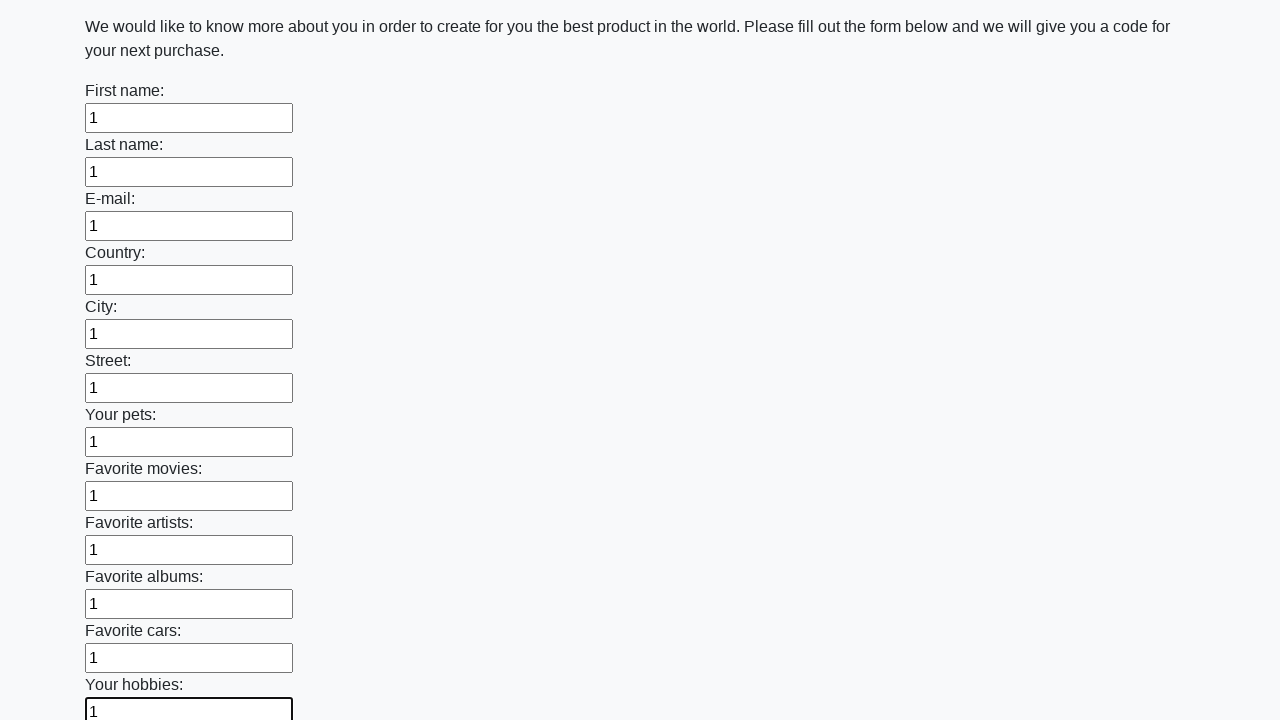

Filled input field with '1' on input >> nth=12
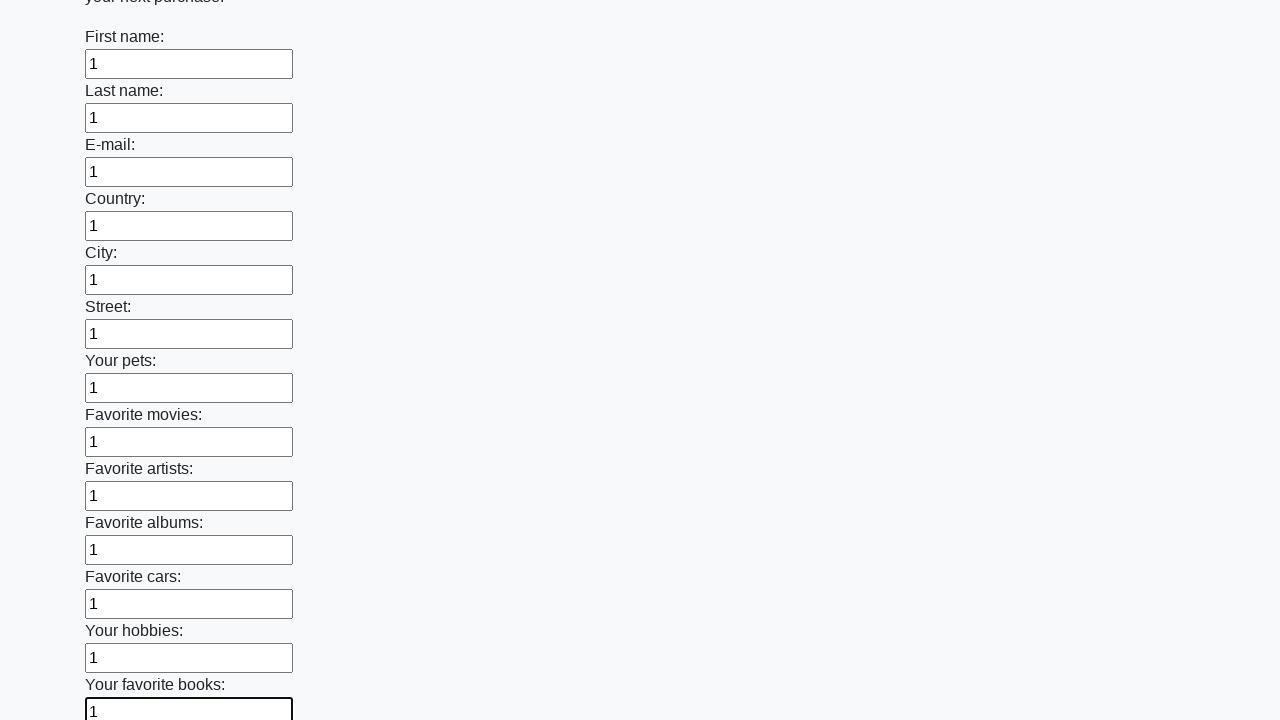

Filled input field with '1' on input >> nth=13
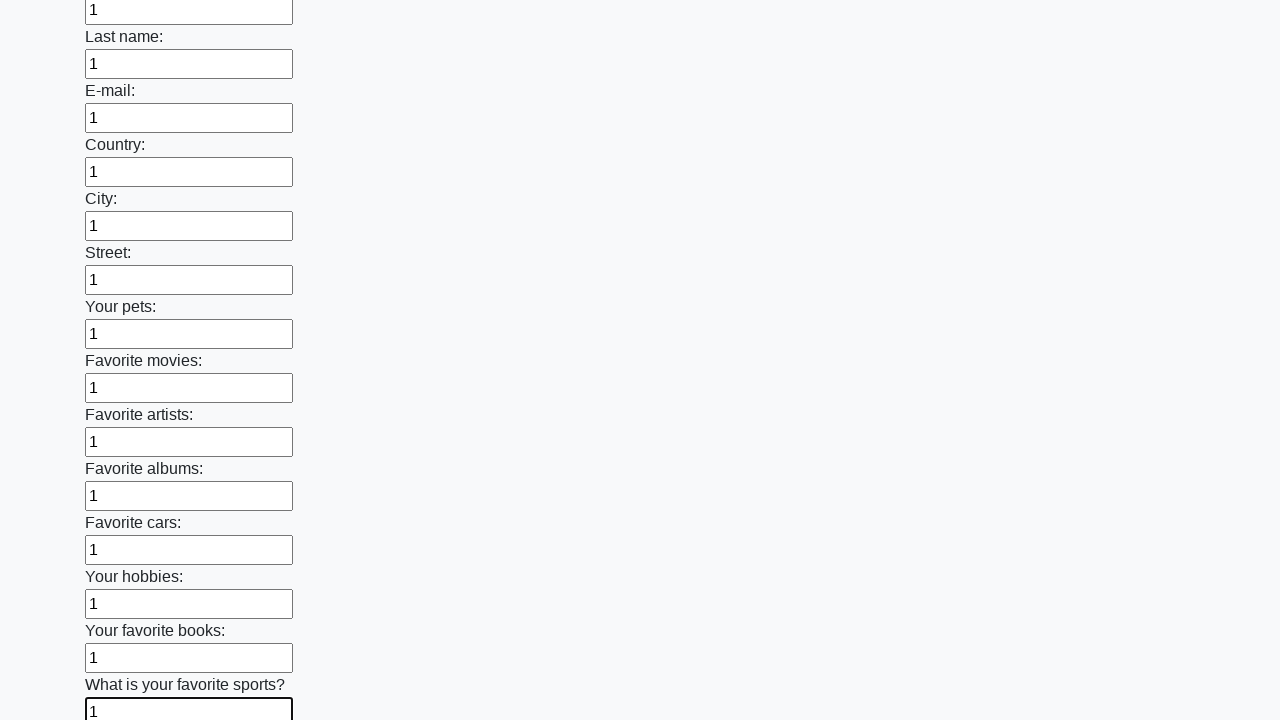

Filled input field with '1' on input >> nth=14
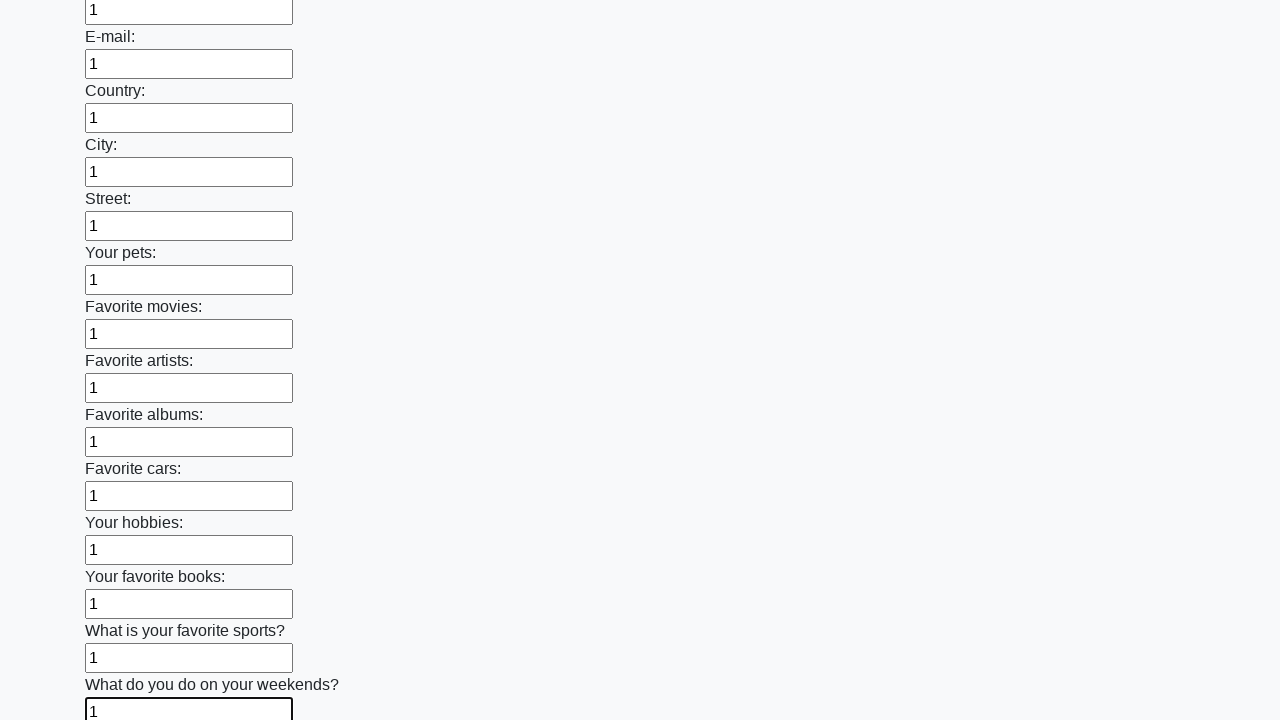

Filled input field with '1' on input >> nth=15
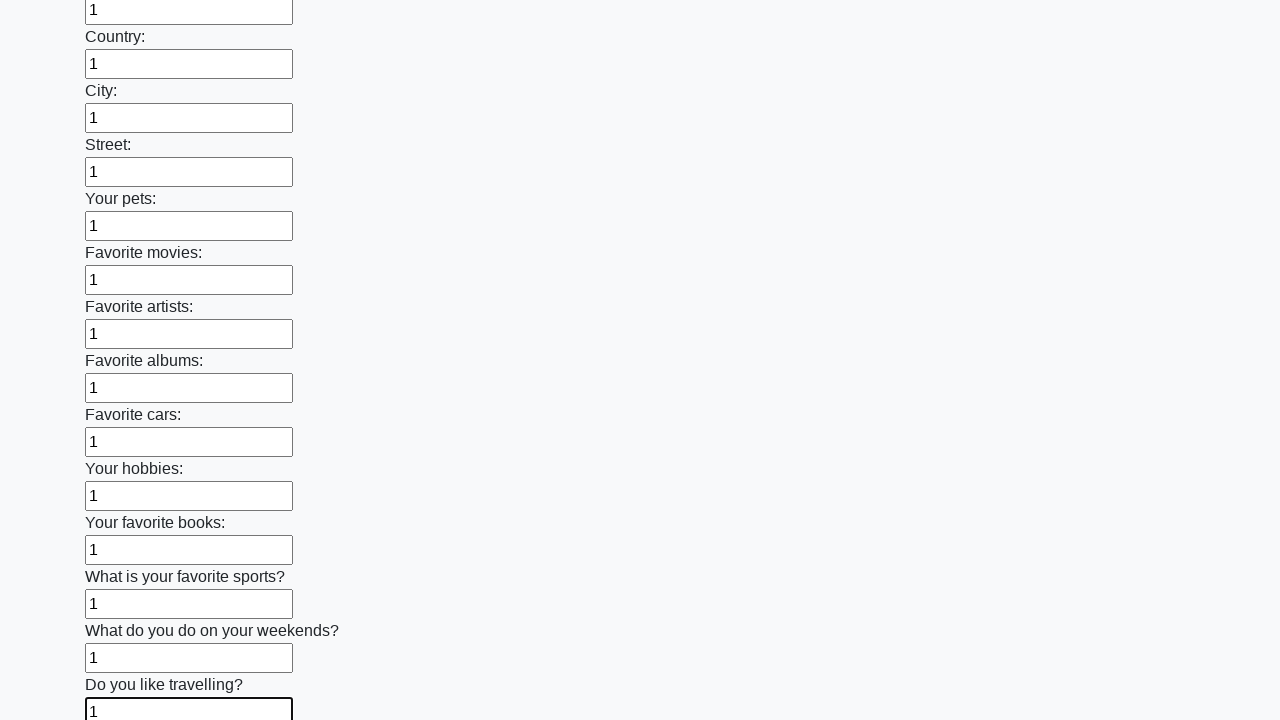

Filled input field with '1' on input >> nth=16
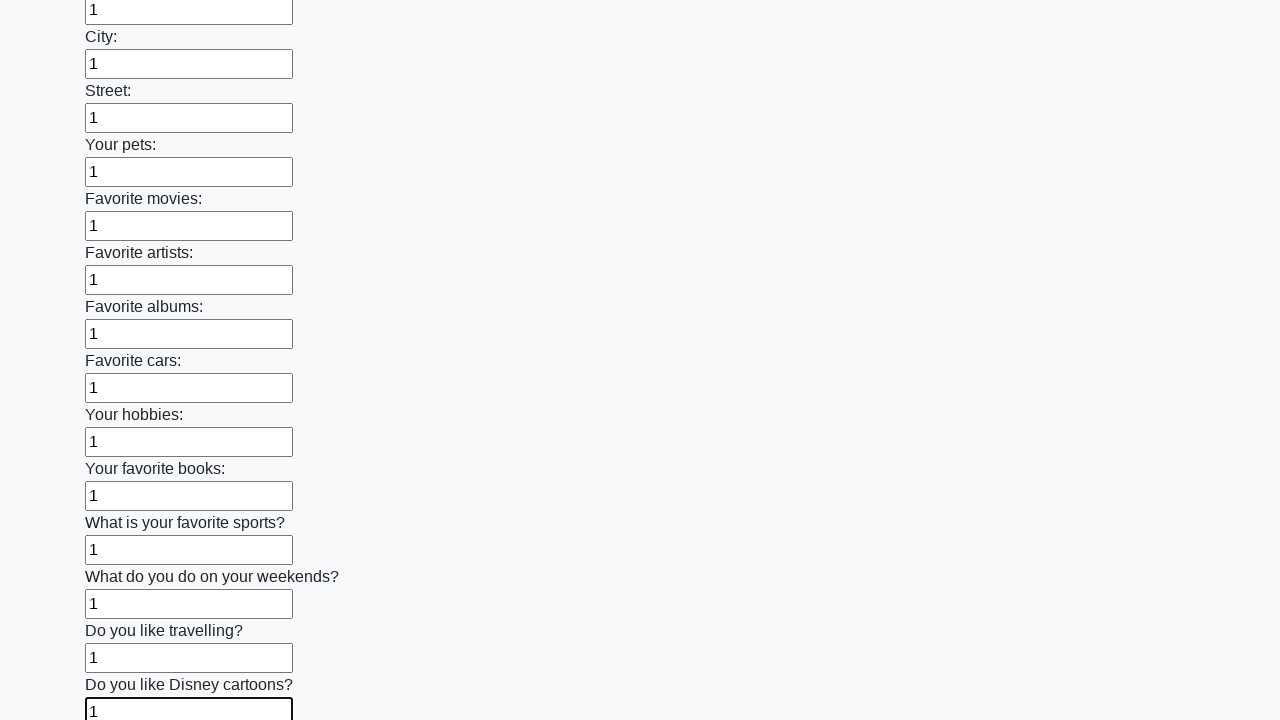

Filled input field with '1' on input >> nth=17
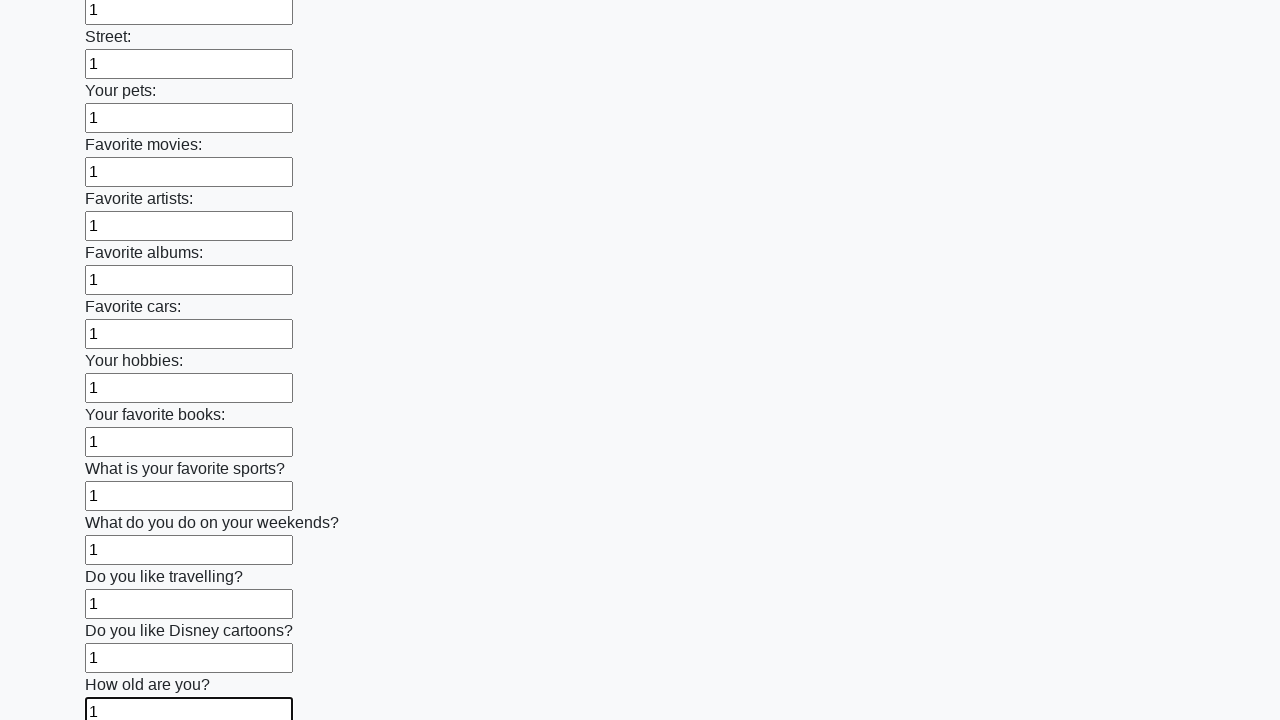

Filled input field with '1' on input >> nth=18
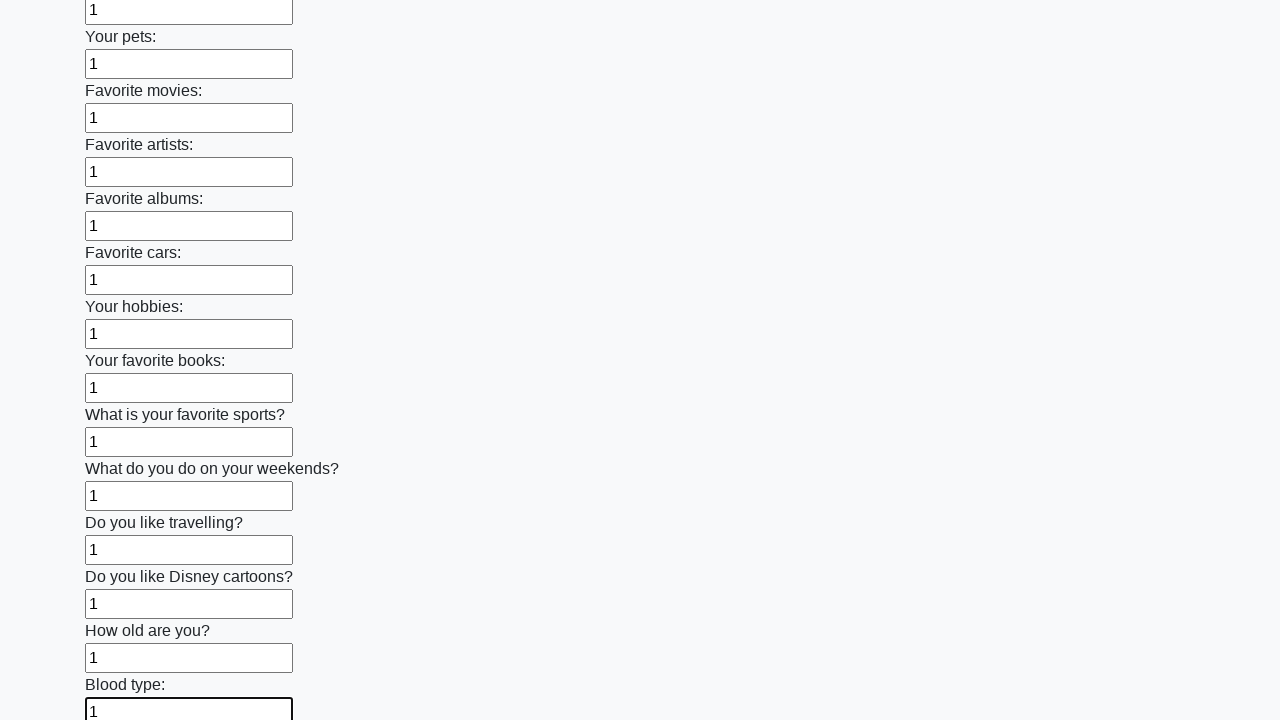

Filled input field with '1' on input >> nth=19
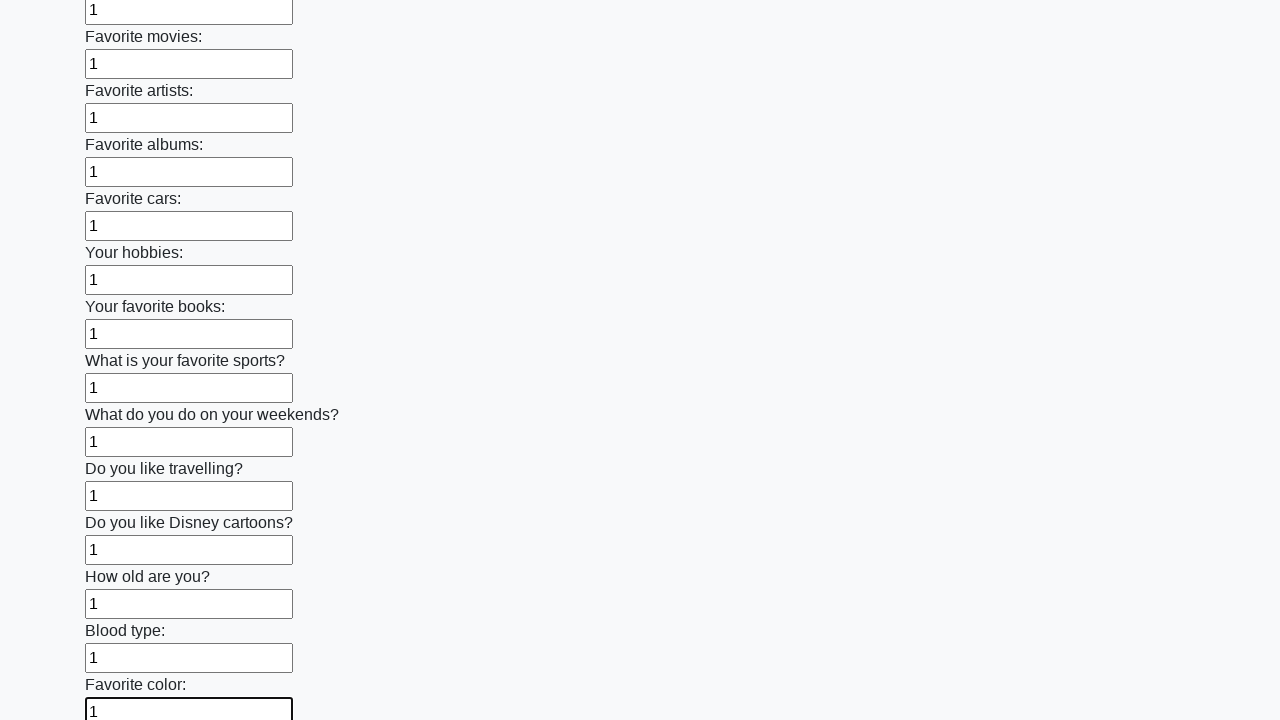

Filled input field with '1' on input >> nth=20
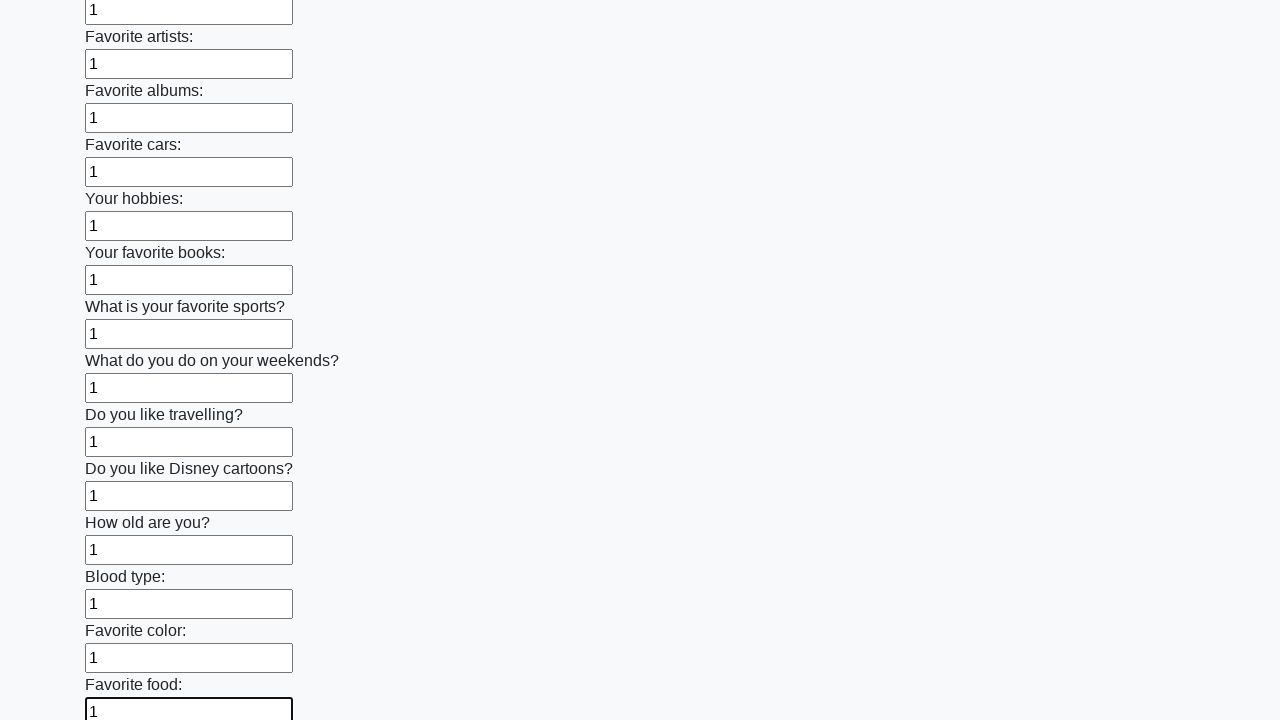

Filled input field with '1' on input >> nth=21
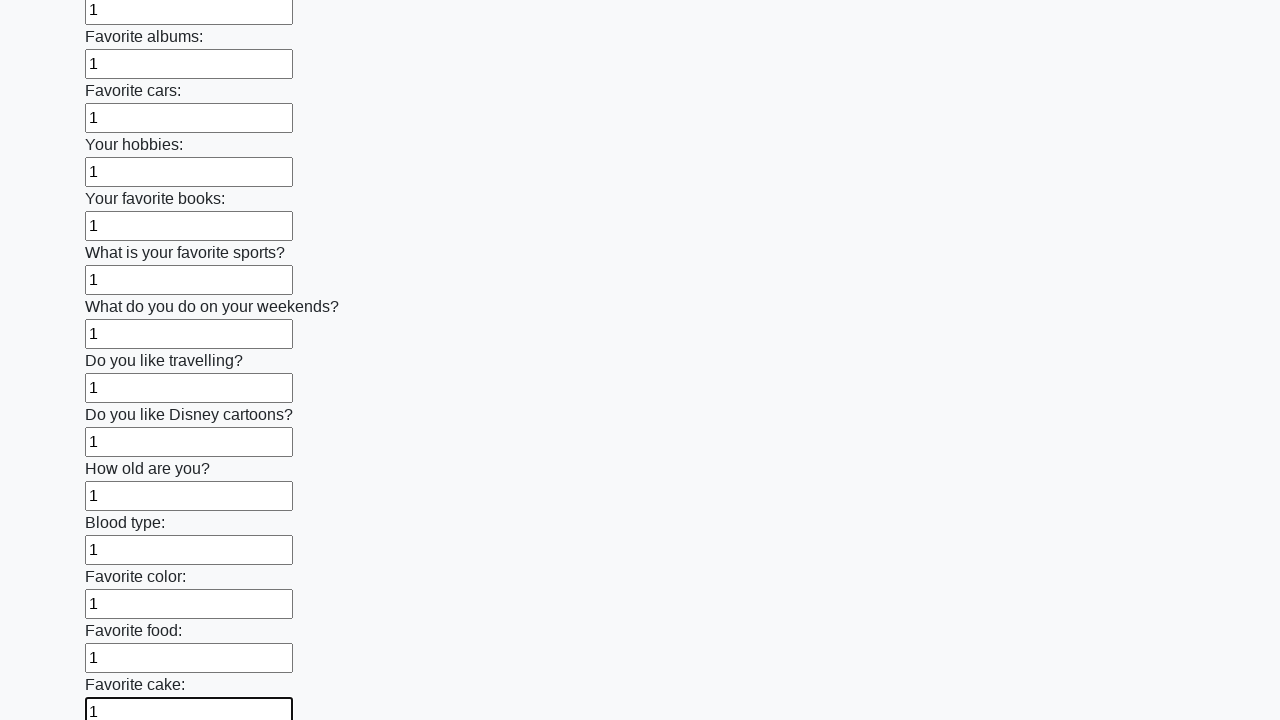

Filled input field with '1' on input >> nth=22
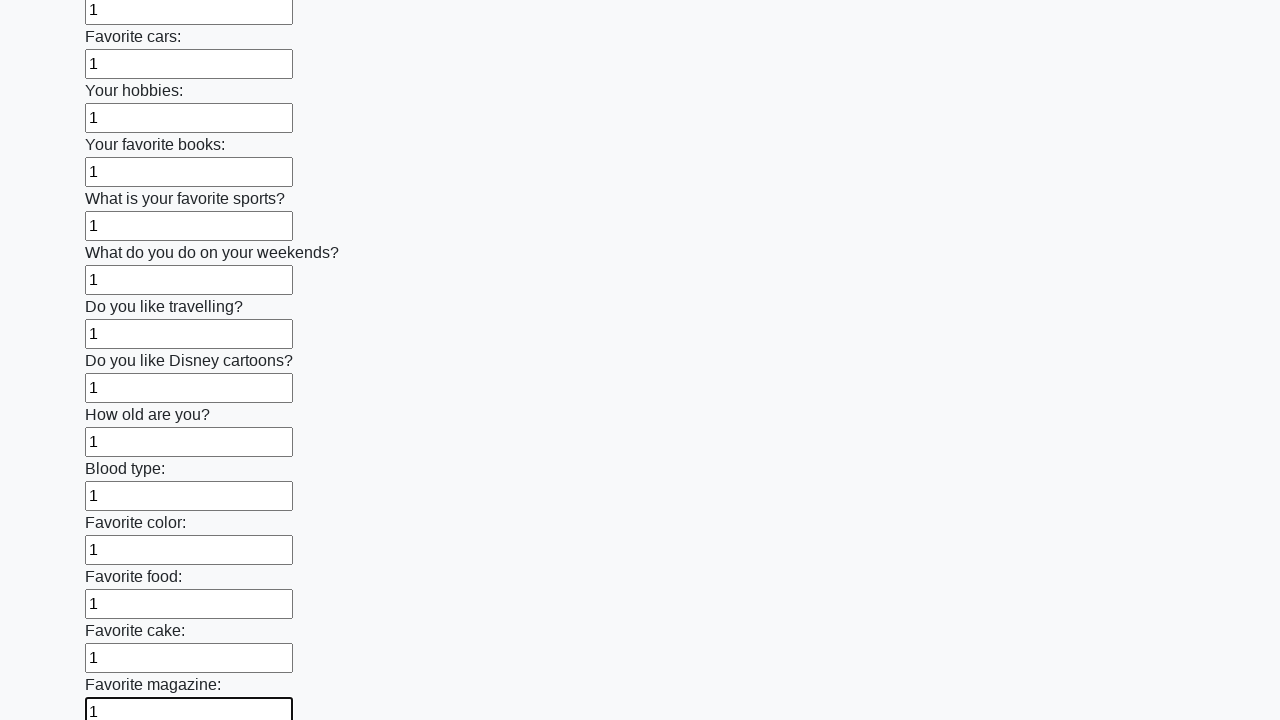

Filled input field with '1' on input >> nth=23
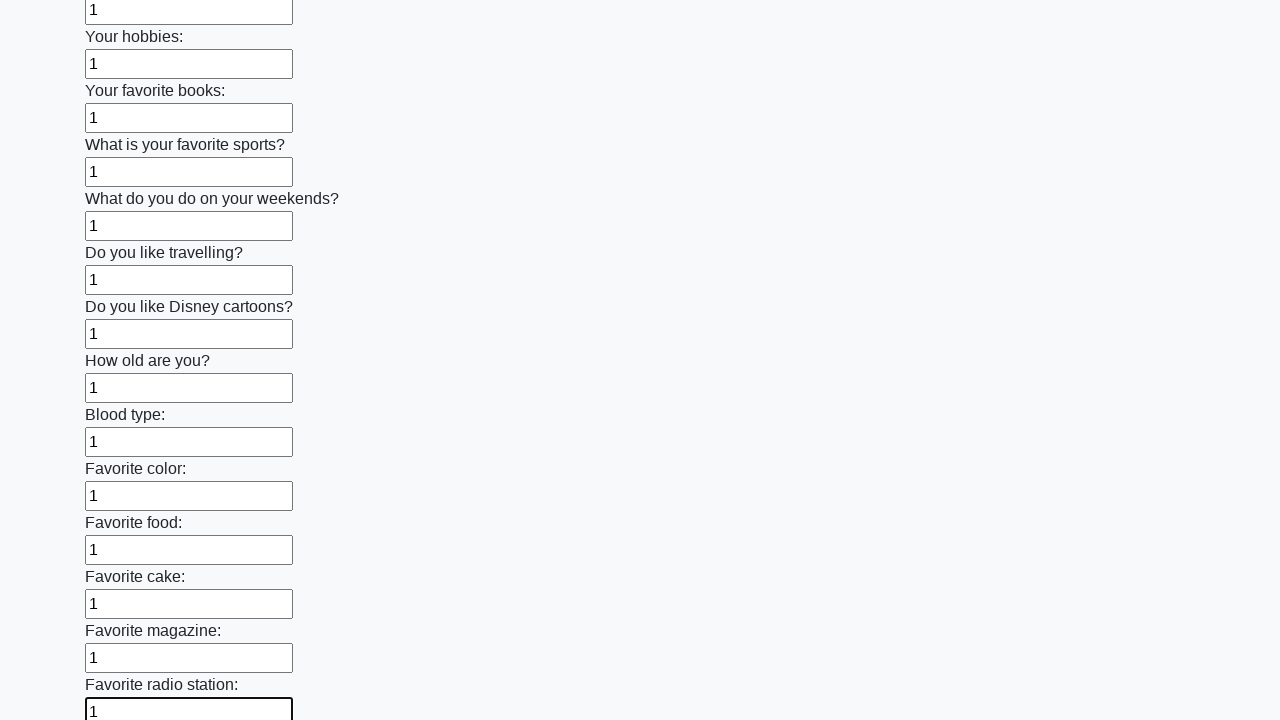

Filled input field with '1' on input >> nth=24
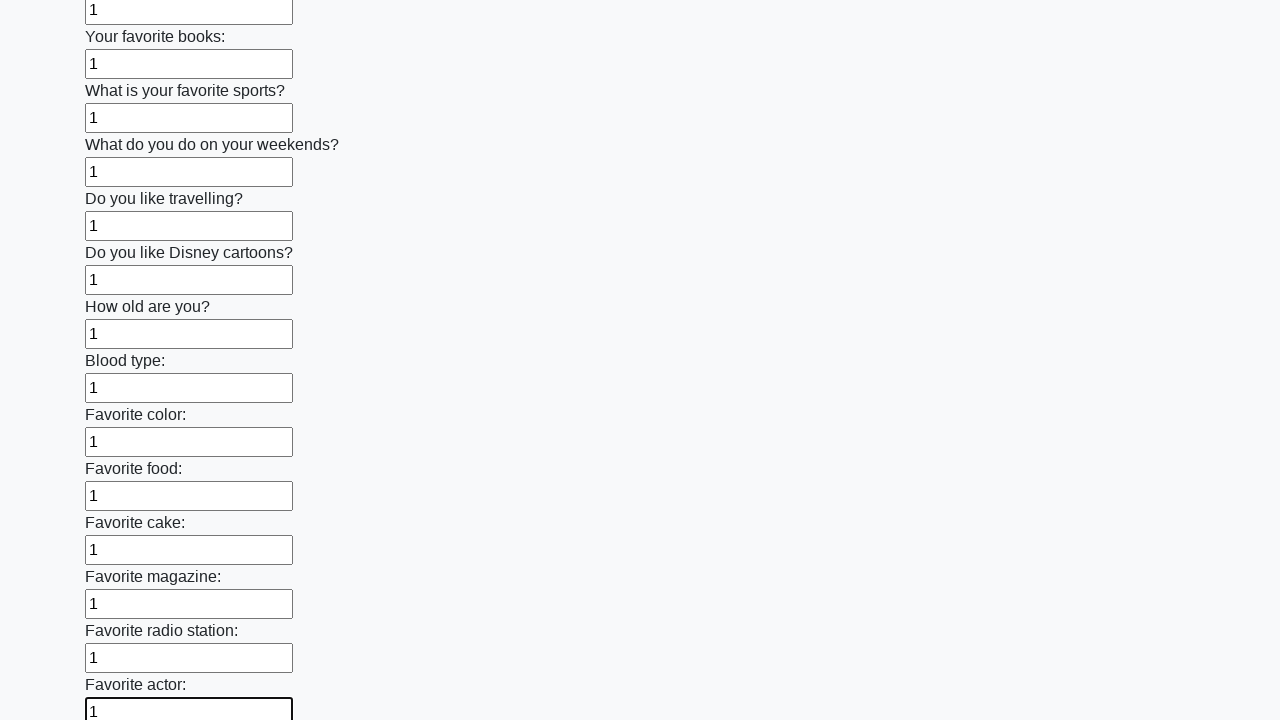

Filled input field with '1' on input >> nth=25
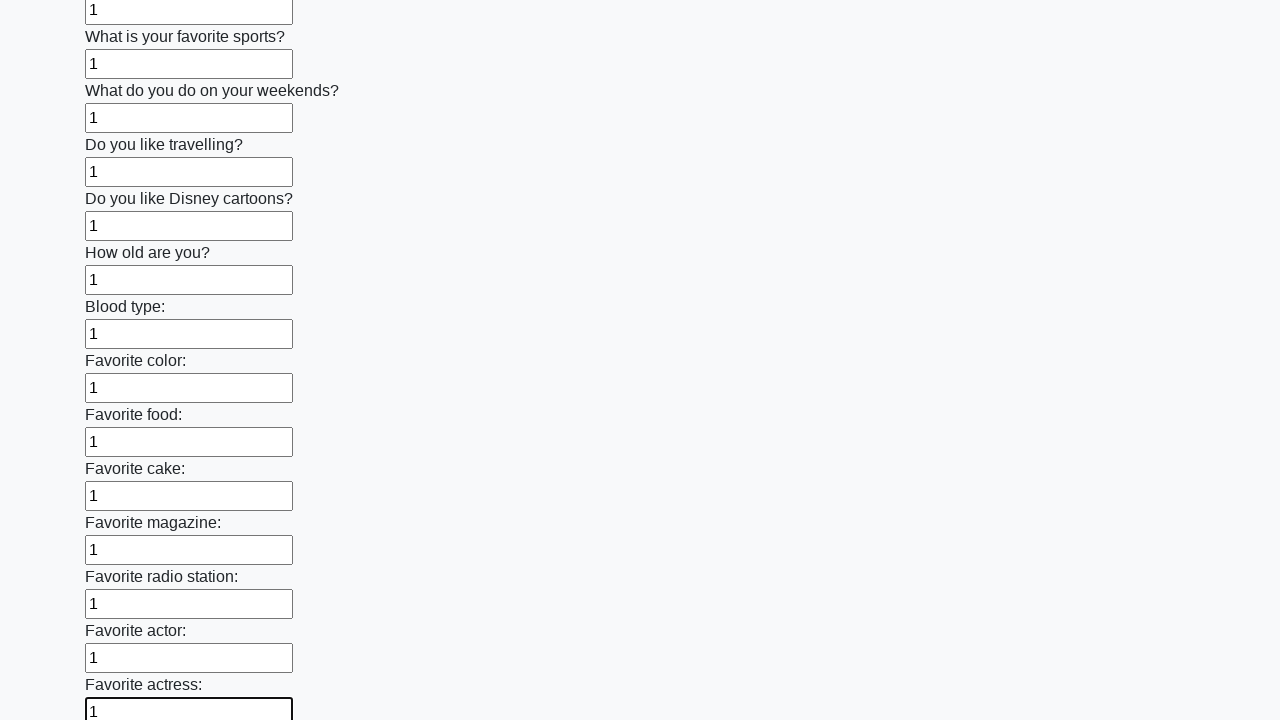

Filled input field with '1' on input >> nth=26
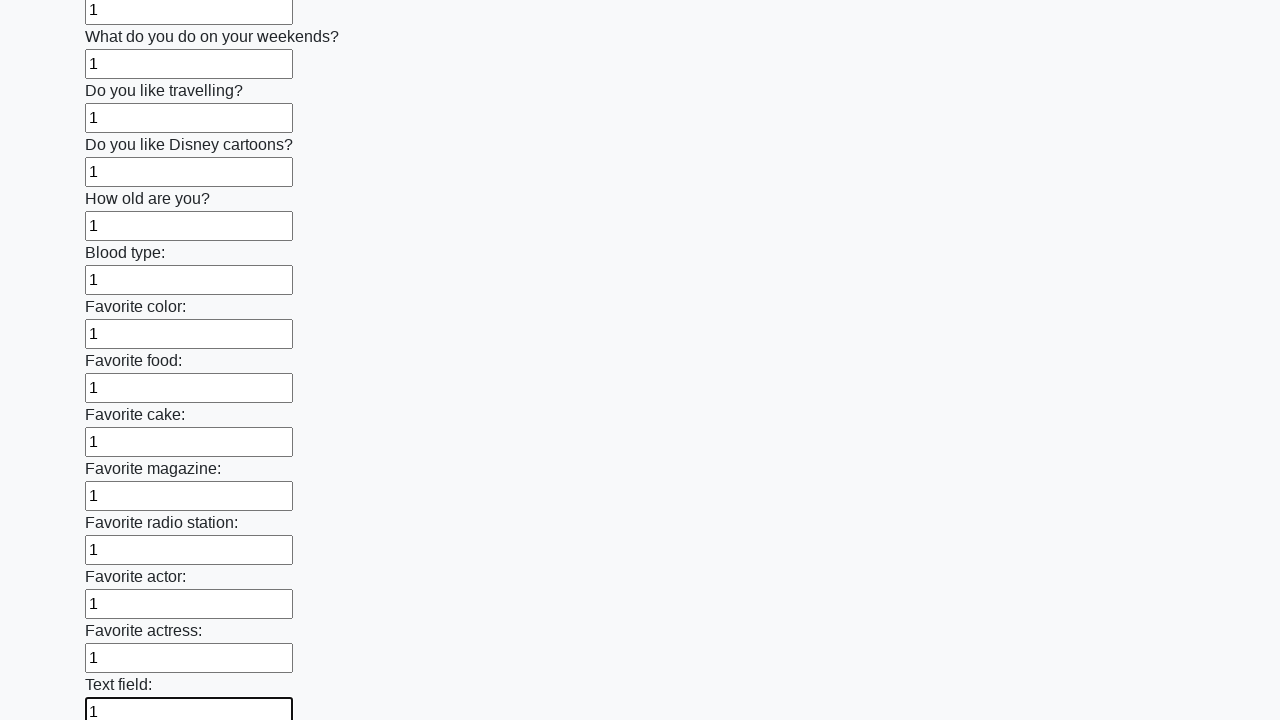

Filled input field with '1' on input >> nth=27
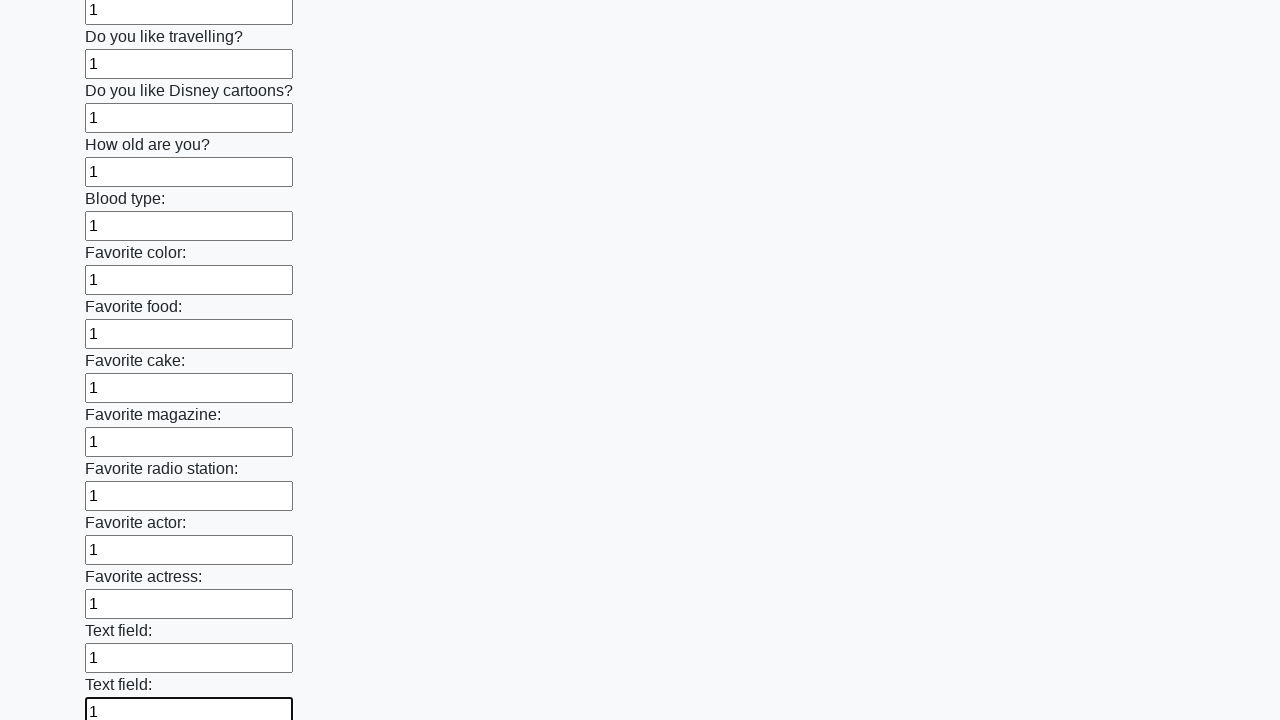

Filled input field with '1' on input >> nth=28
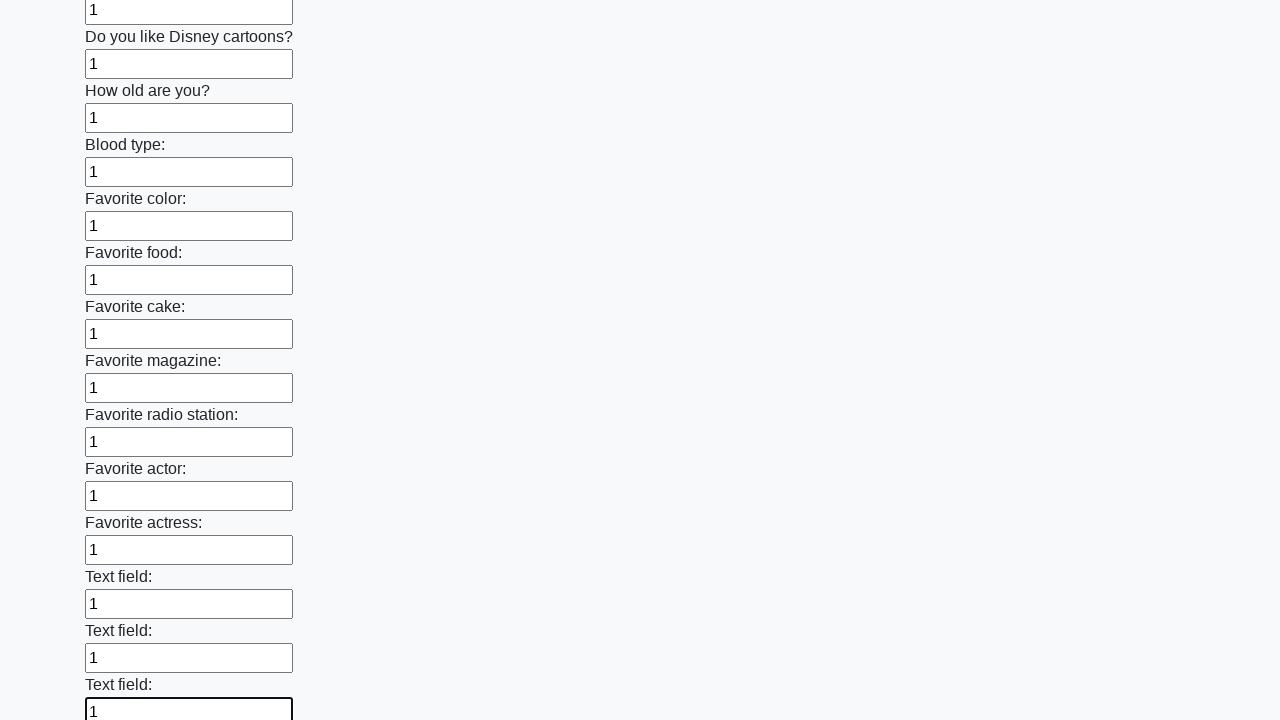

Filled input field with '1' on input >> nth=29
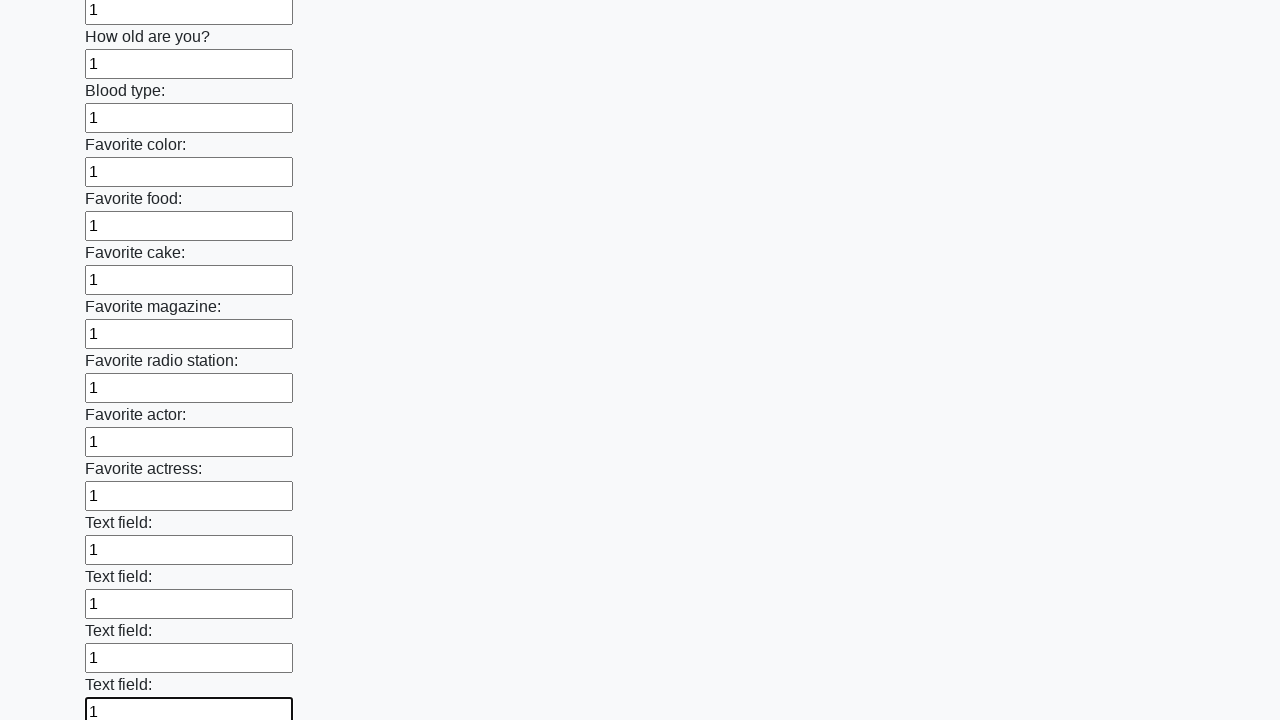

Filled input field with '1' on input >> nth=30
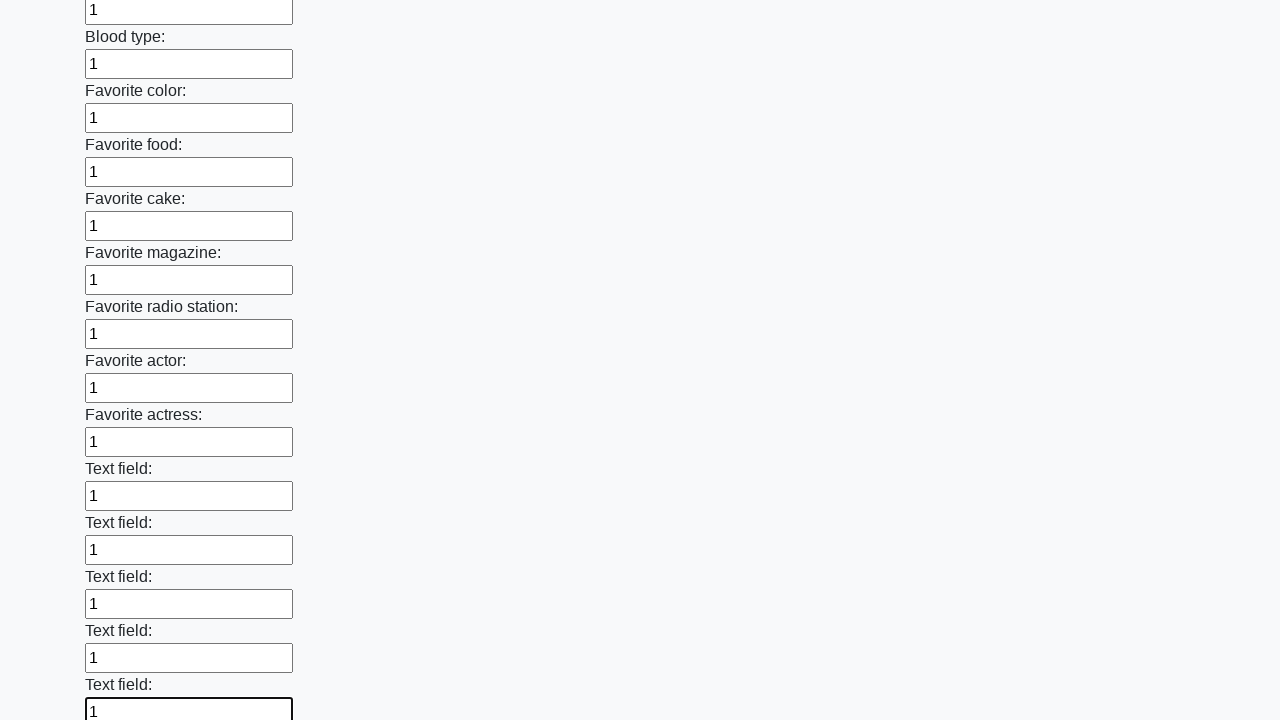

Filled input field with '1' on input >> nth=31
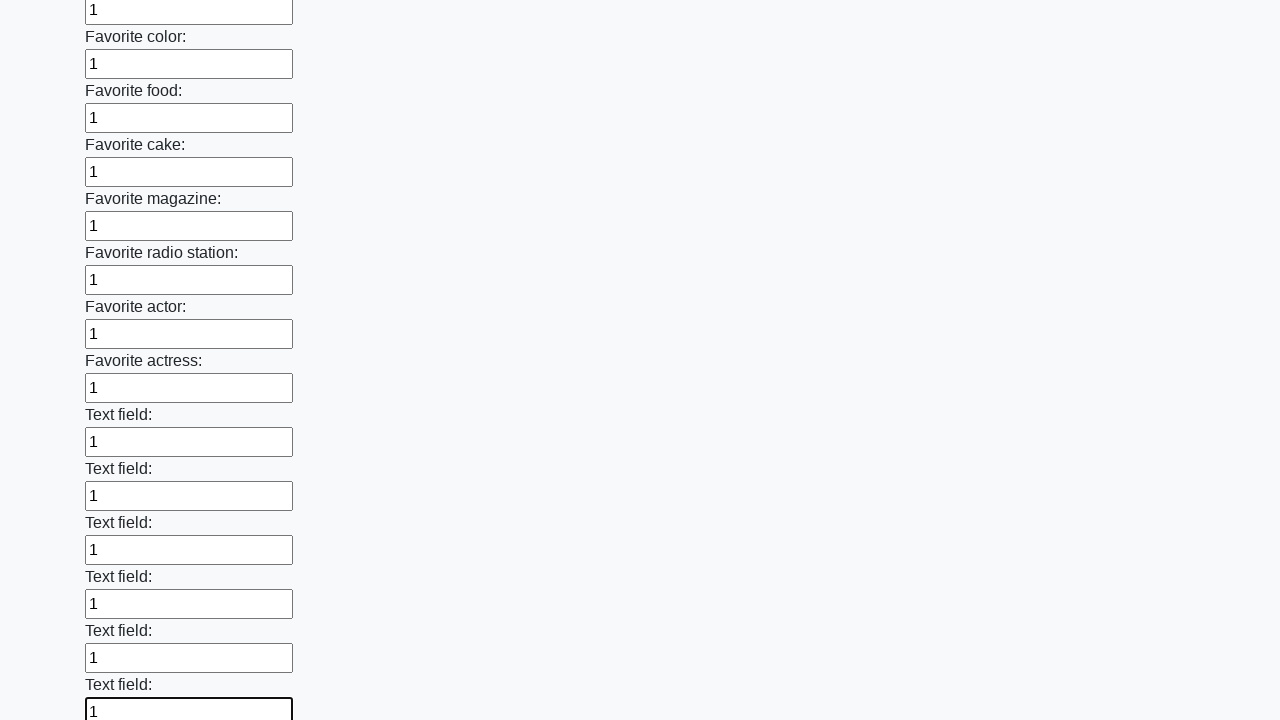

Filled input field with '1' on input >> nth=32
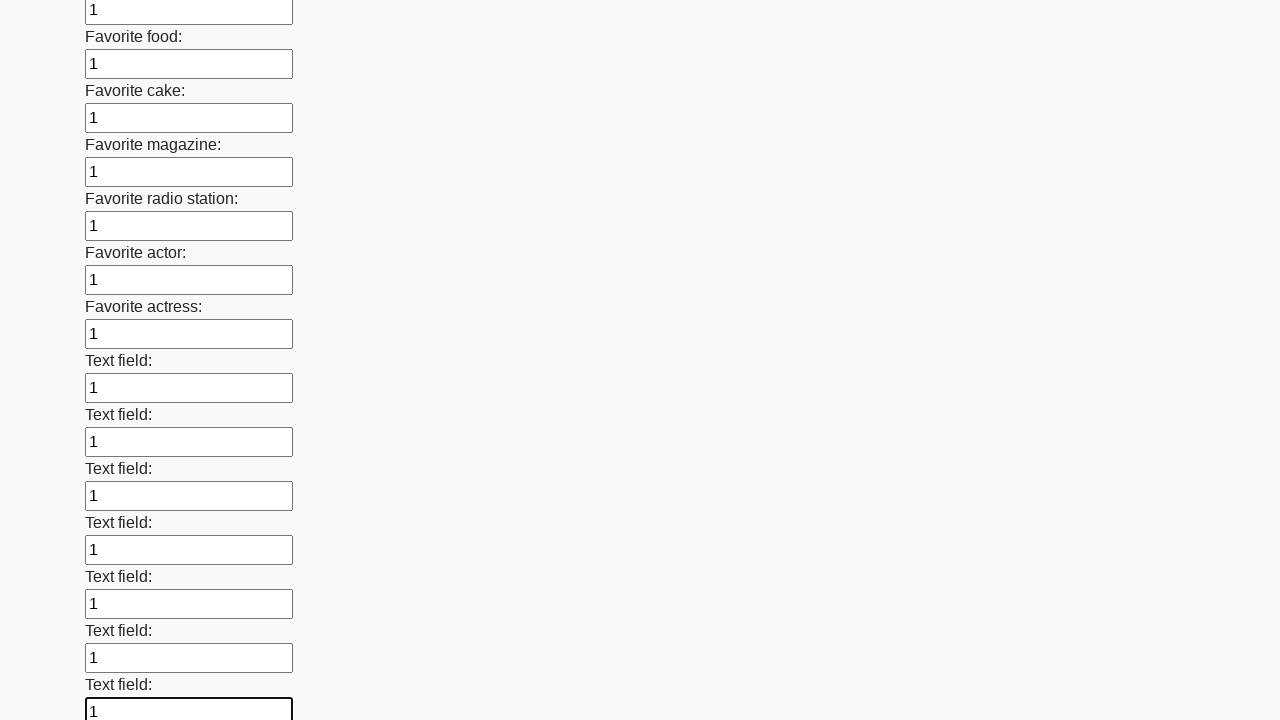

Filled input field with '1' on input >> nth=33
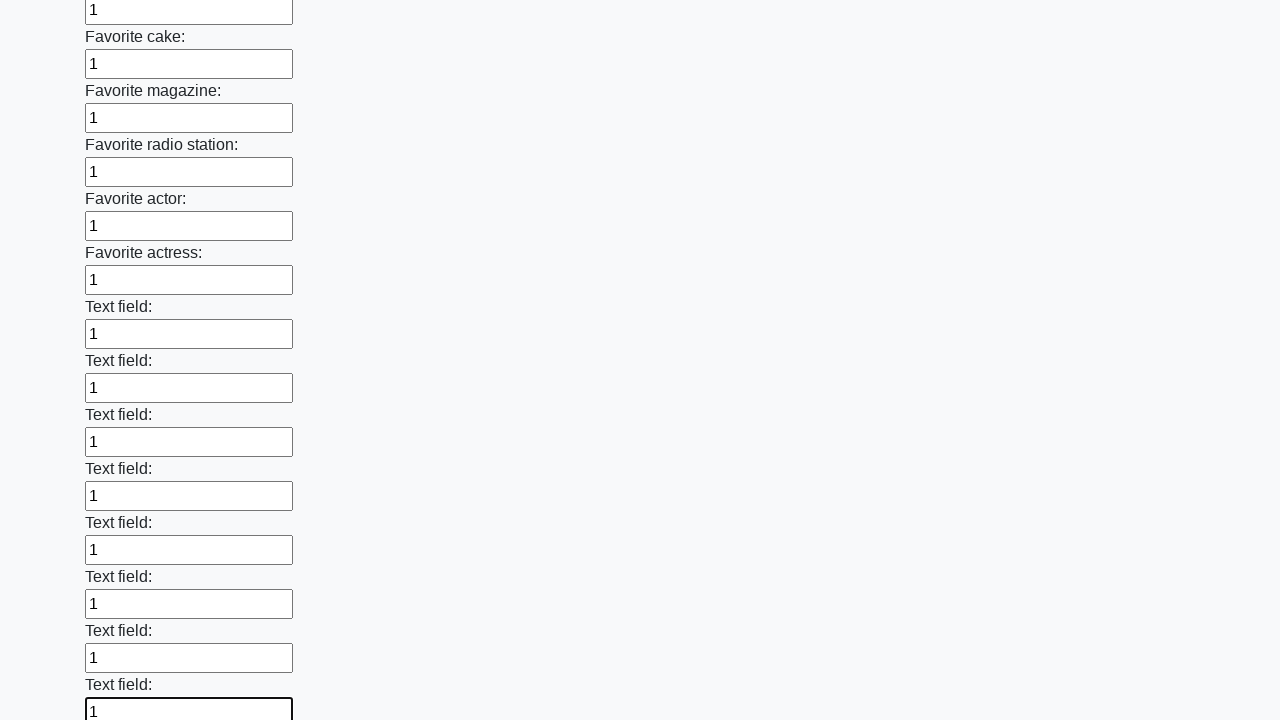

Filled input field with '1' on input >> nth=34
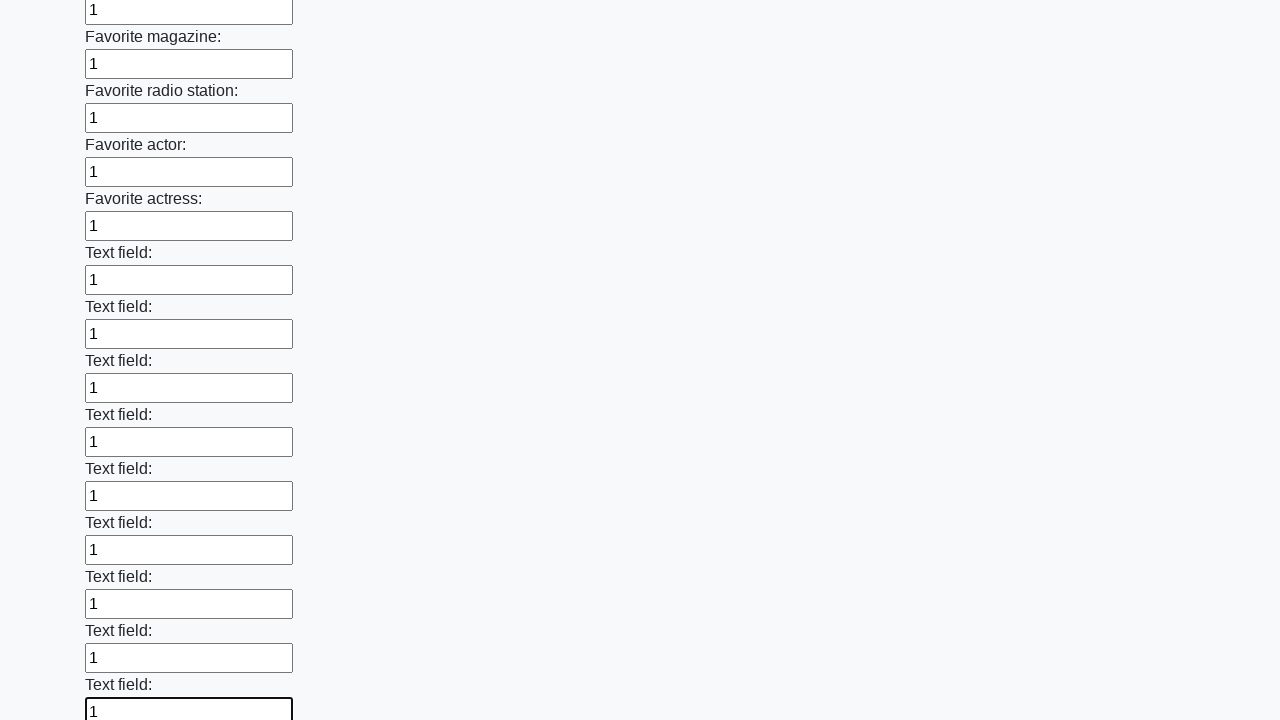

Filled input field with '1' on input >> nth=35
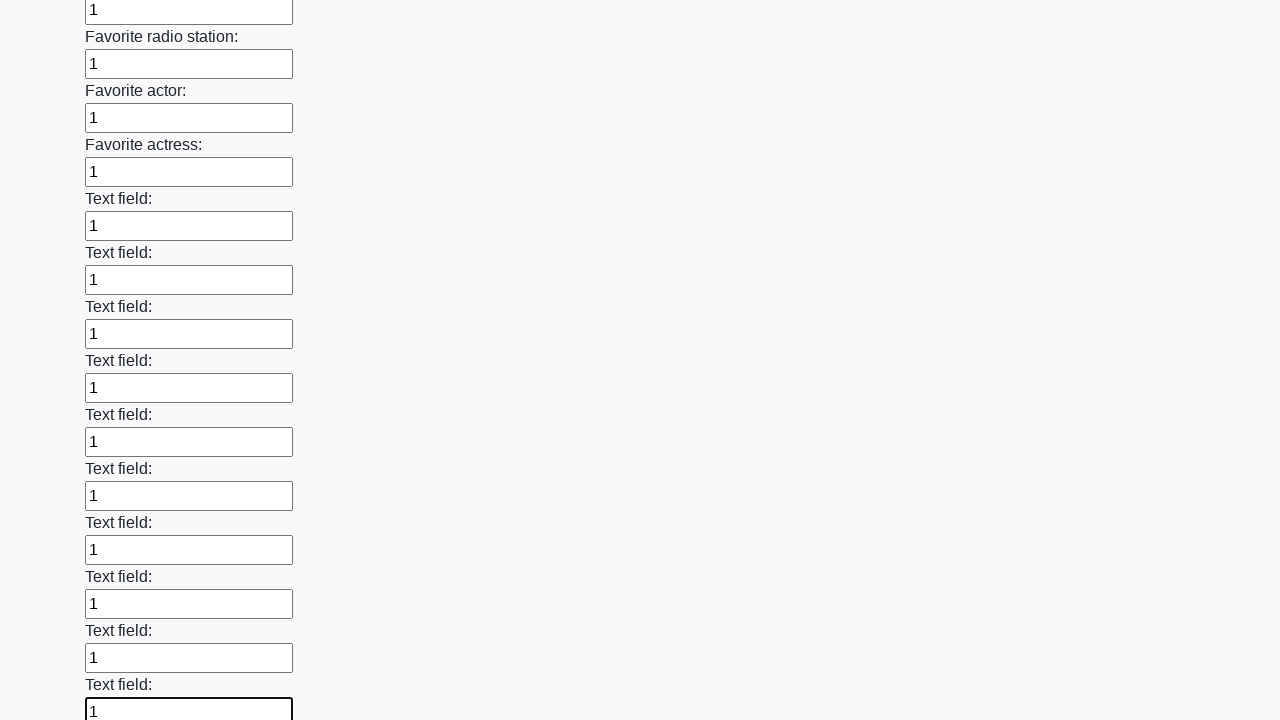

Filled input field with '1' on input >> nth=36
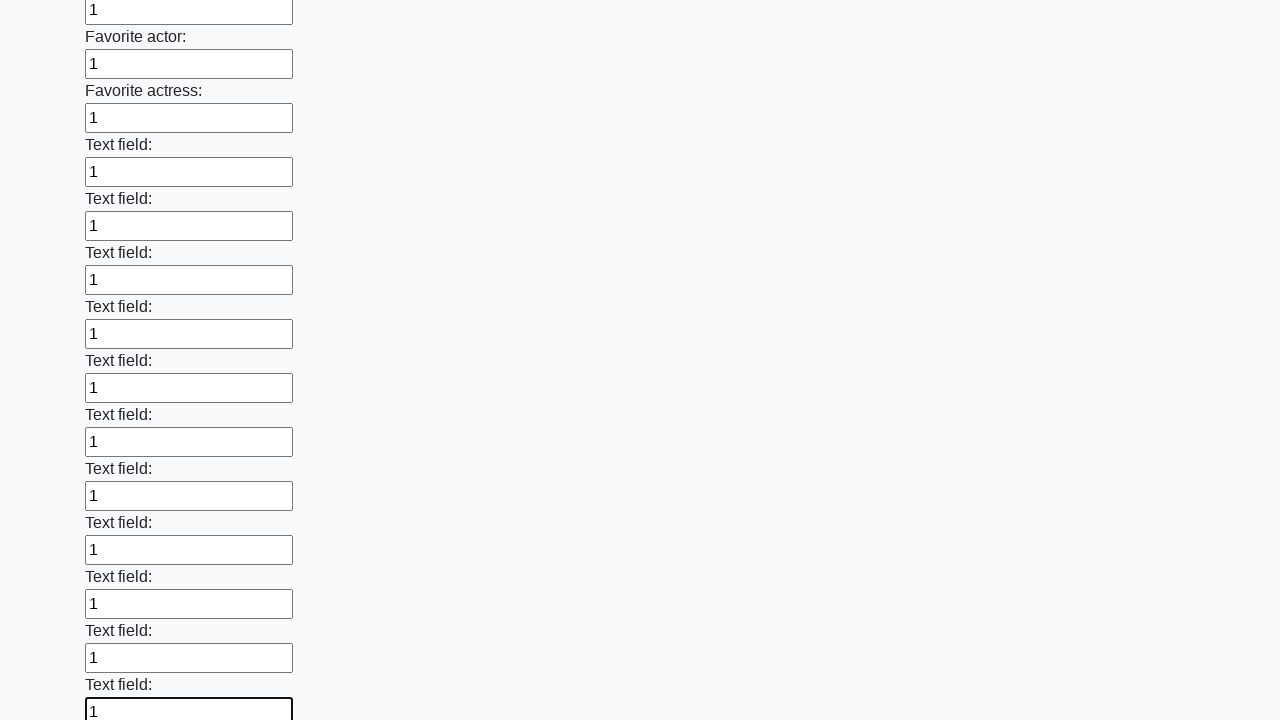

Filled input field with '1' on input >> nth=37
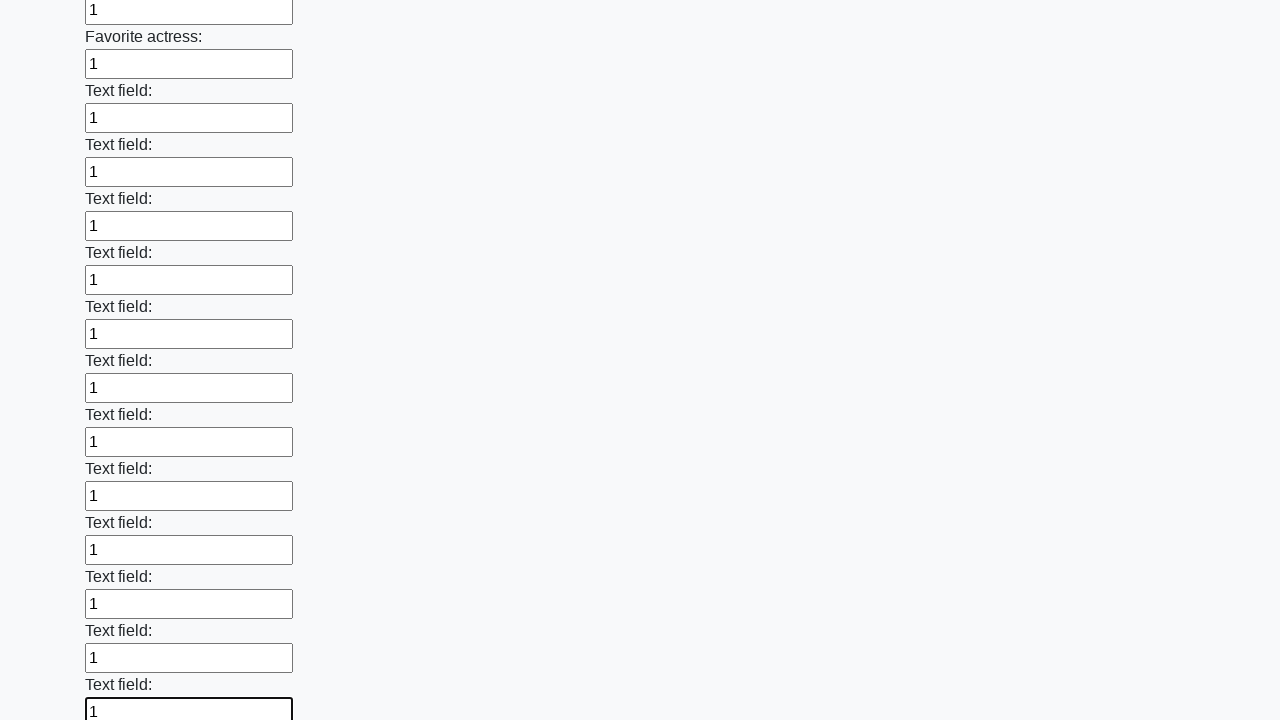

Filled input field with '1' on input >> nth=38
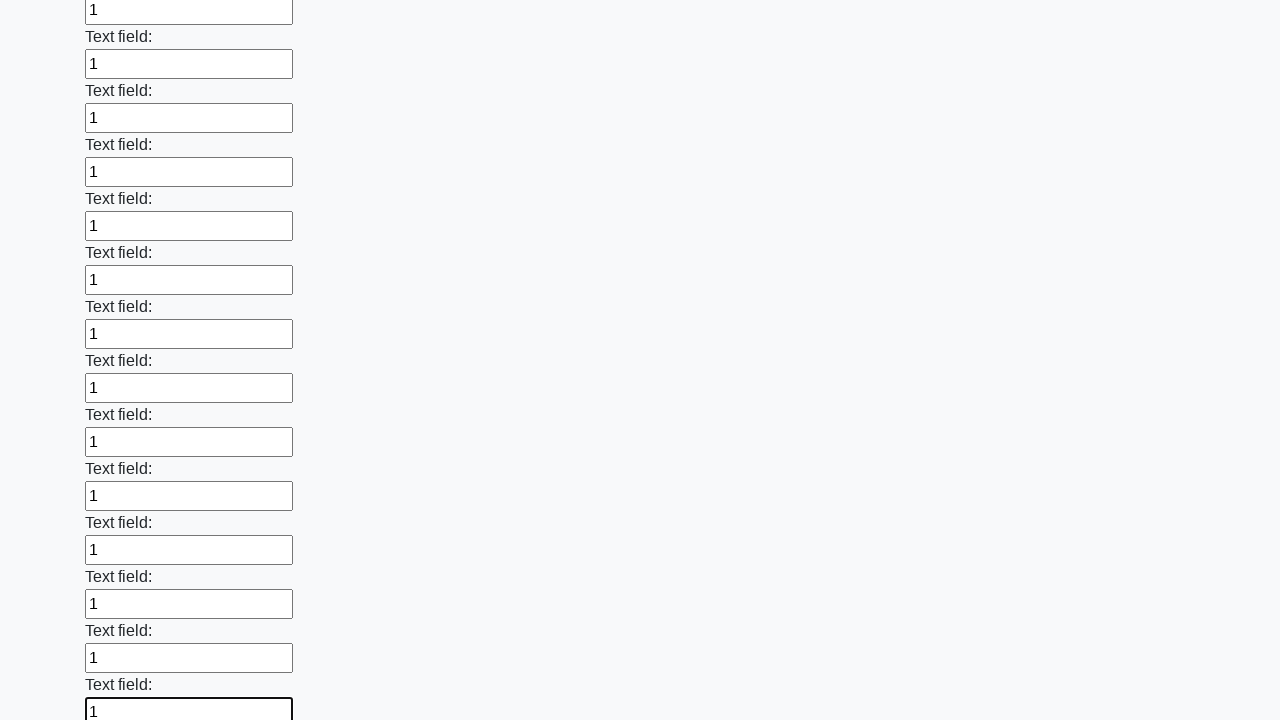

Filled input field with '1' on input >> nth=39
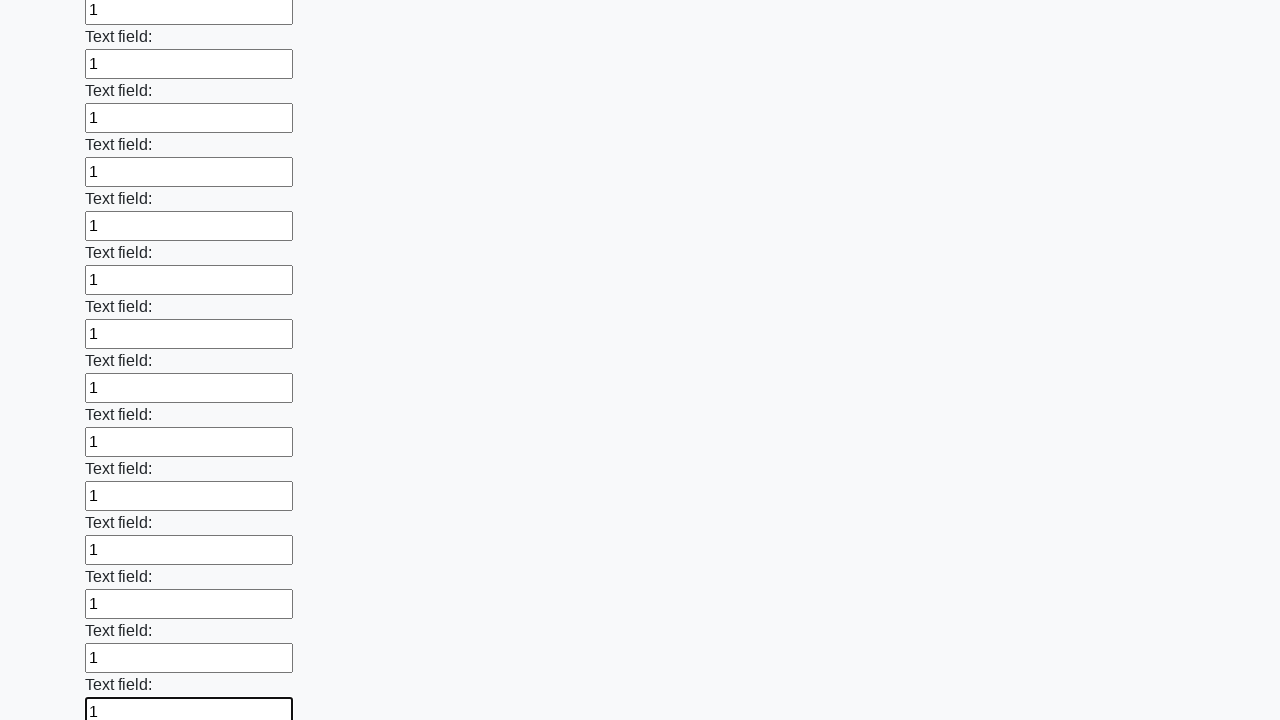

Filled input field with '1' on input >> nth=40
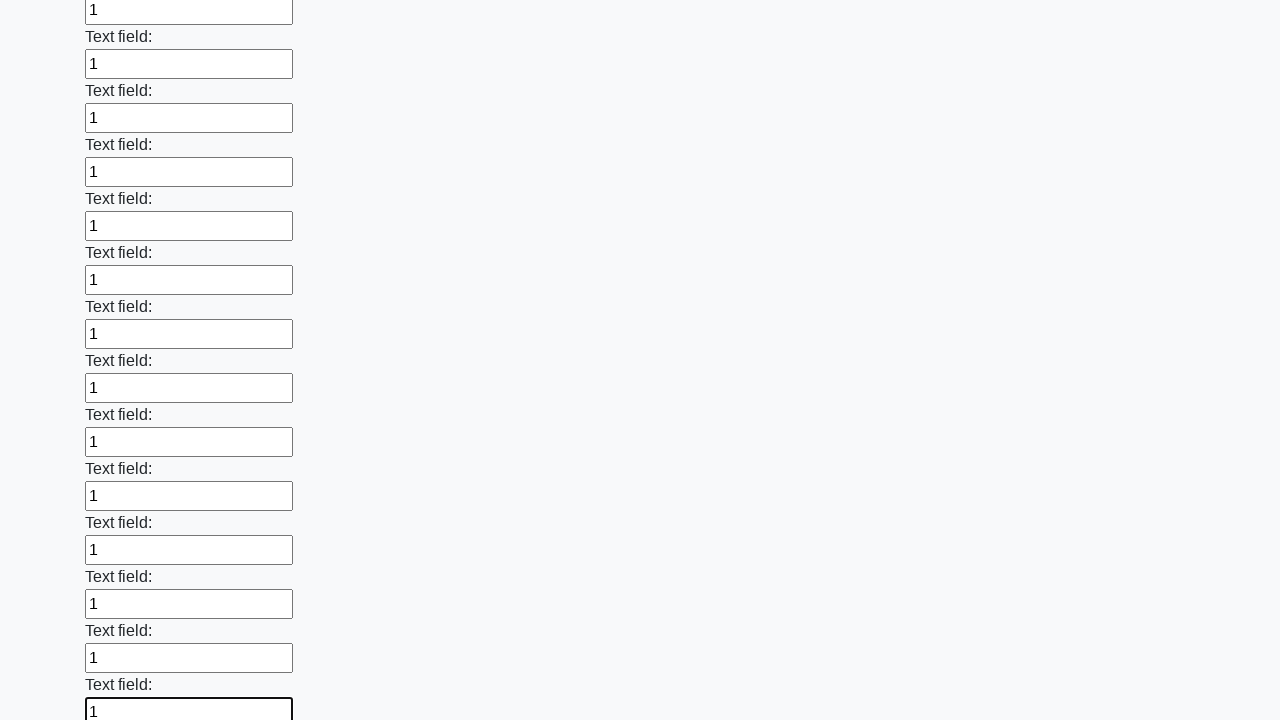

Filled input field with '1' on input >> nth=41
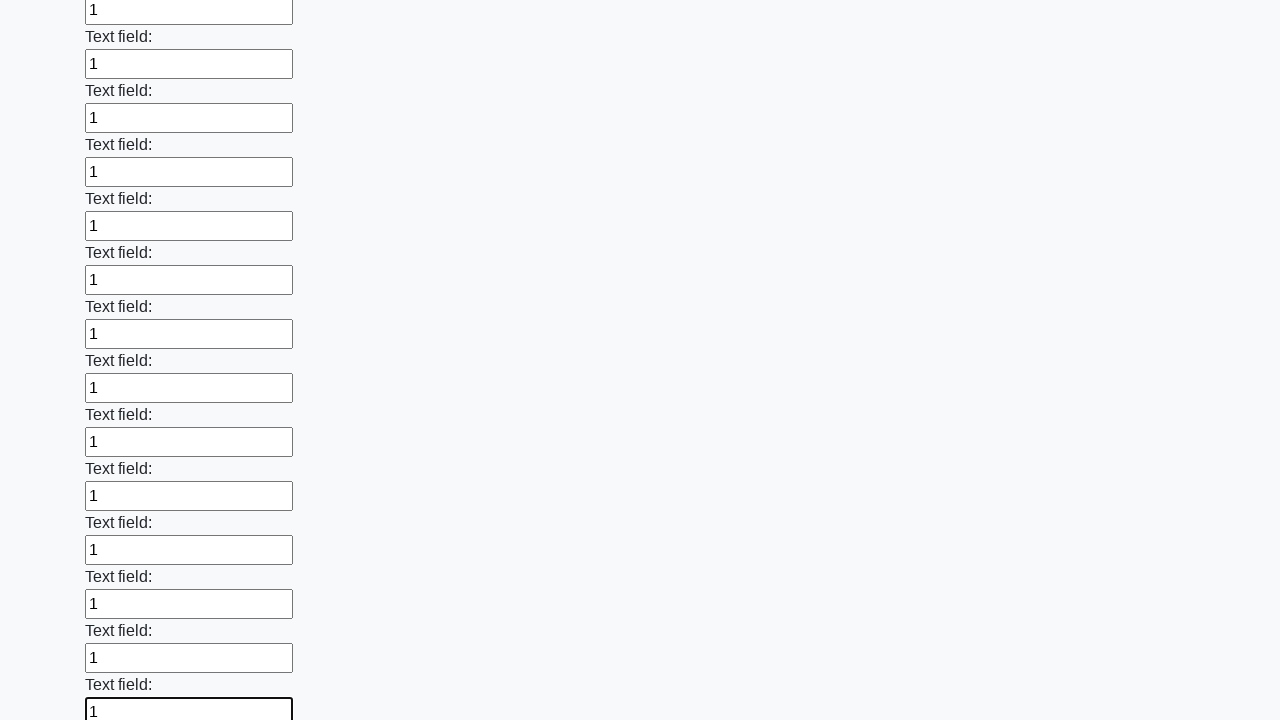

Filled input field with '1' on input >> nth=42
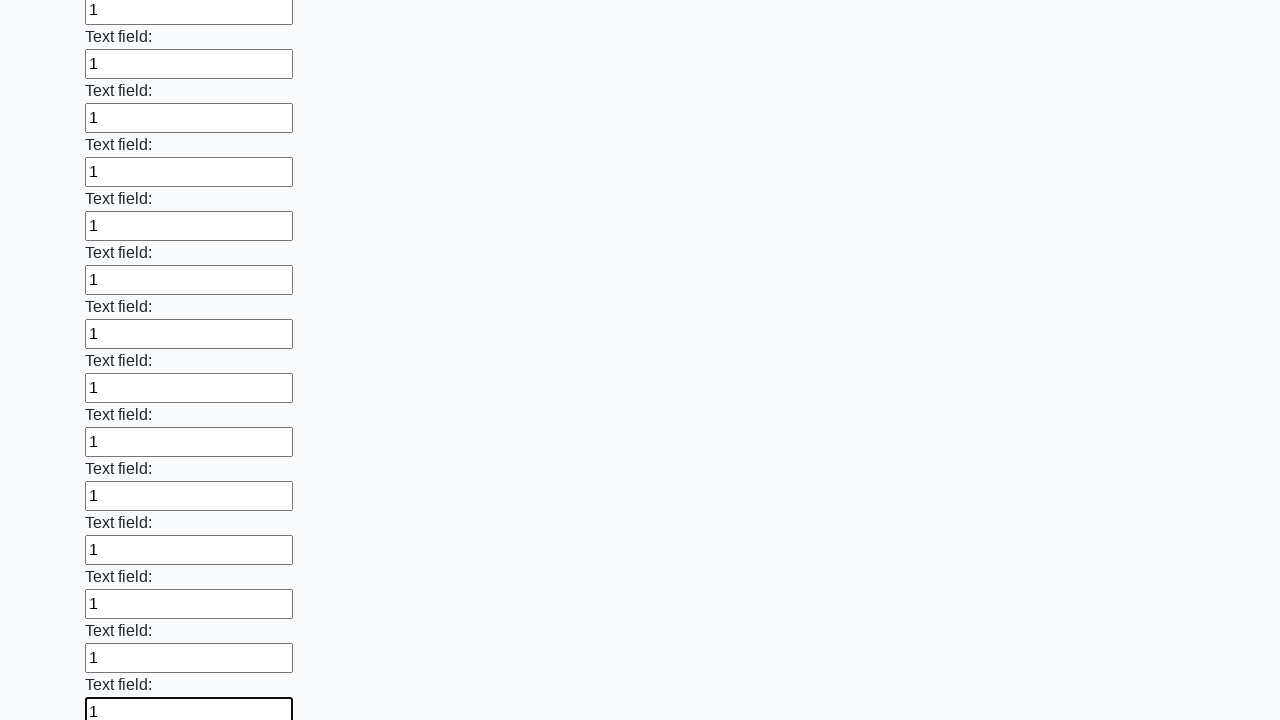

Filled input field with '1' on input >> nth=43
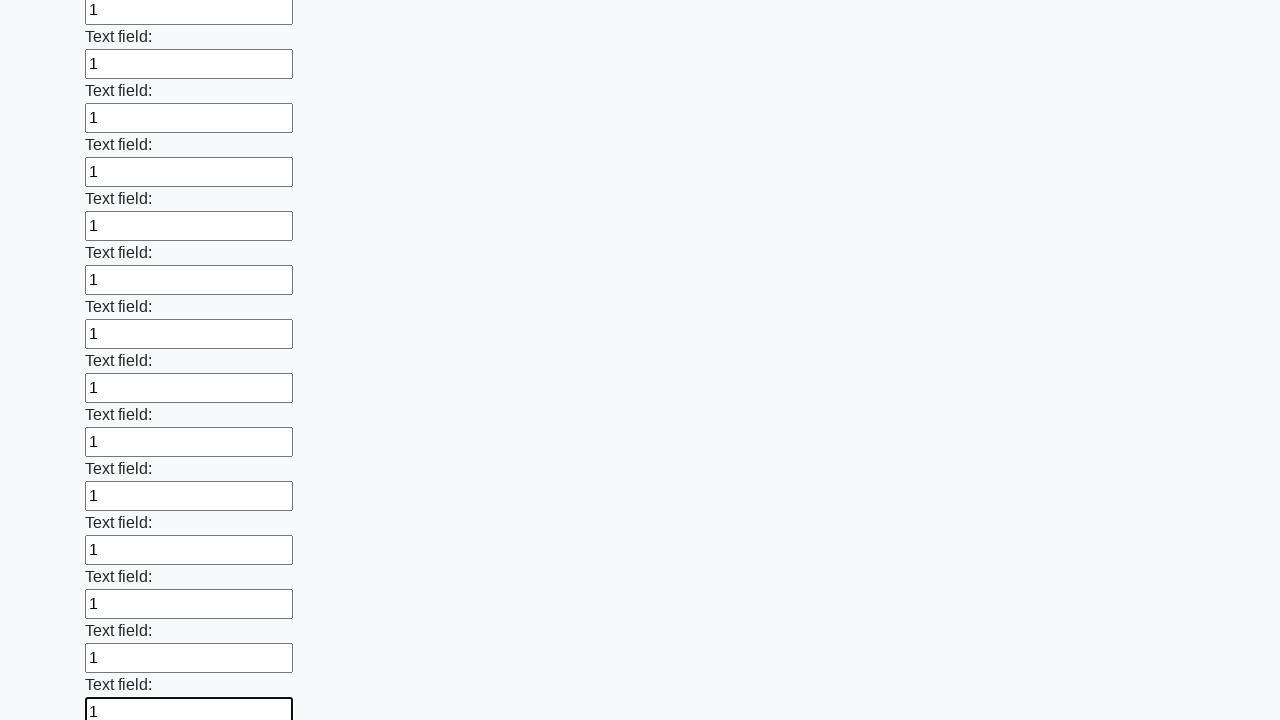

Filled input field with '1' on input >> nth=44
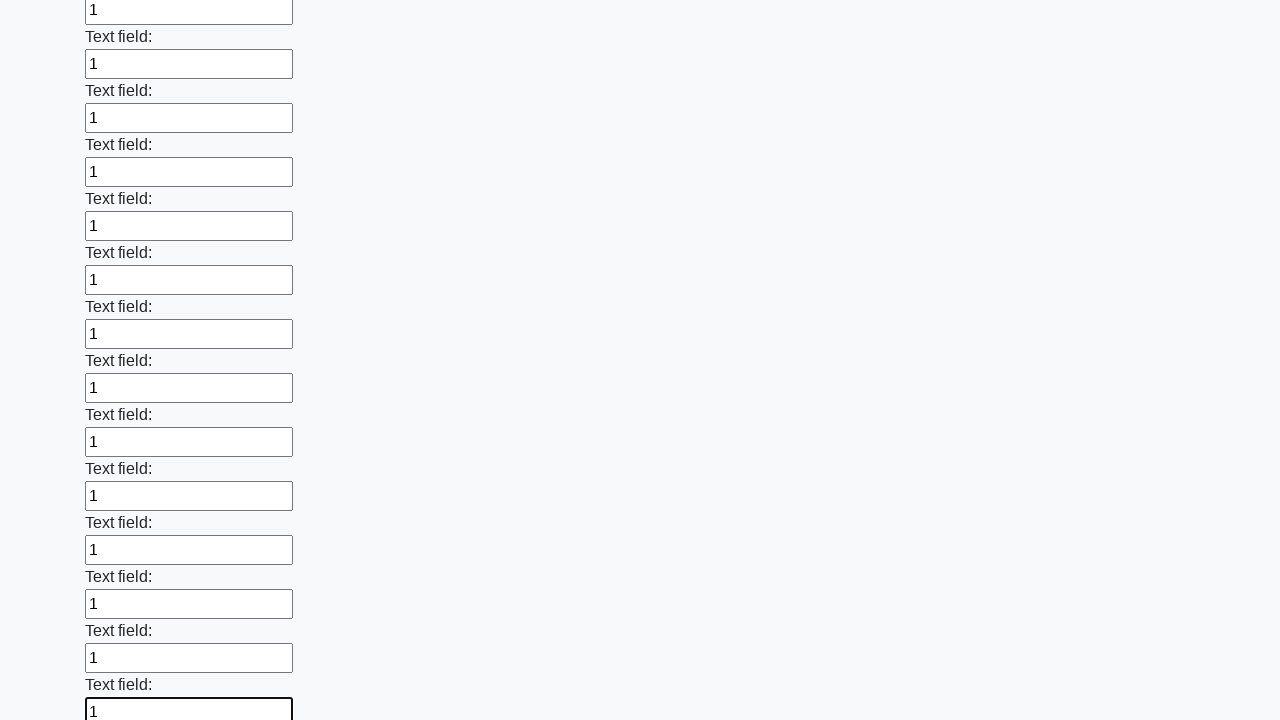

Filled input field with '1' on input >> nth=45
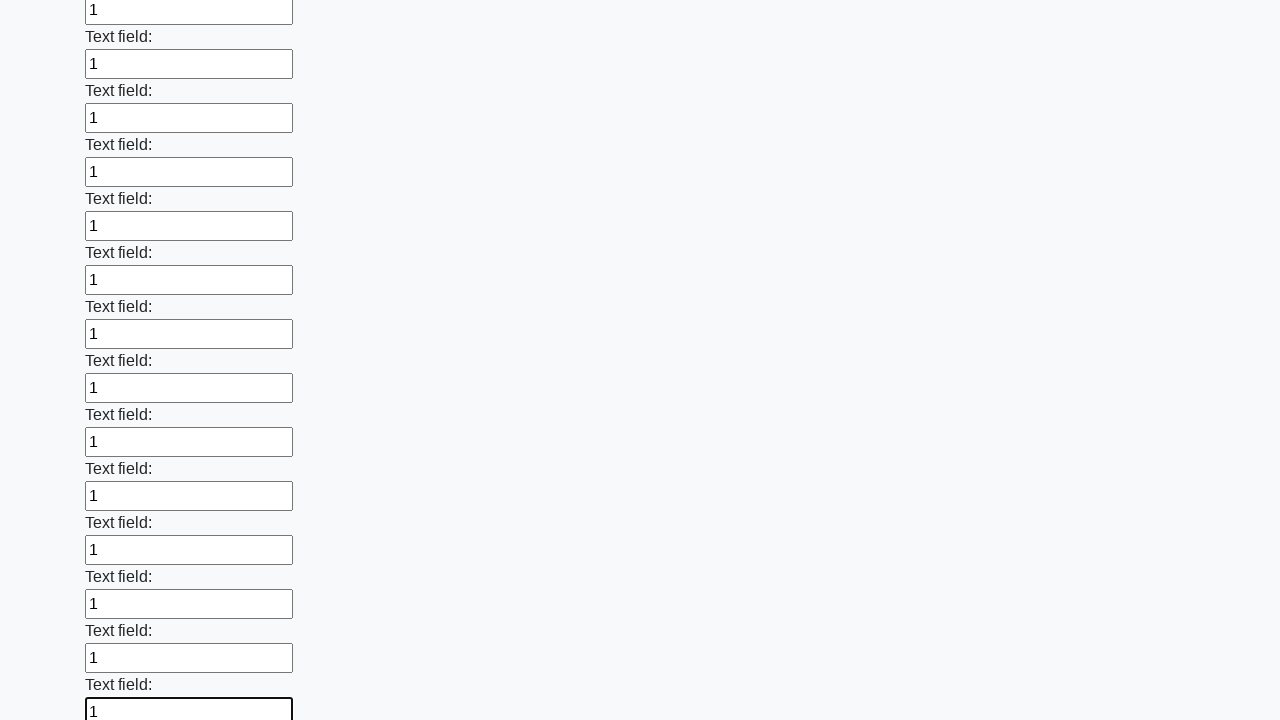

Filled input field with '1' on input >> nth=46
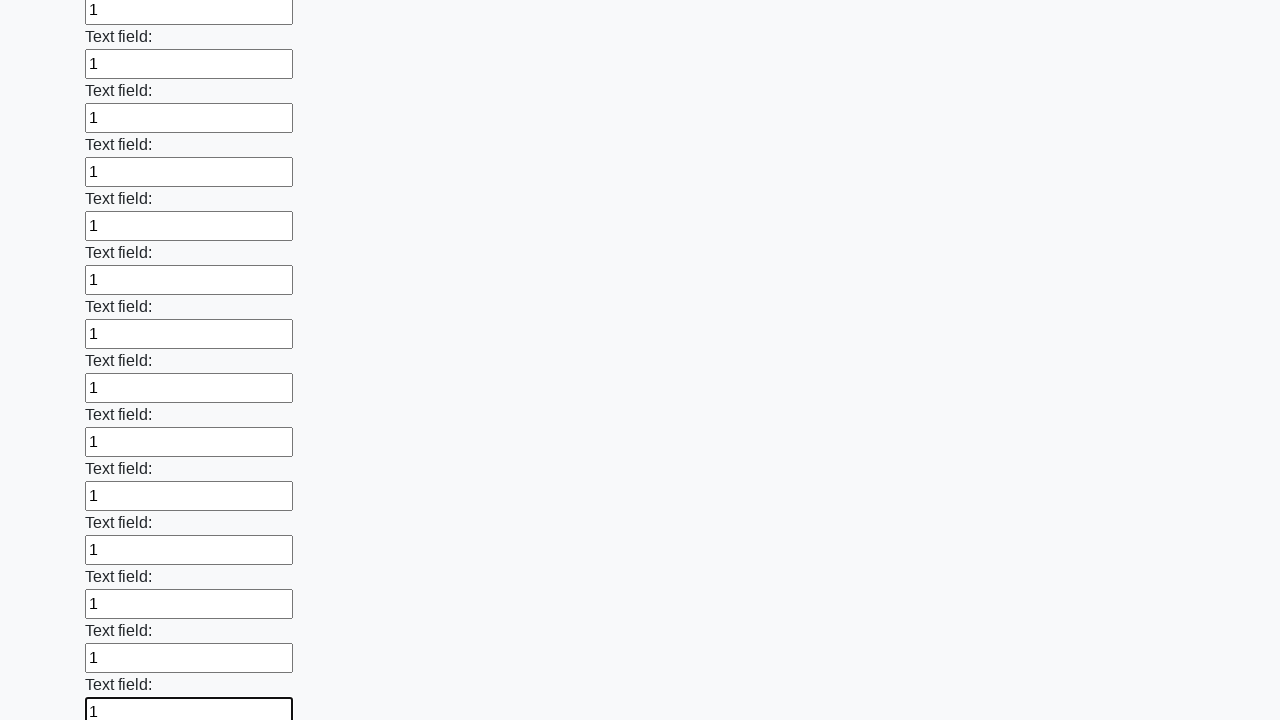

Filled input field with '1' on input >> nth=47
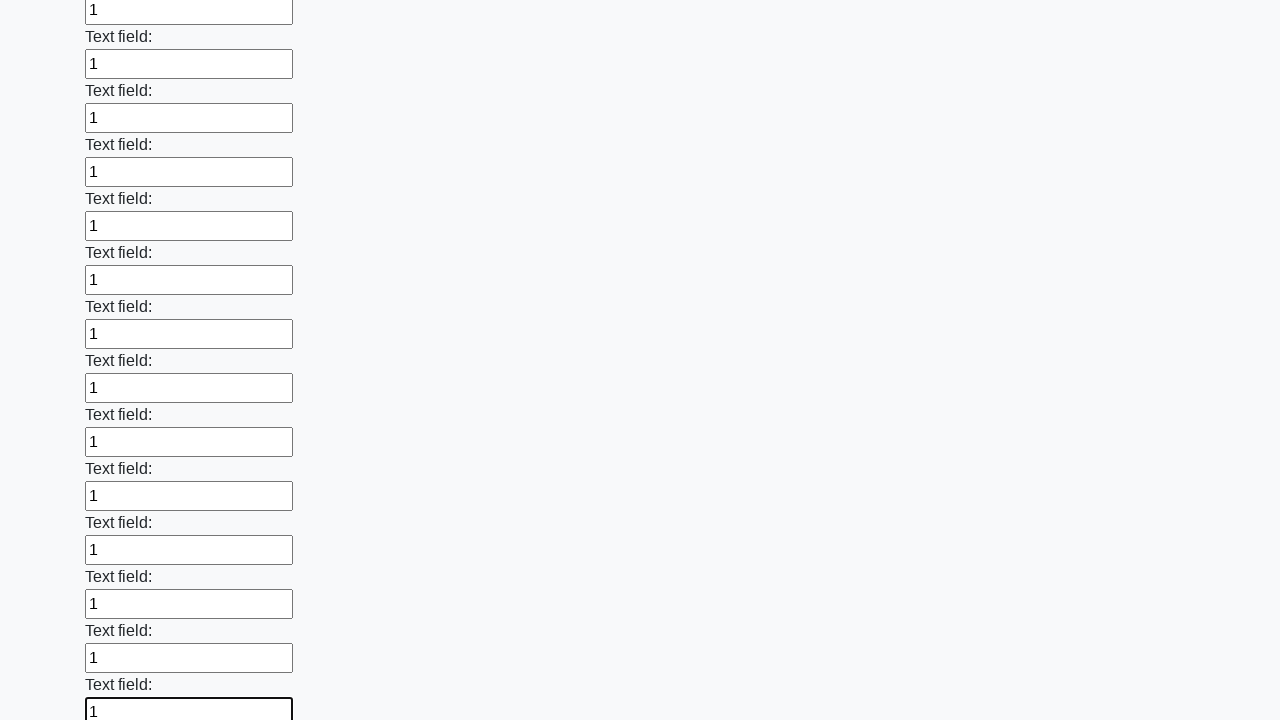

Filled input field with '1' on input >> nth=48
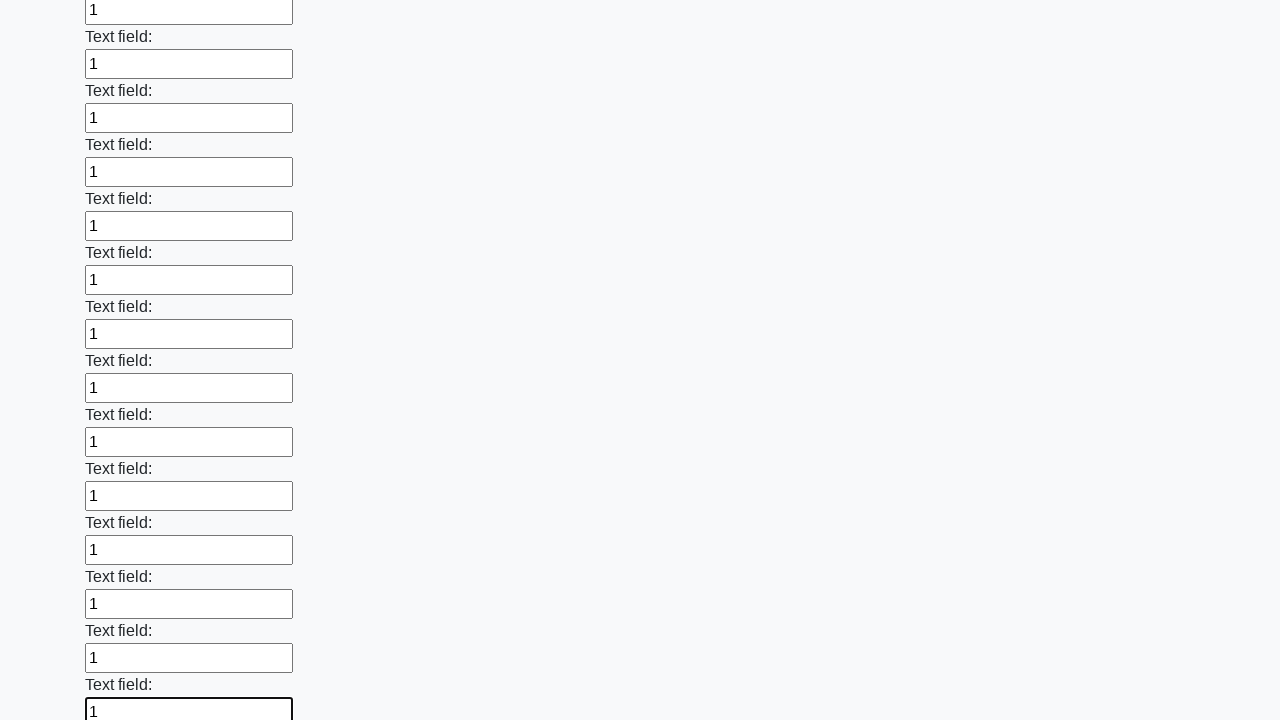

Filled input field with '1' on input >> nth=49
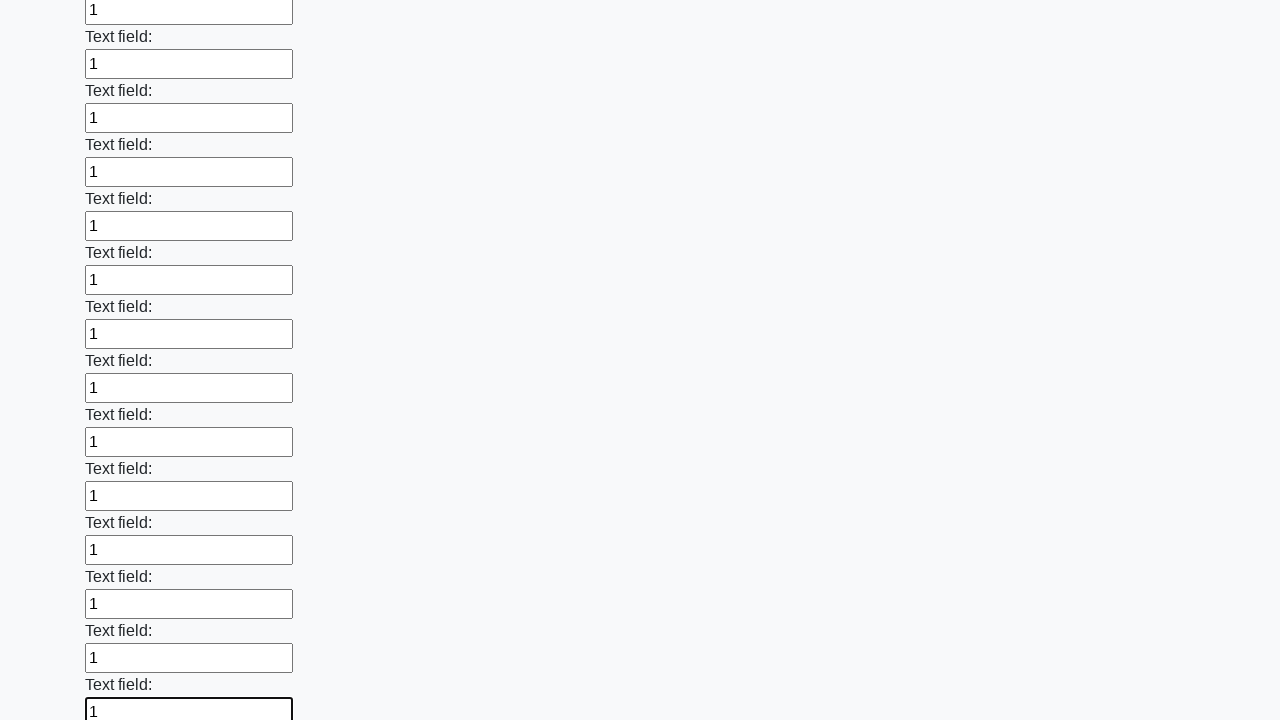

Filled input field with '1' on input >> nth=50
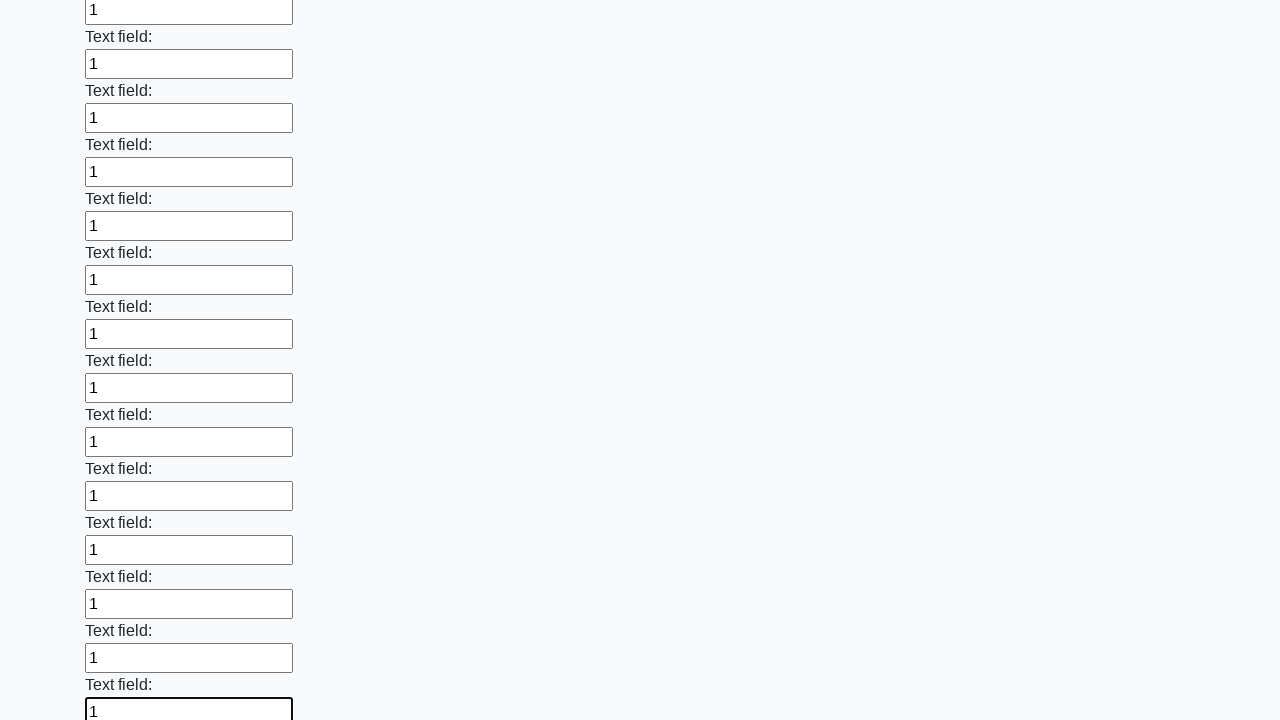

Filled input field with '1' on input >> nth=51
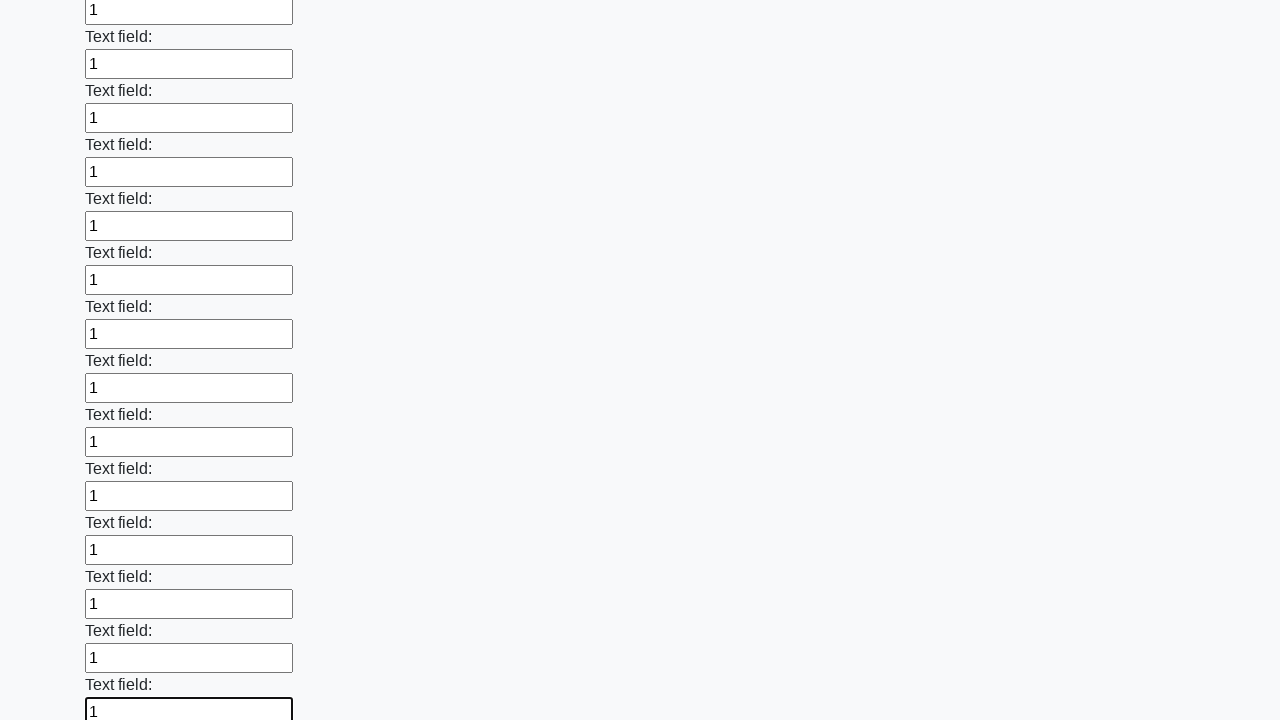

Filled input field with '1' on input >> nth=52
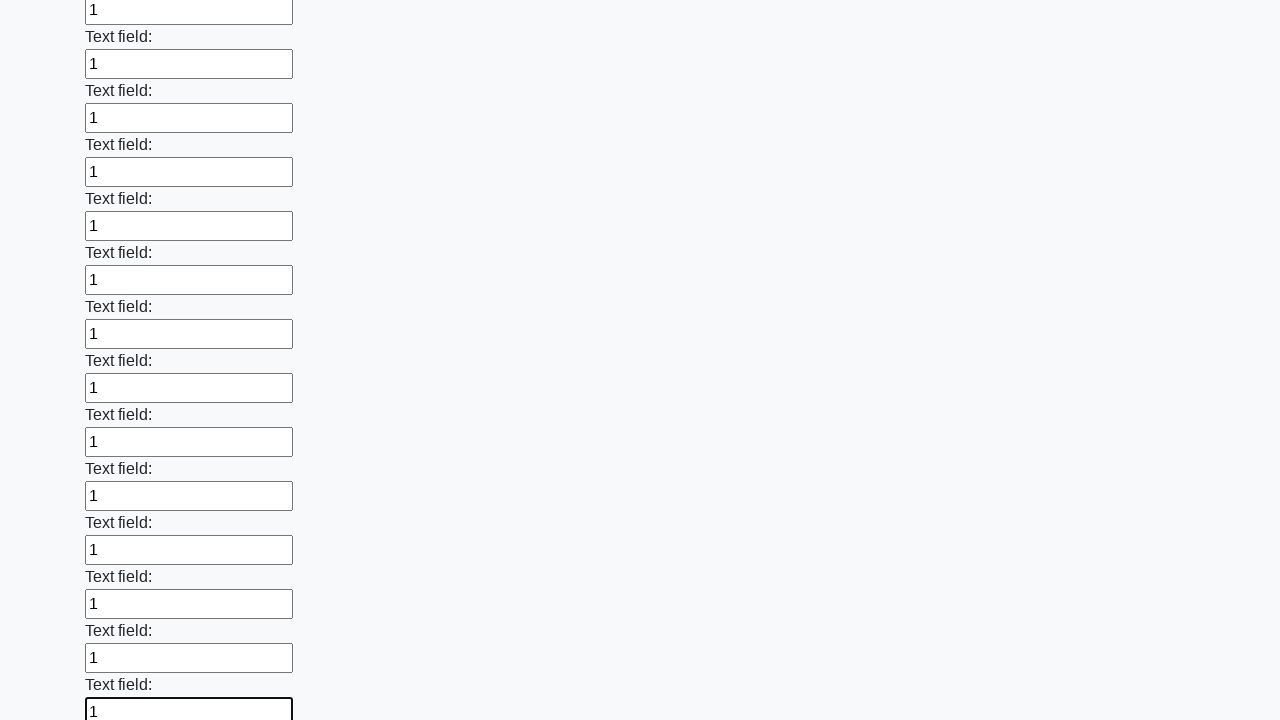

Filled input field with '1' on input >> nth=53
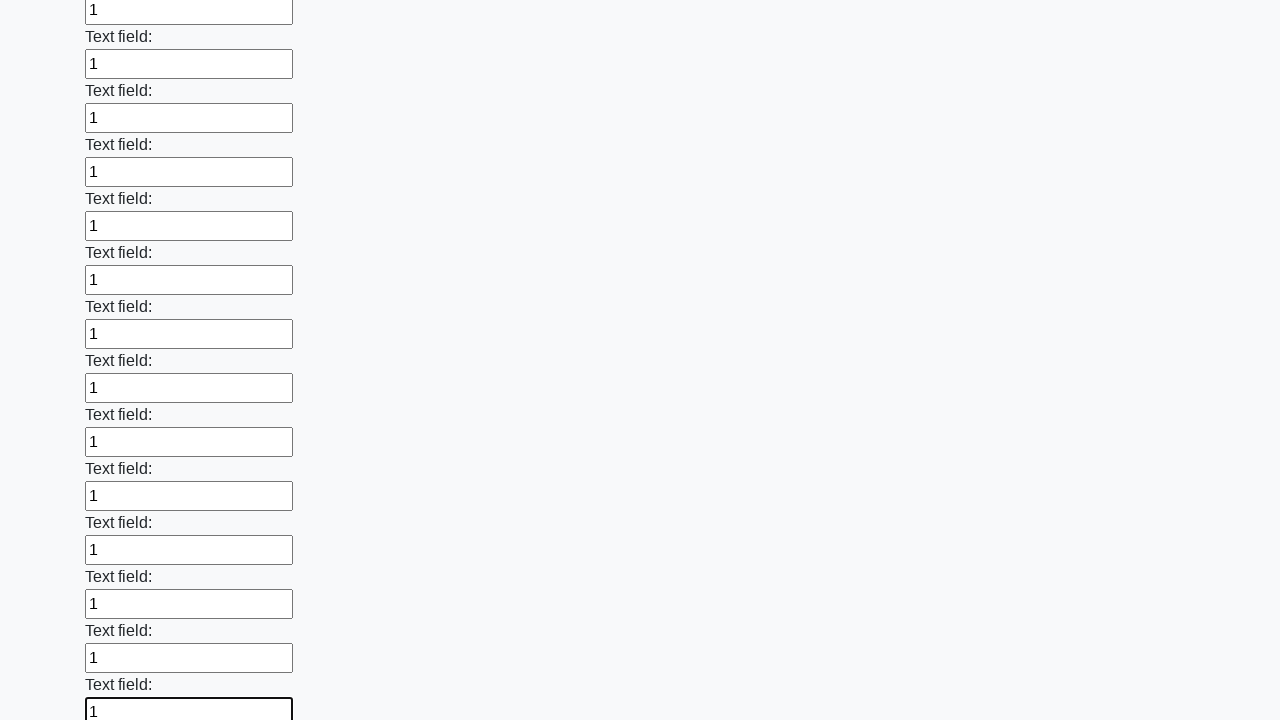

Filled input field with '1' on input >> nth=54
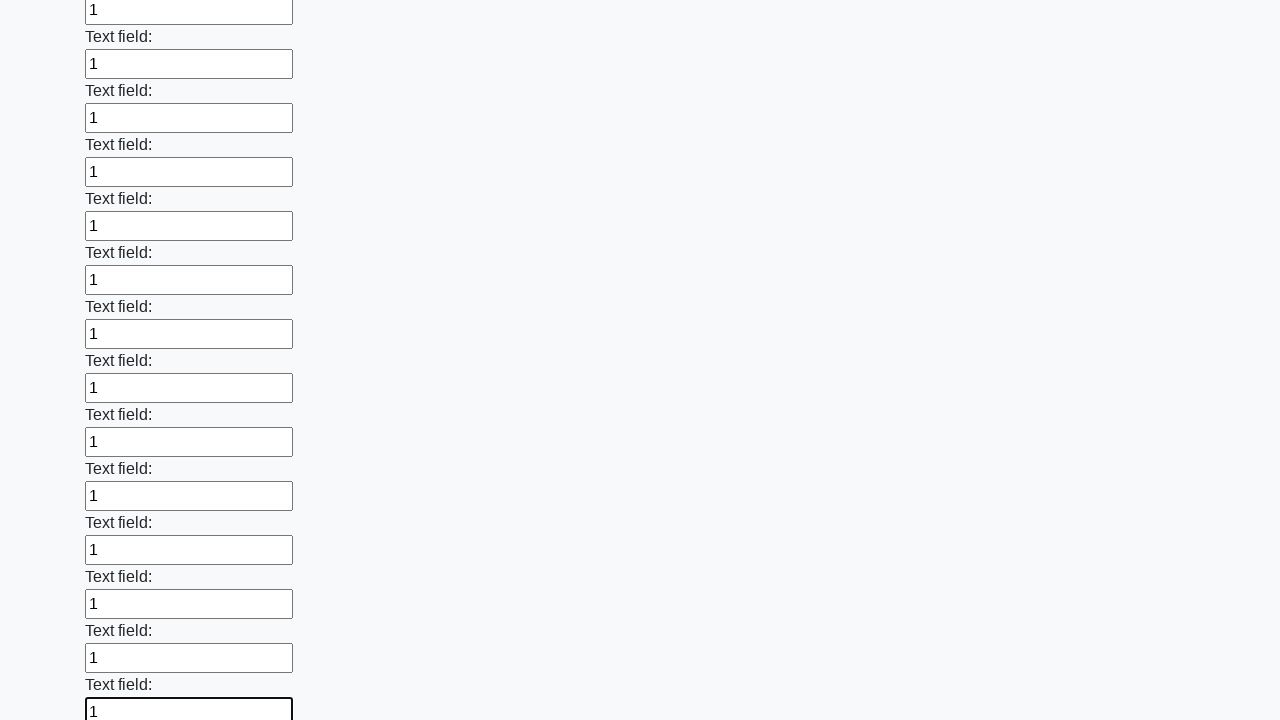

Filled input field with '1' on input >> nth=55
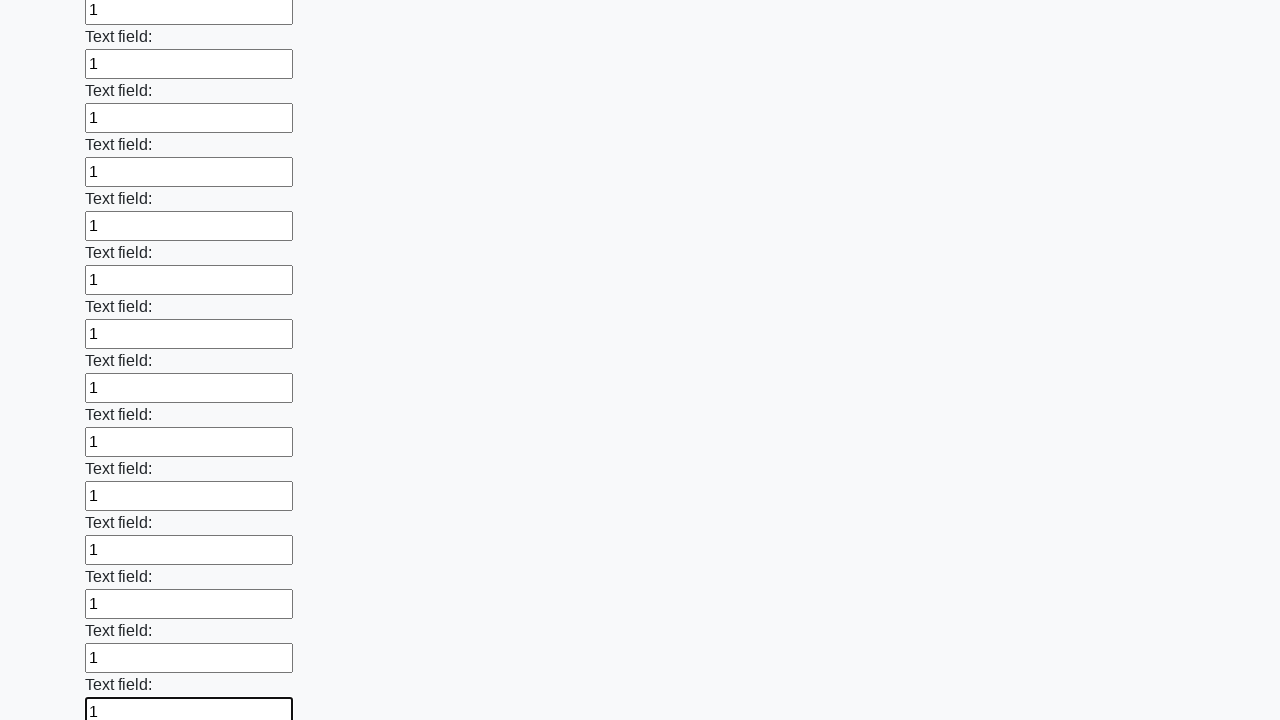

Filled input field with '1' on input >> nth=56
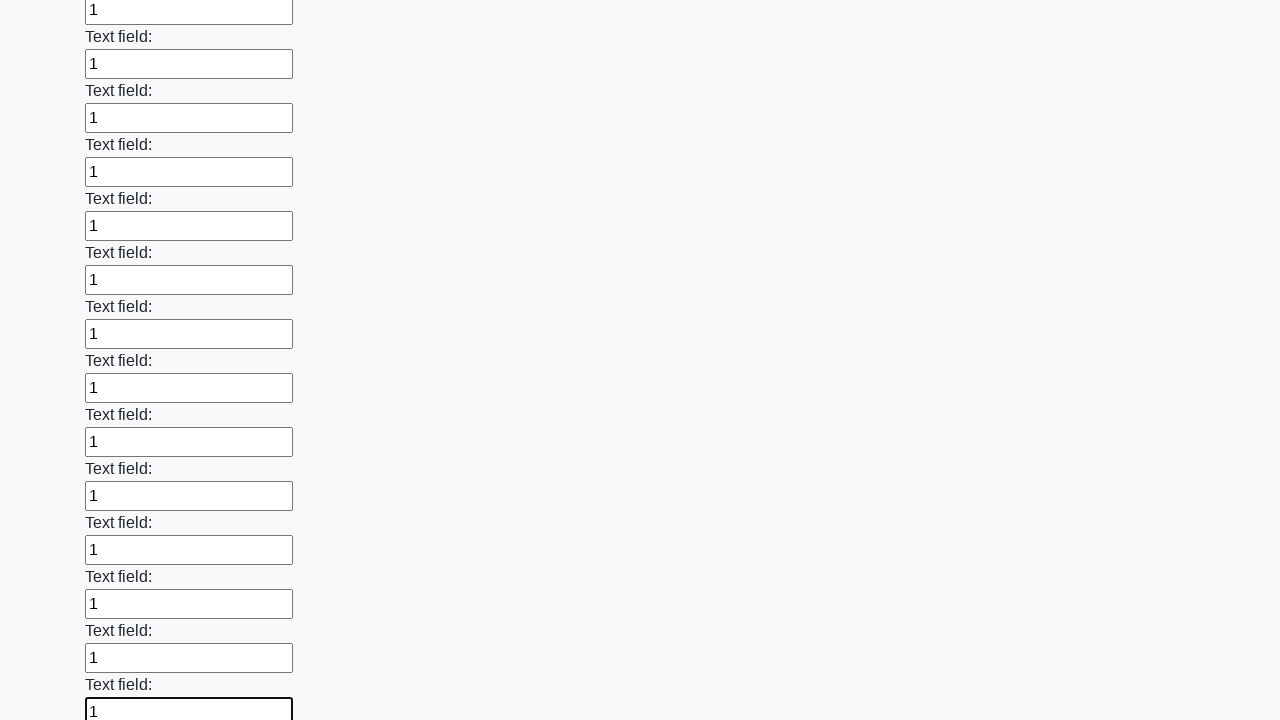

Filled input field with '1' on input >> nth=57
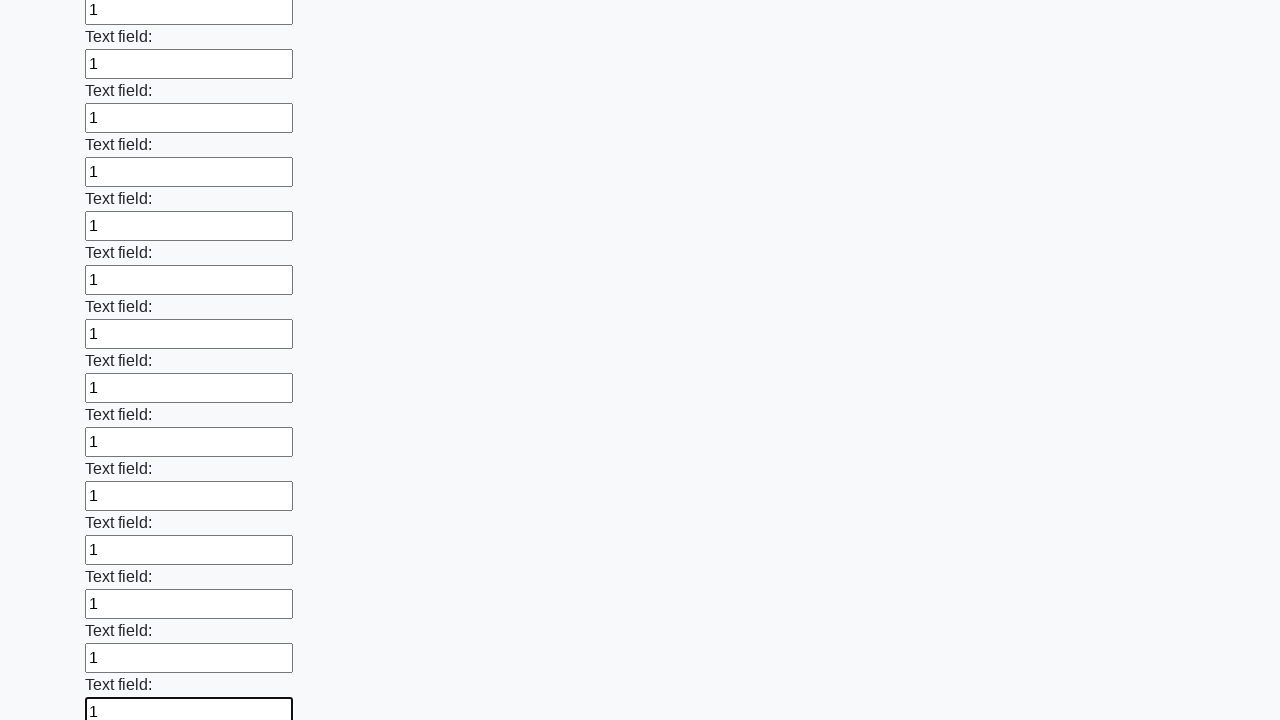

Filled input field with '1' on input >> nth=58
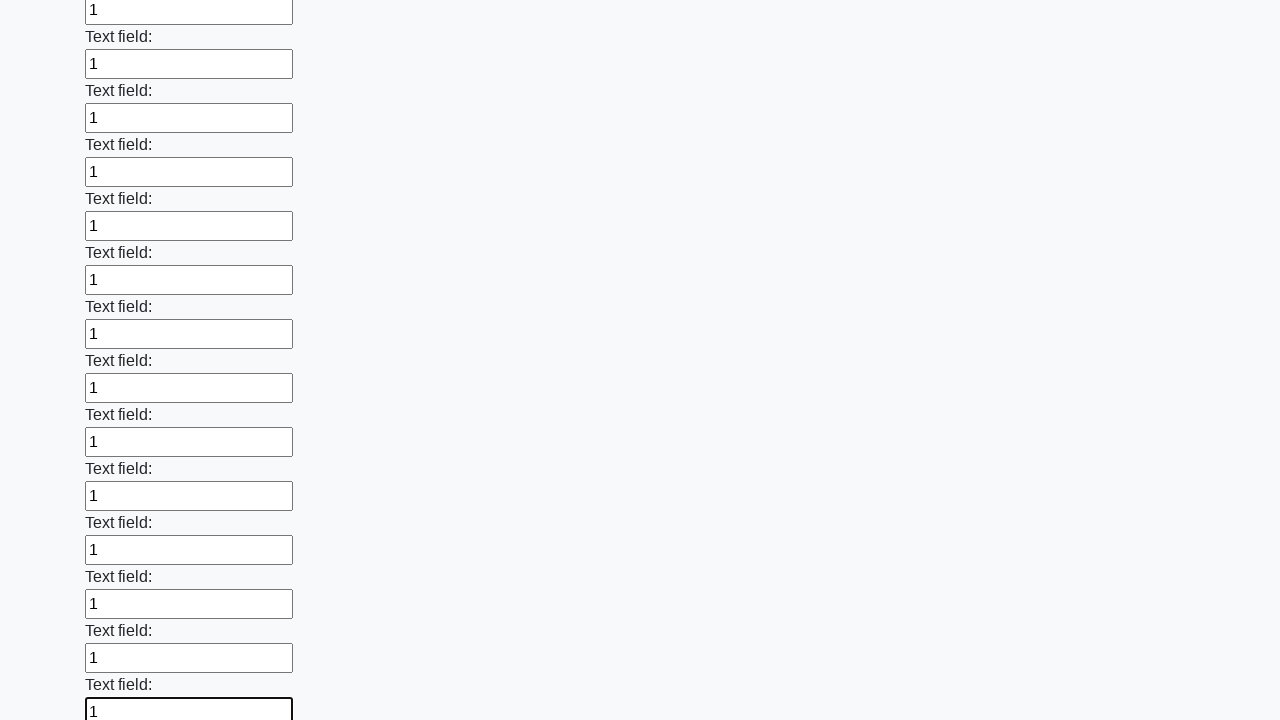

Filled input field with '1' on input >> nth=59
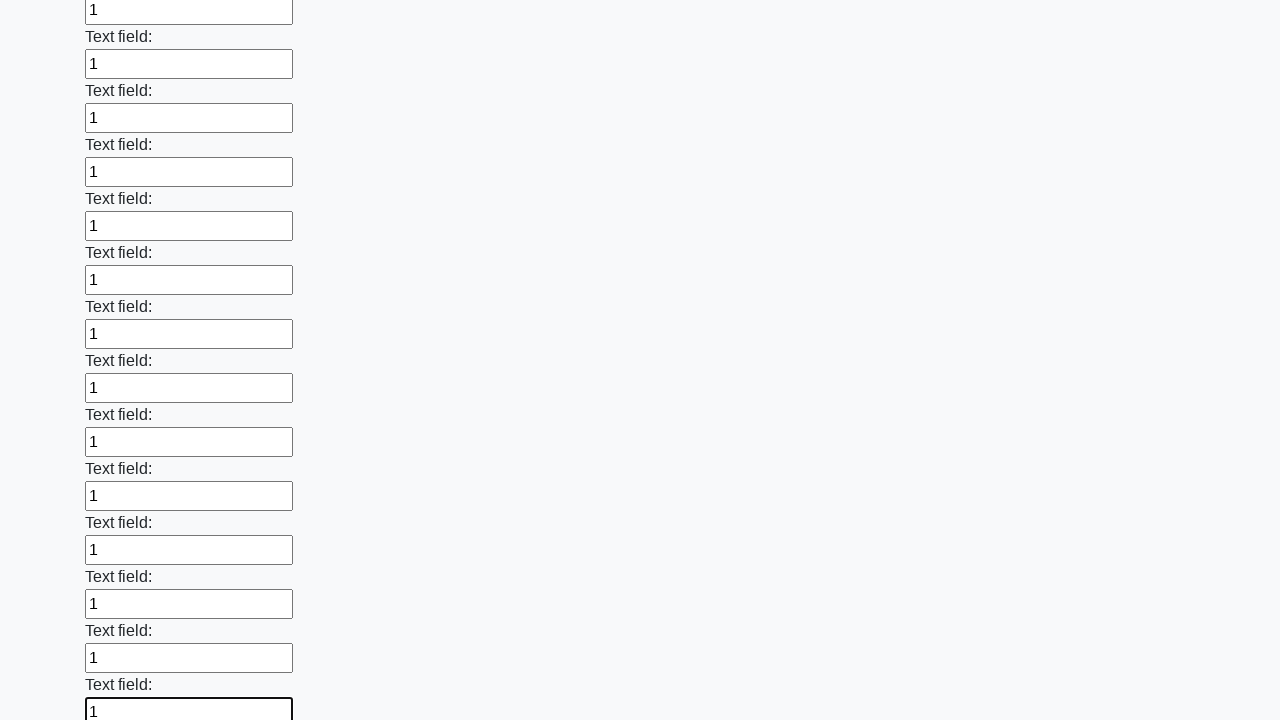

Filled input field with '1' on input >> nth=60
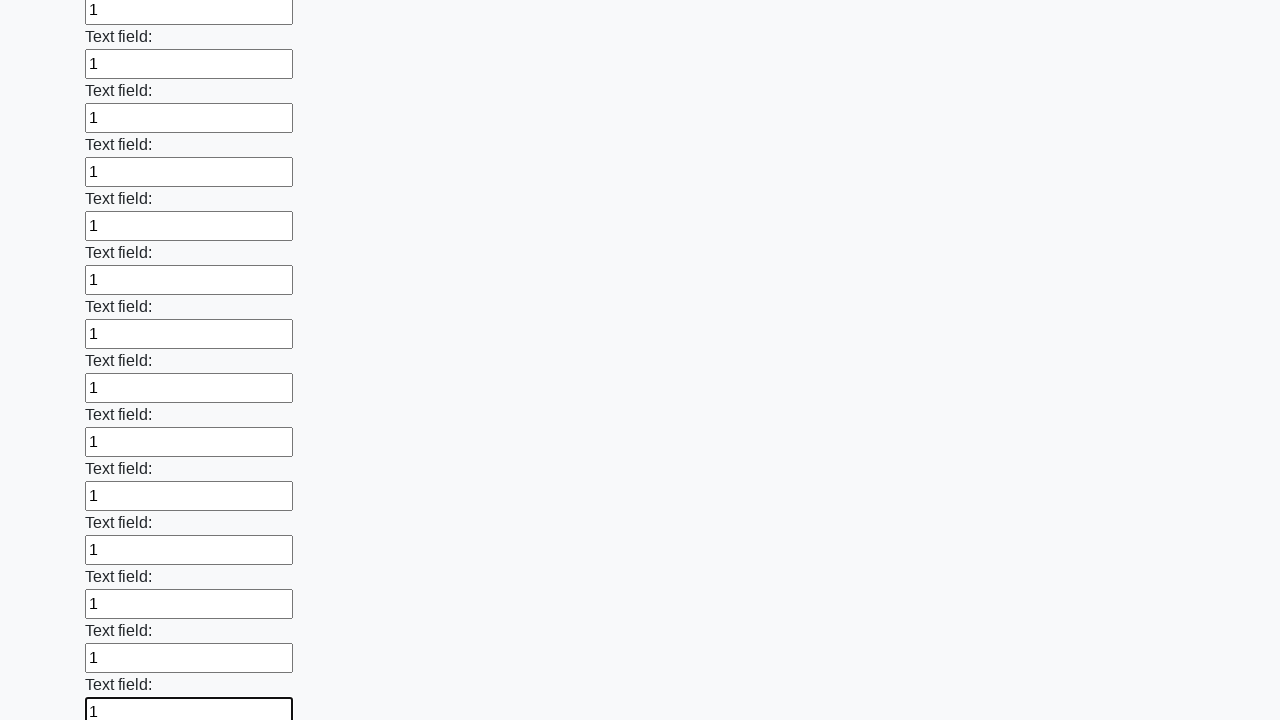

Filled input field with '1' on input >> nth=61
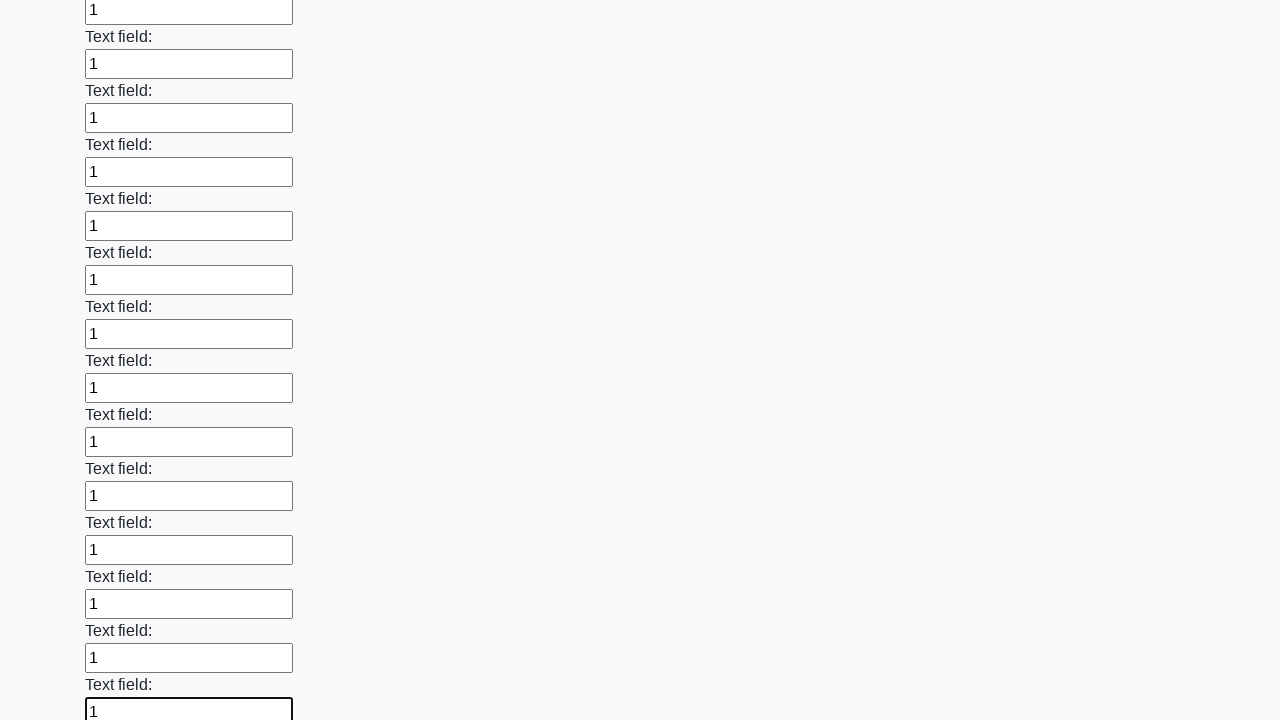

Filled input field with '1' on input >> nth=62
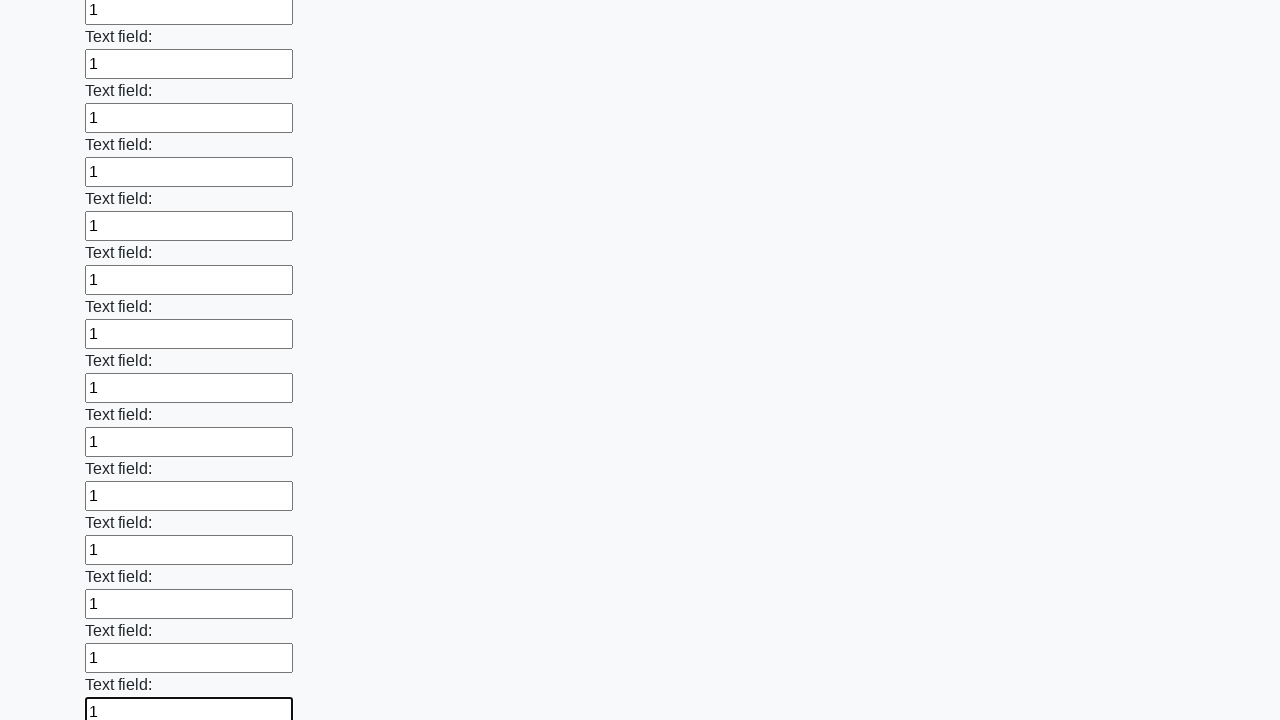

Filled input field with '1' on input >> nth=63
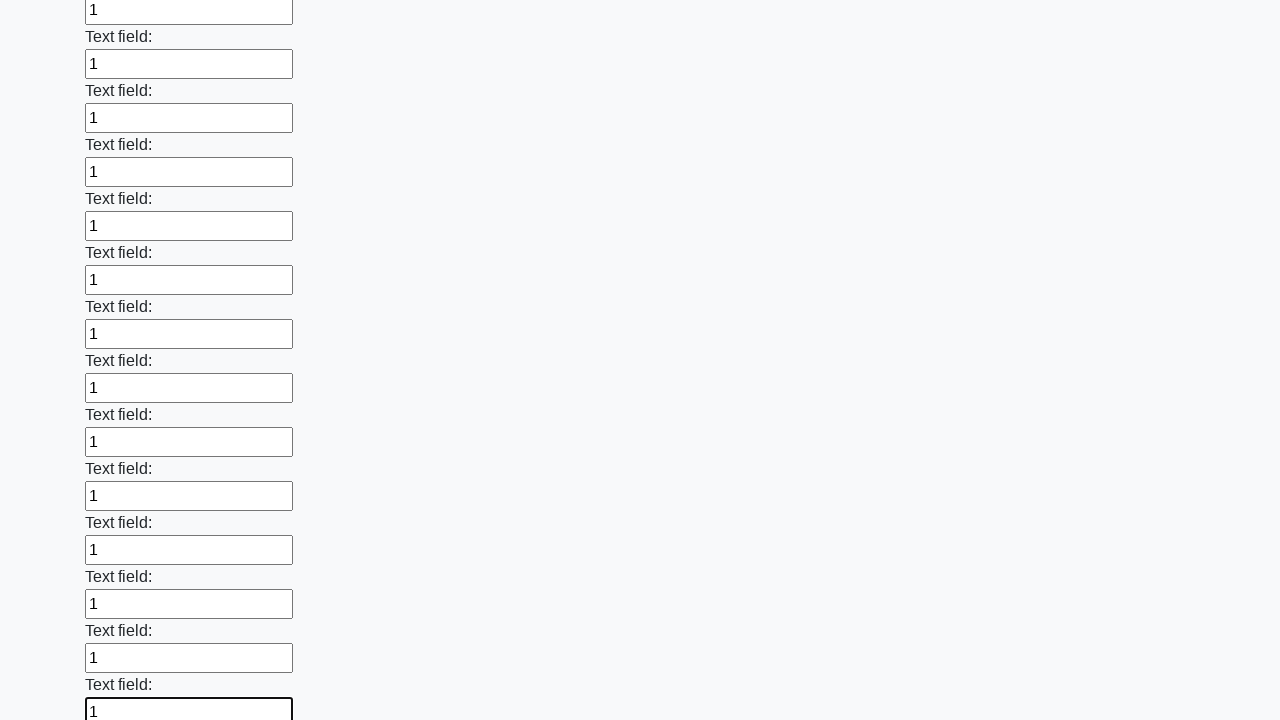

Filled input field with '1' on input >> nth=64
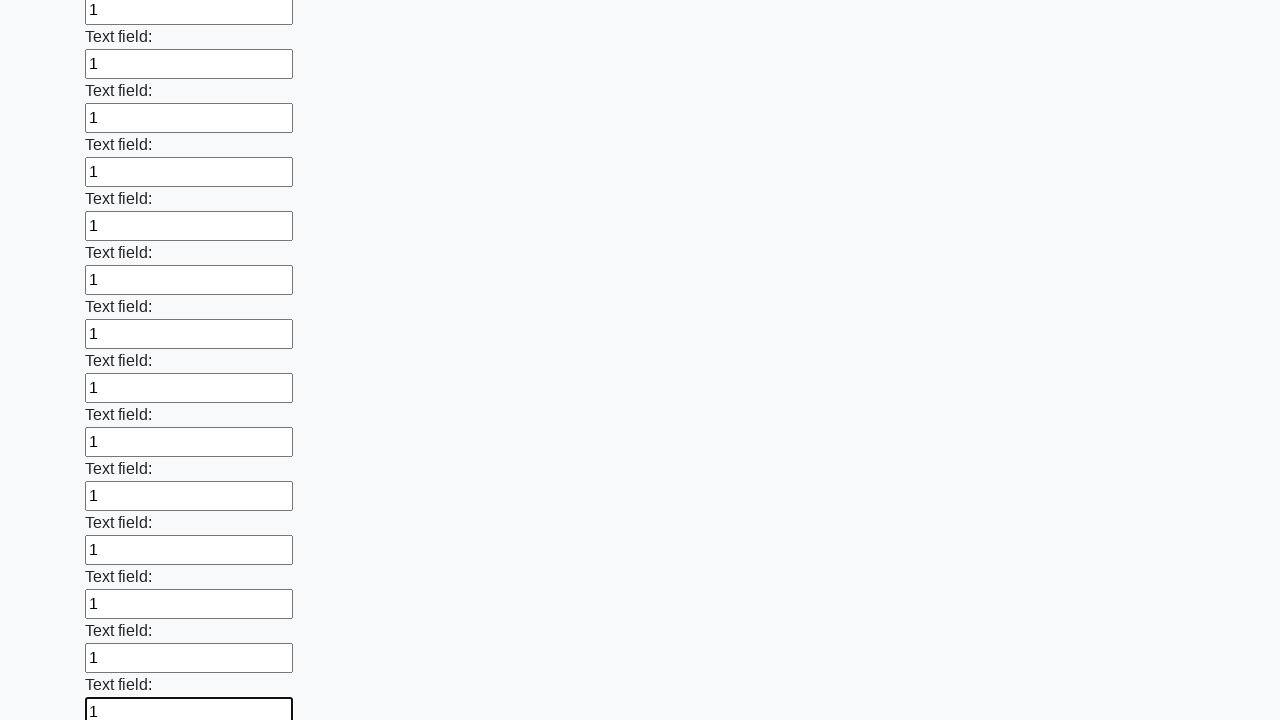

Filled input field with '1' on input >> nth=65
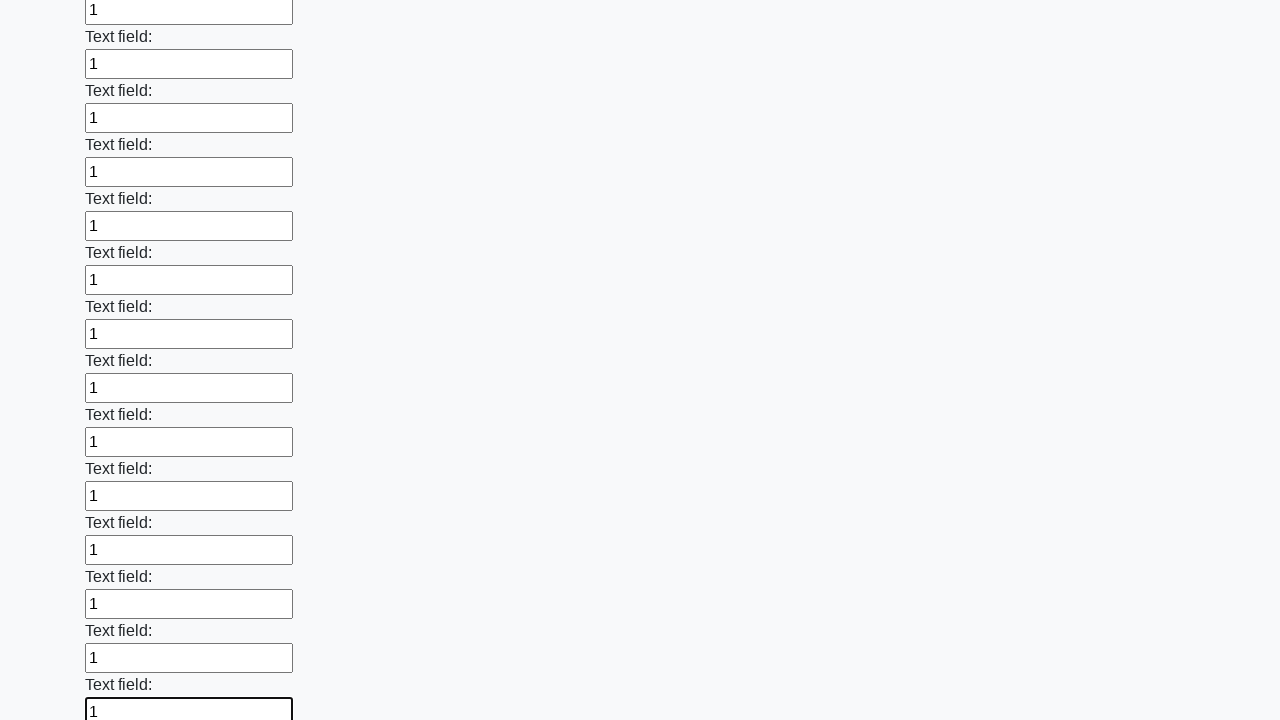

Filled input field with '1' on input >> nth=66
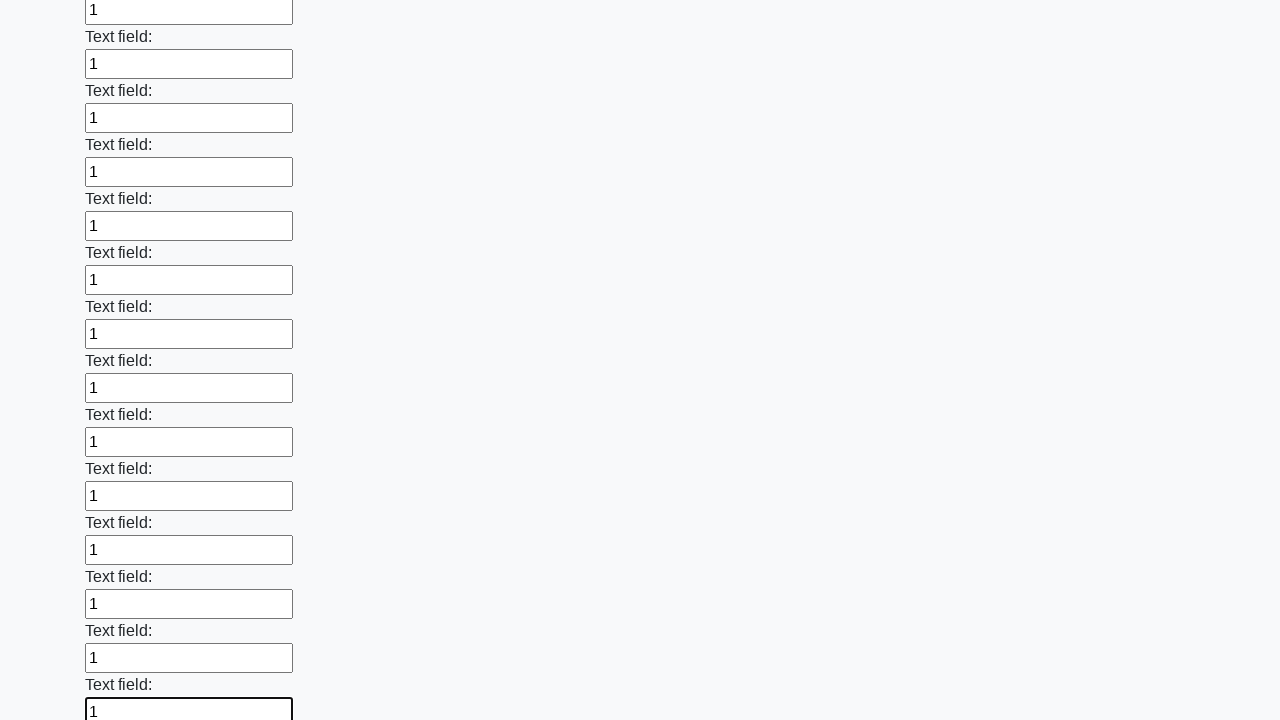

Filled input field with '1' on input >> nth=67
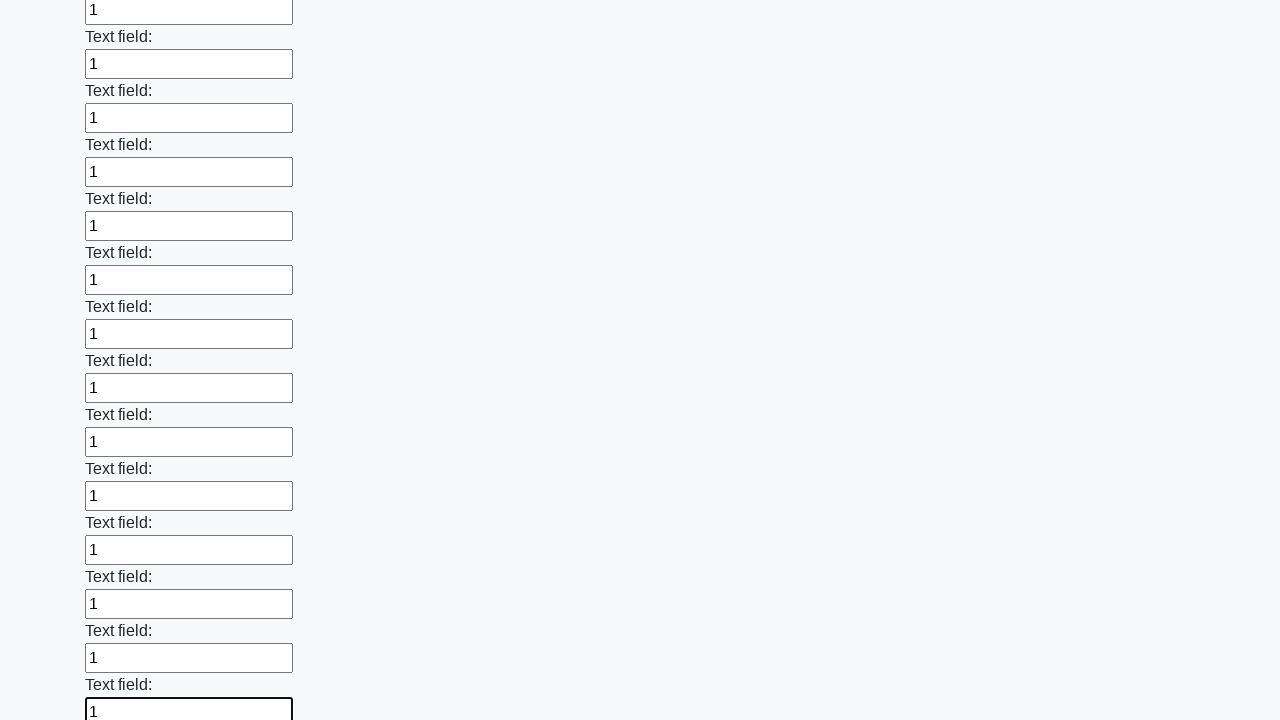

Filled input field with '1' on input >> nth=68
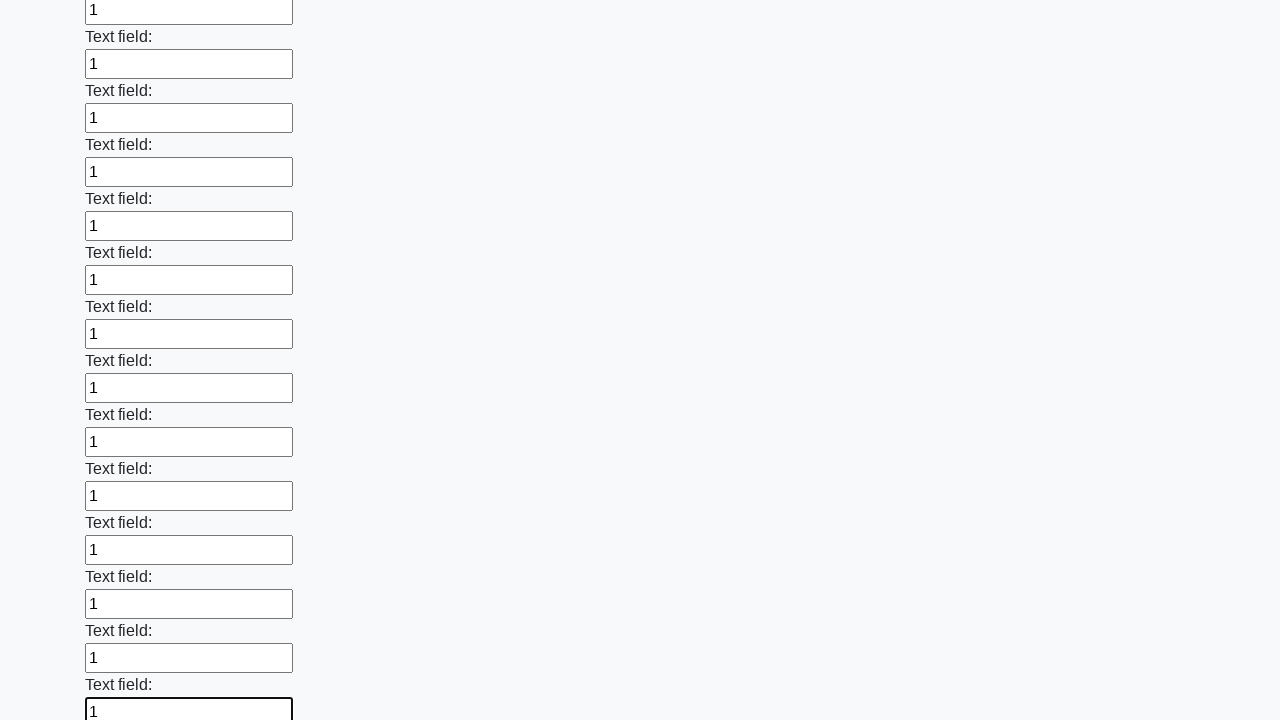

Filled input field with '1' on input >> nth=69
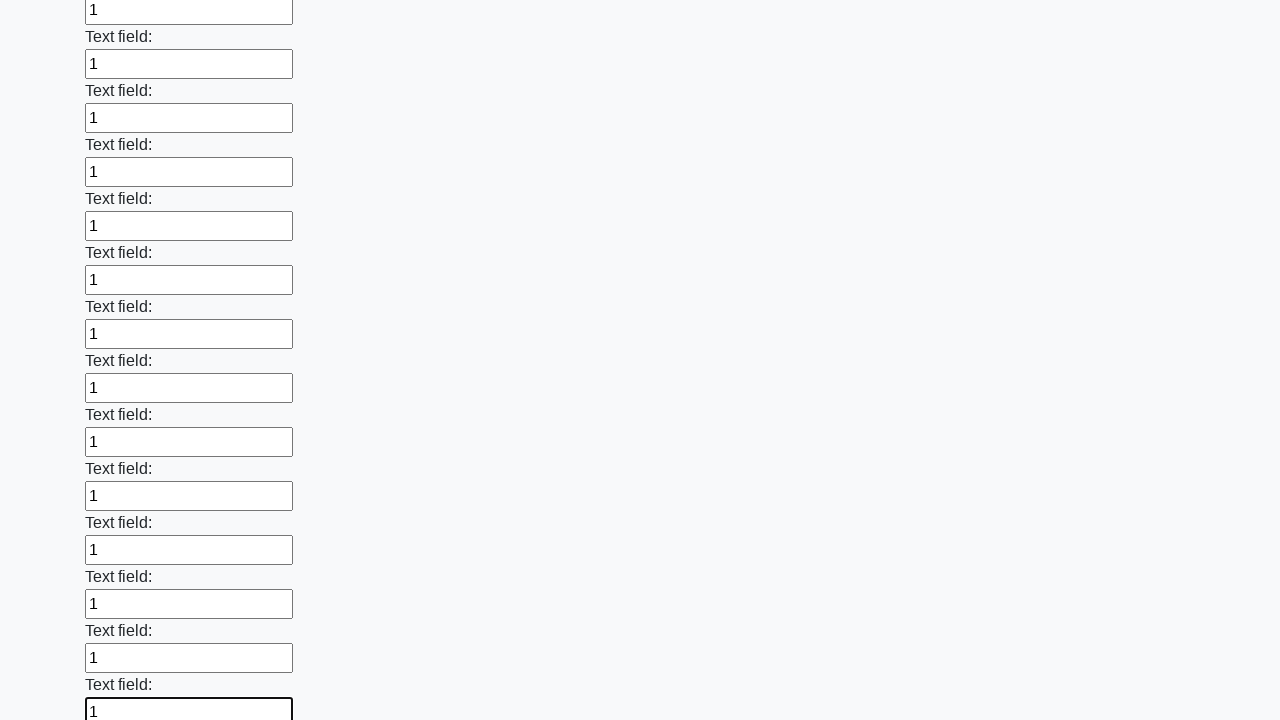

Filled input field with '1' on input >> nth=70
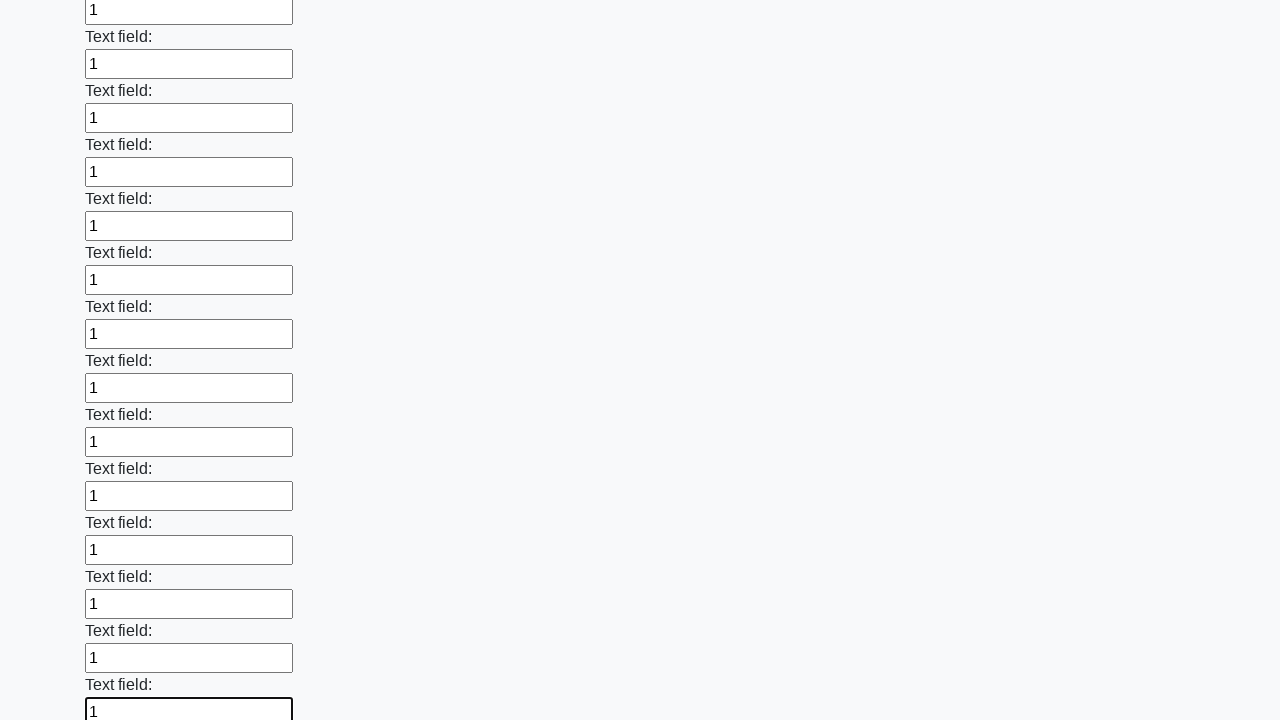

Filled input field with '1' on input >> nth=71
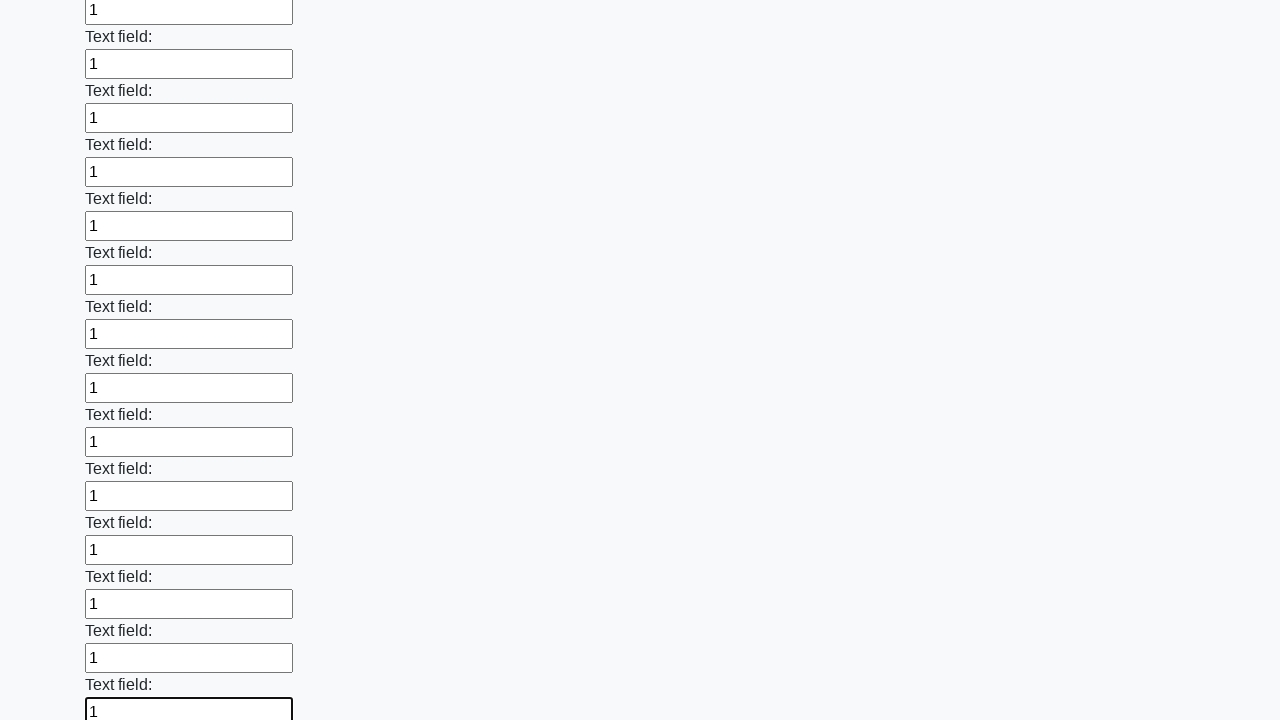

Filled input field with '1' on input >> nth=72
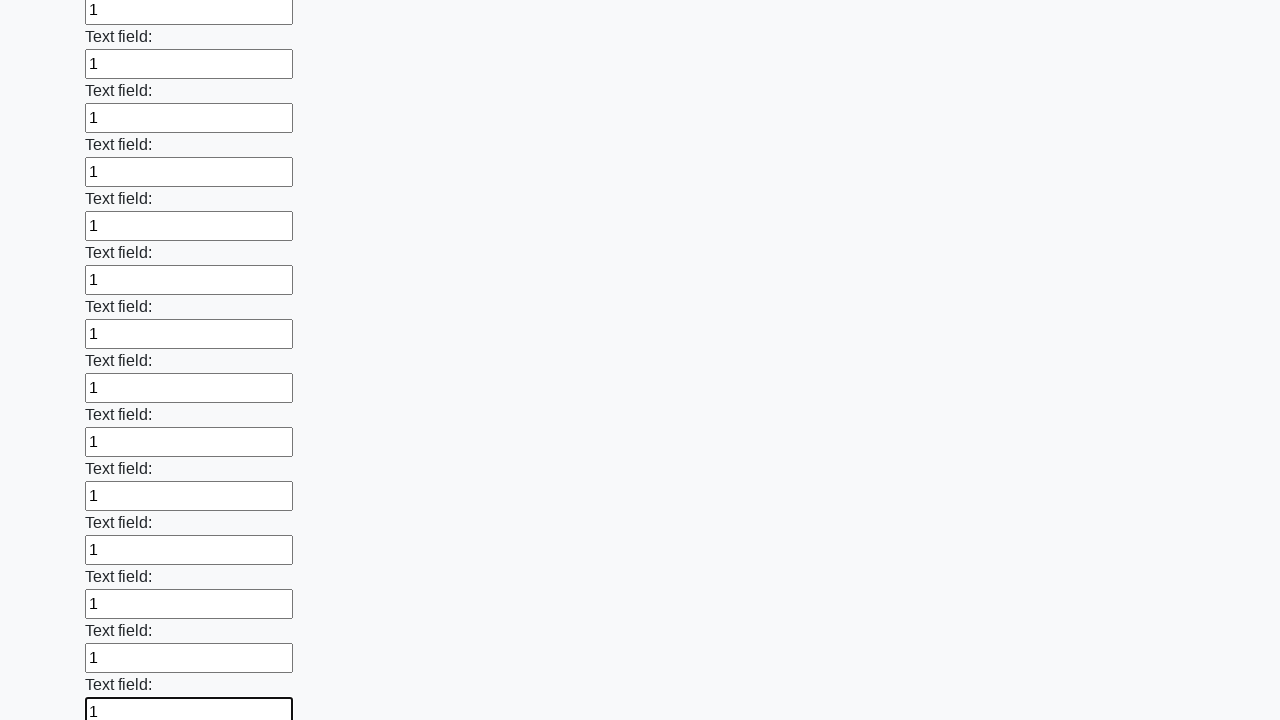

Filled input field with '1' on input >> nth=73
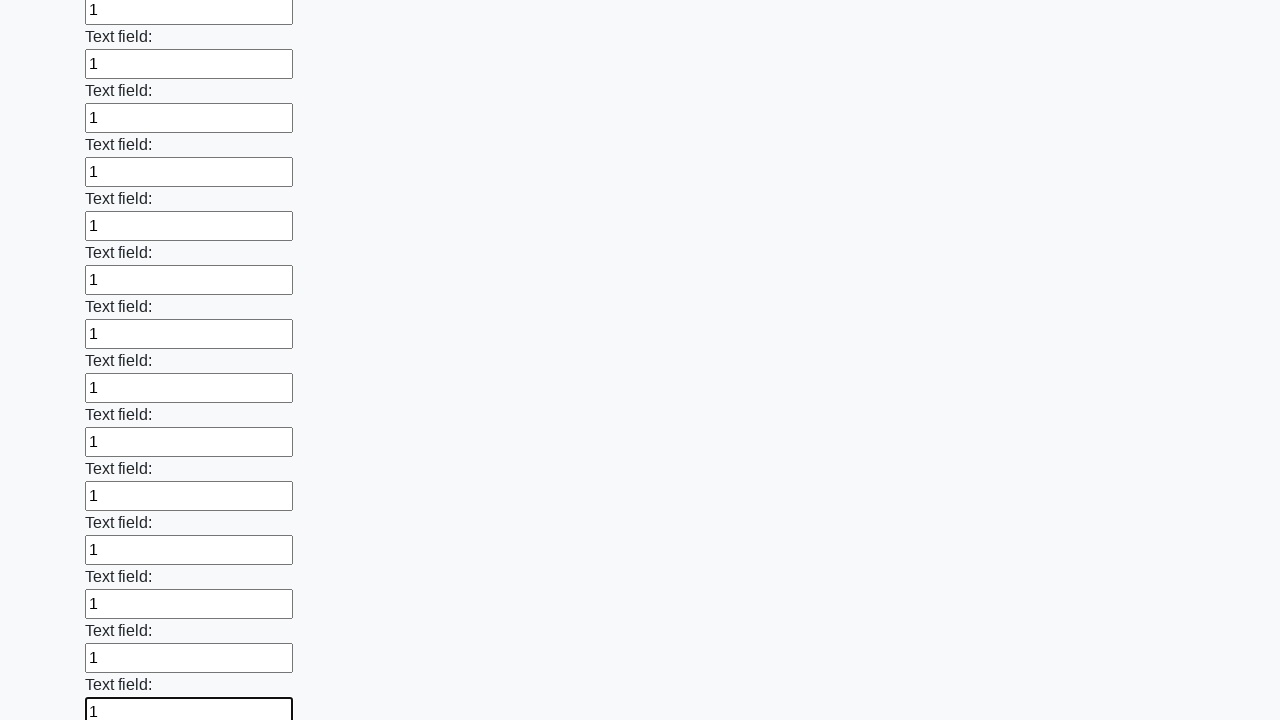

Filled input field with '1' on input >> nth=74
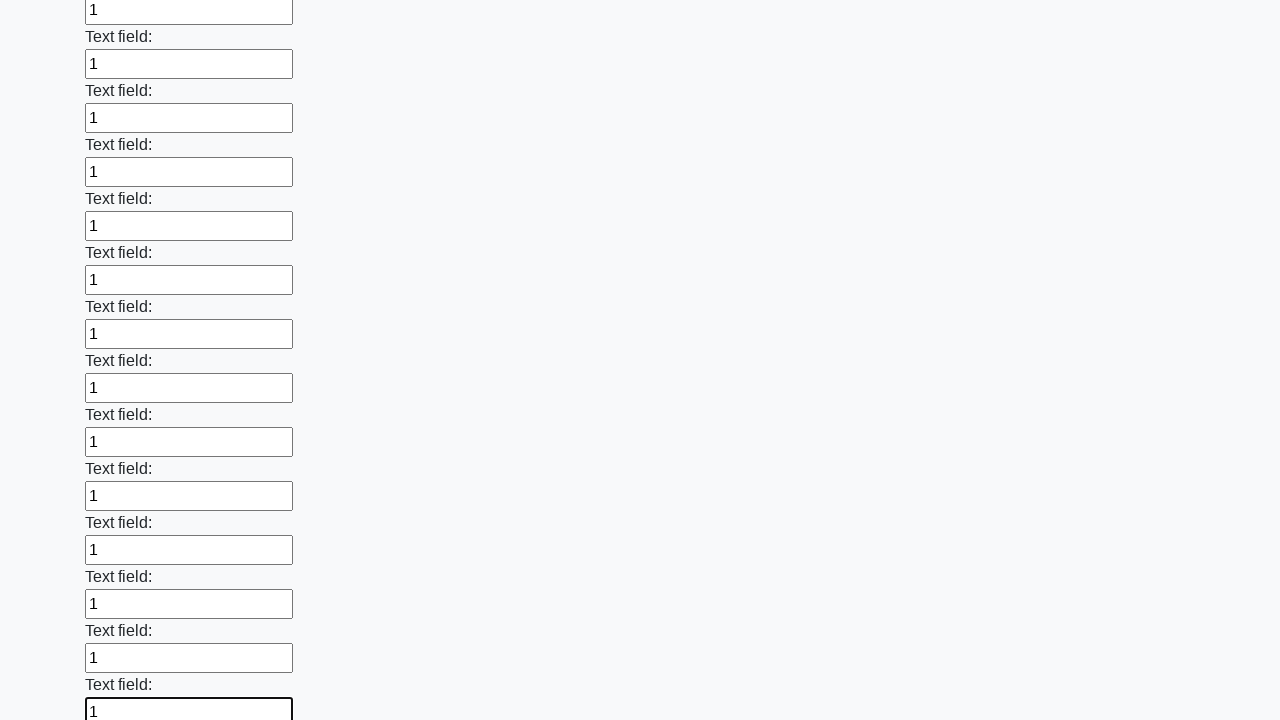

Filled input field with '1' on input >> nth=75
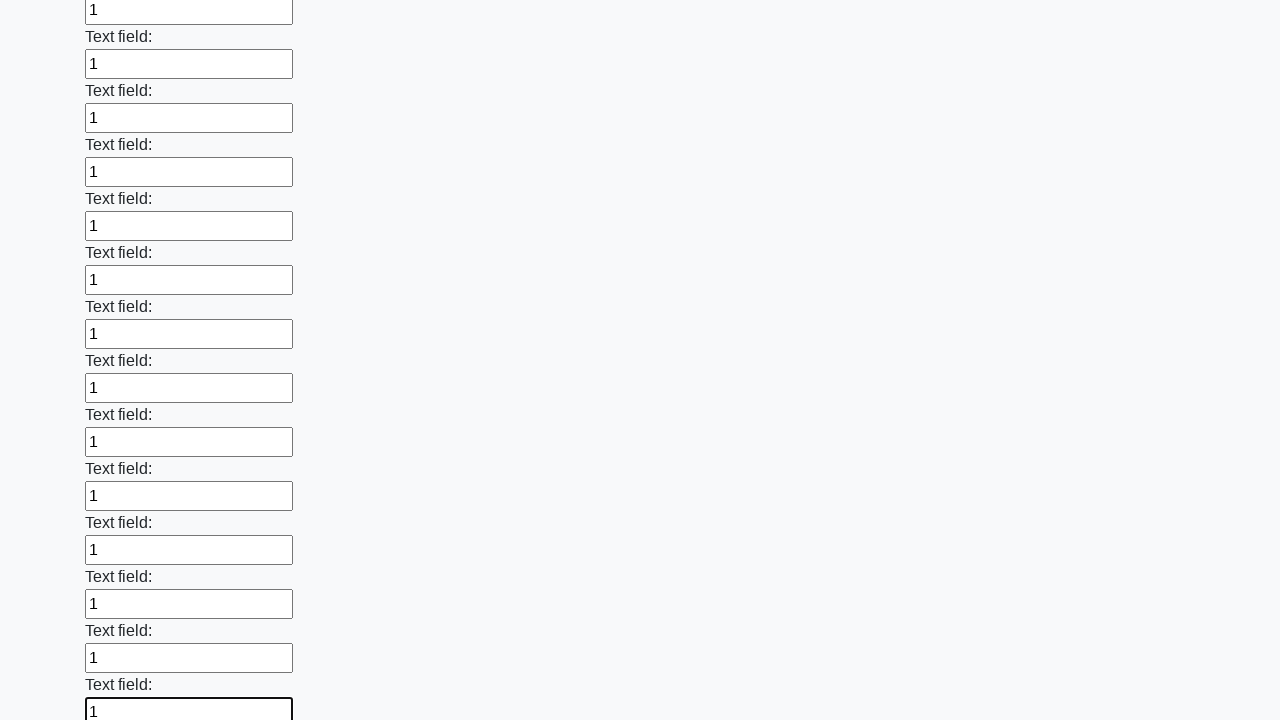

Filled input field with '1' on input >> nth=76
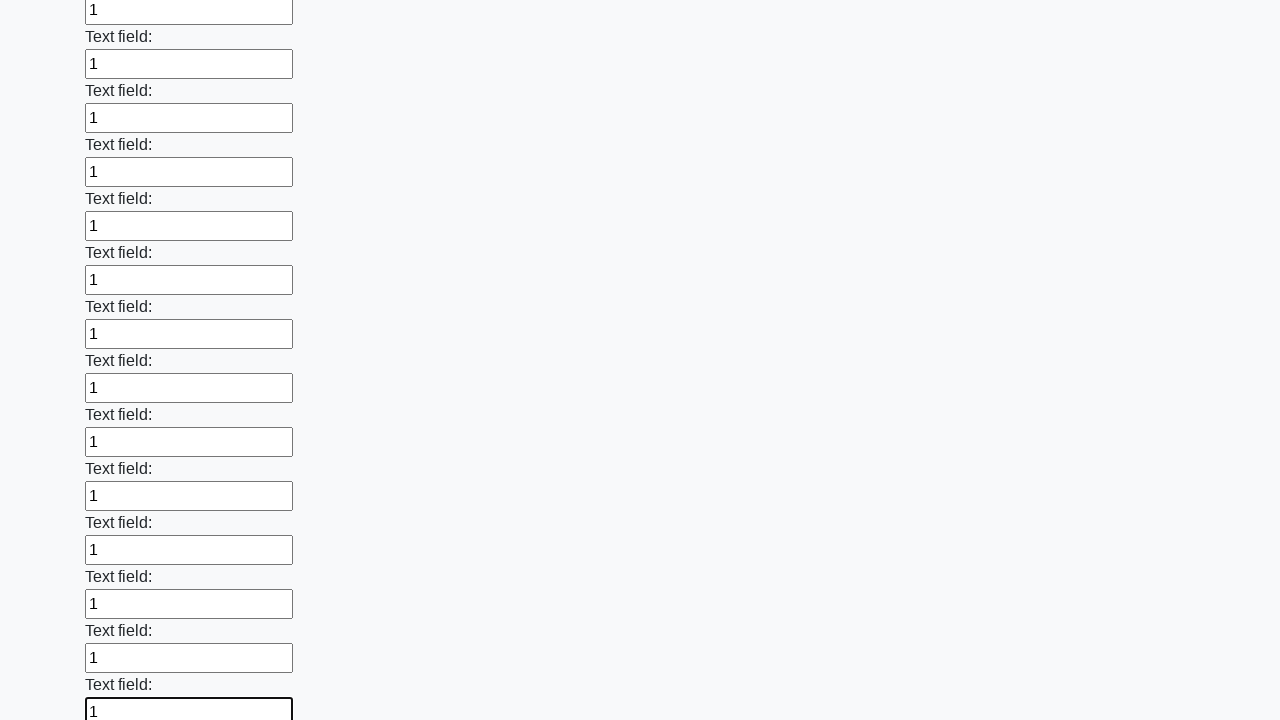

Filled input field with '1' on input >> nth=77
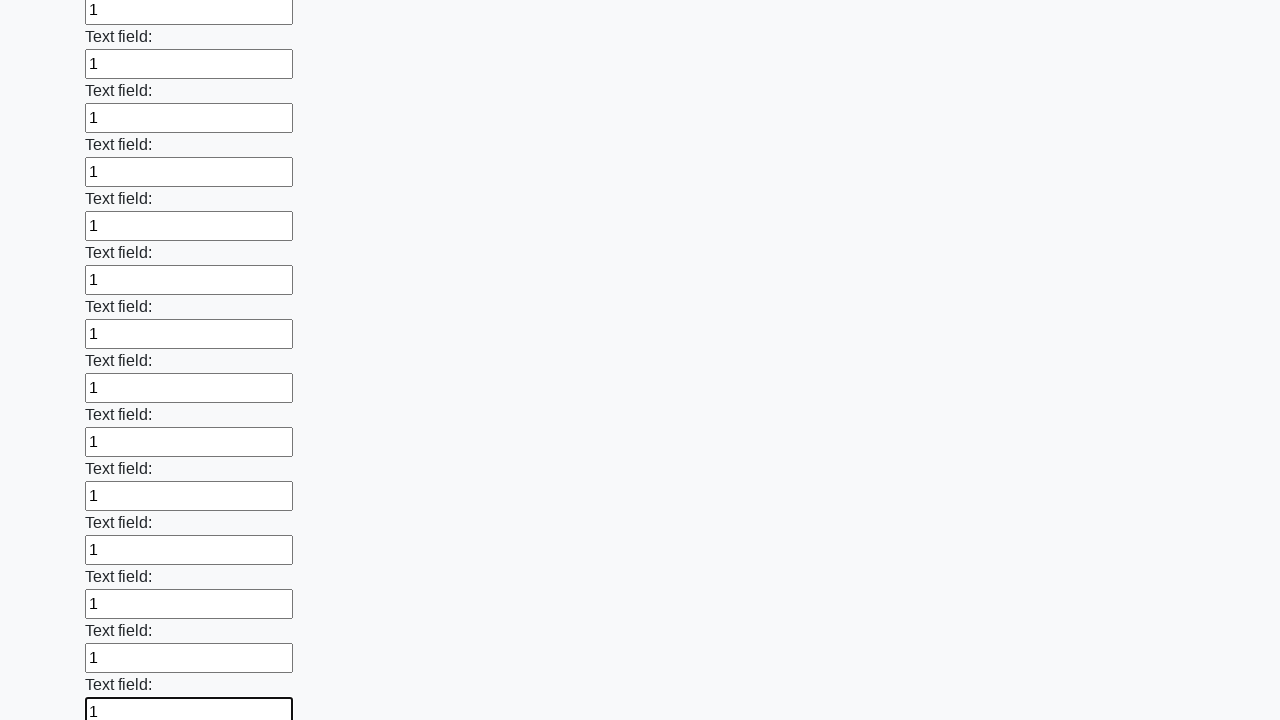

Filled input field with '1' on input >> nth=78
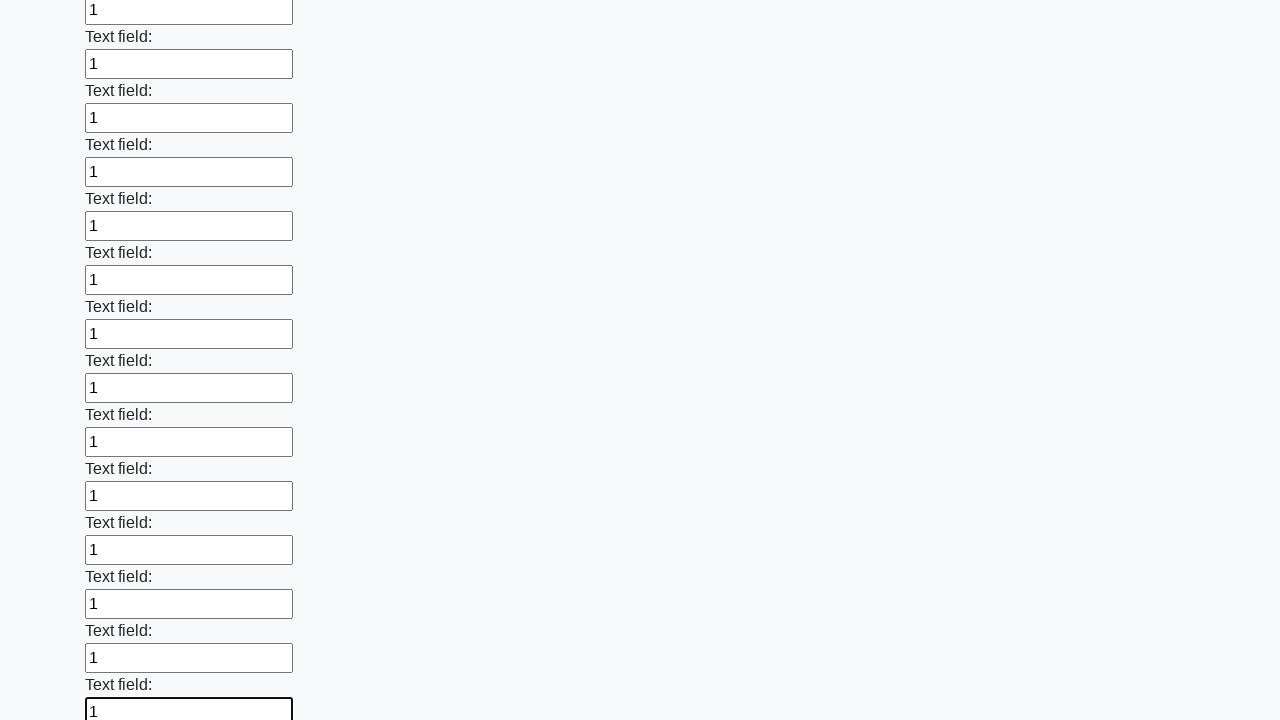

Filled input field with '1' on input >> nth=79
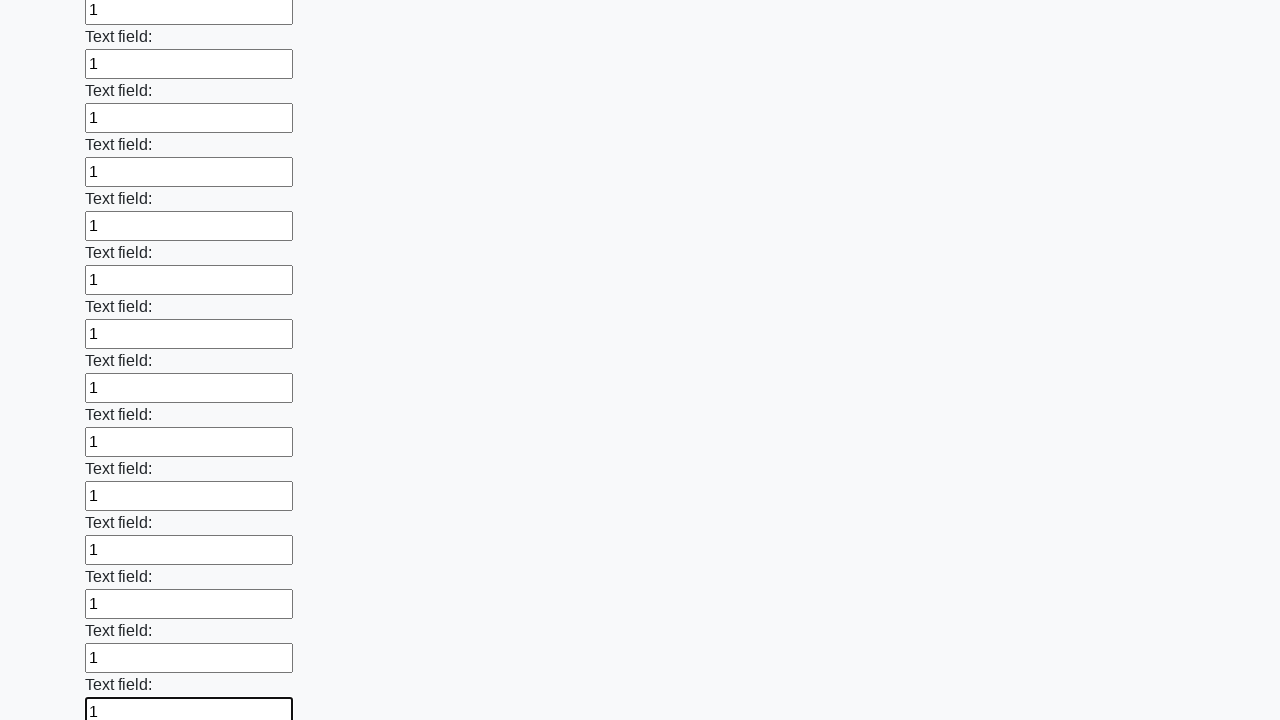

Filled input field with '1' on input >> nth=80
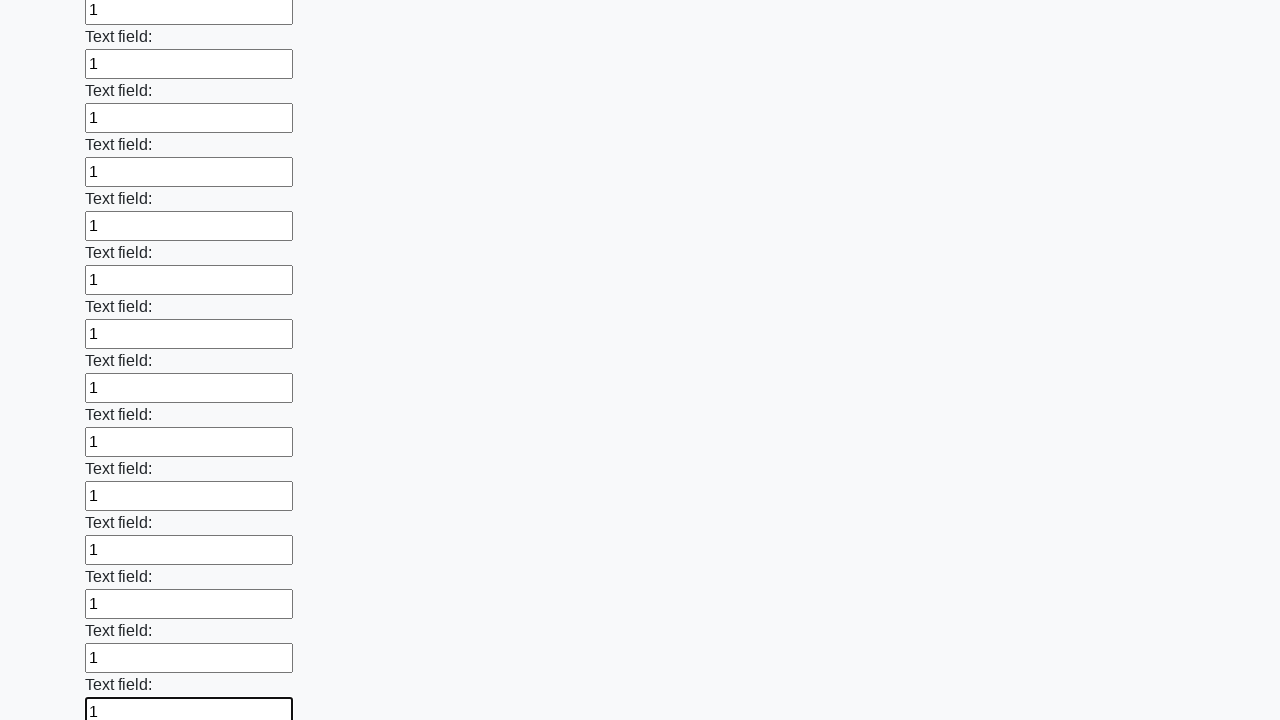

Filled input field with '1' on input >> nth=81
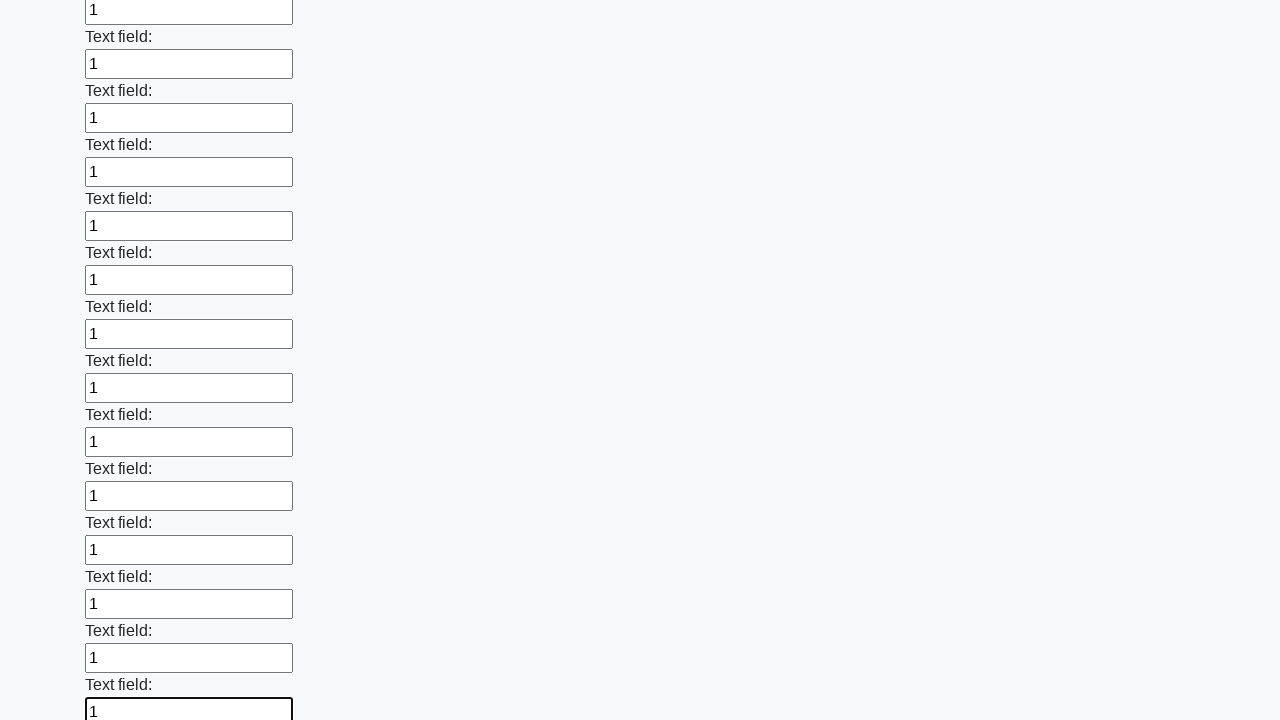

Filled input field with '1' on input >> nth=82
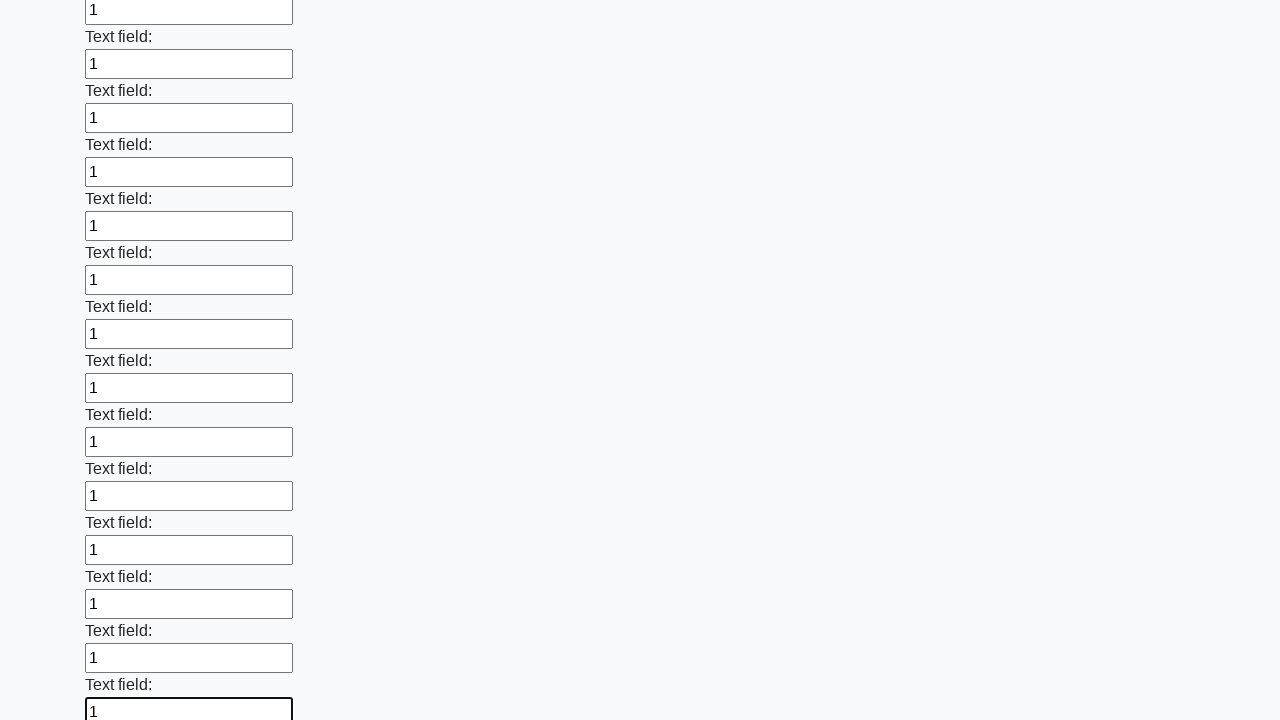

Filled input field with '1' on input >> nth=83
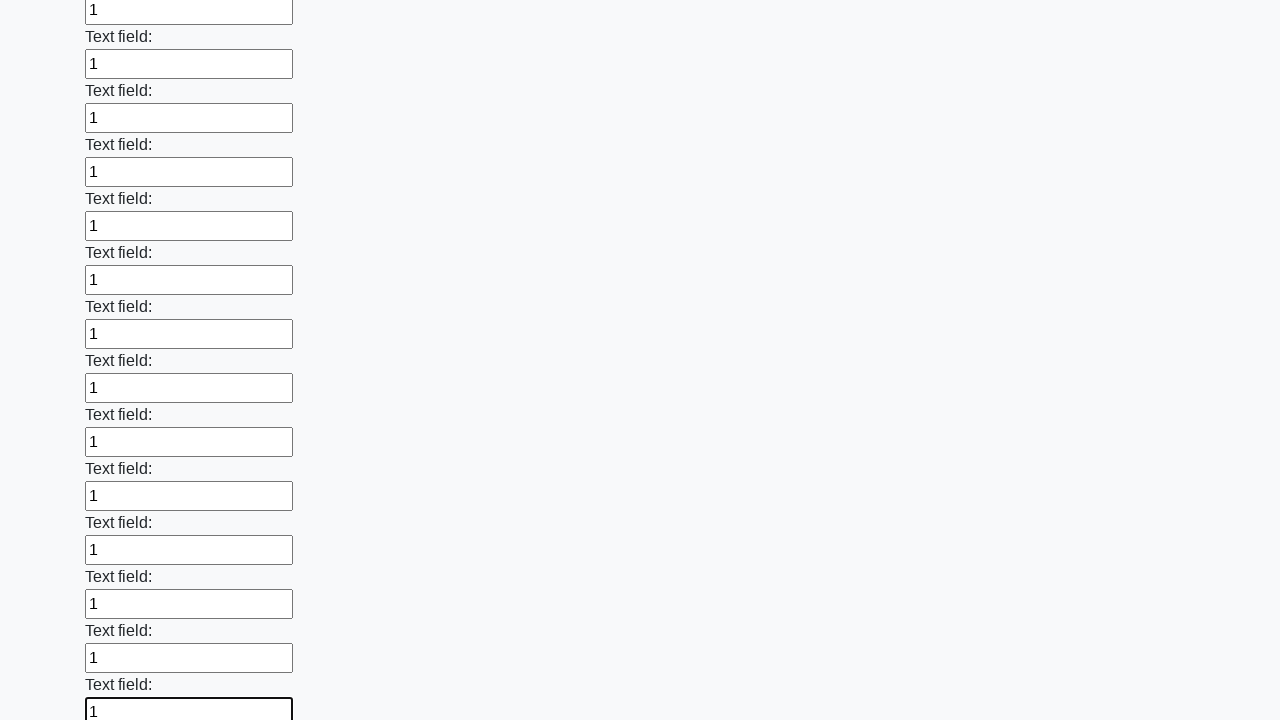

Filled input field with '1' on input >> nth=84
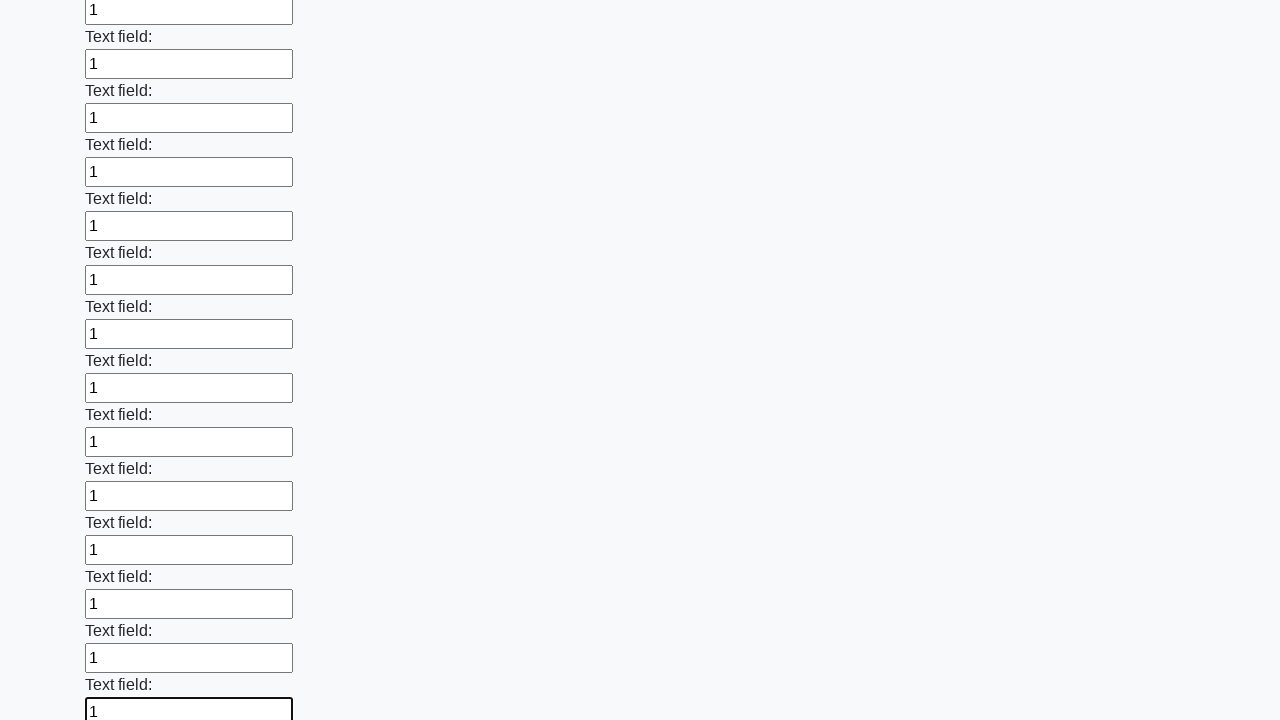

Filled input field with '1' on input >> nth=85
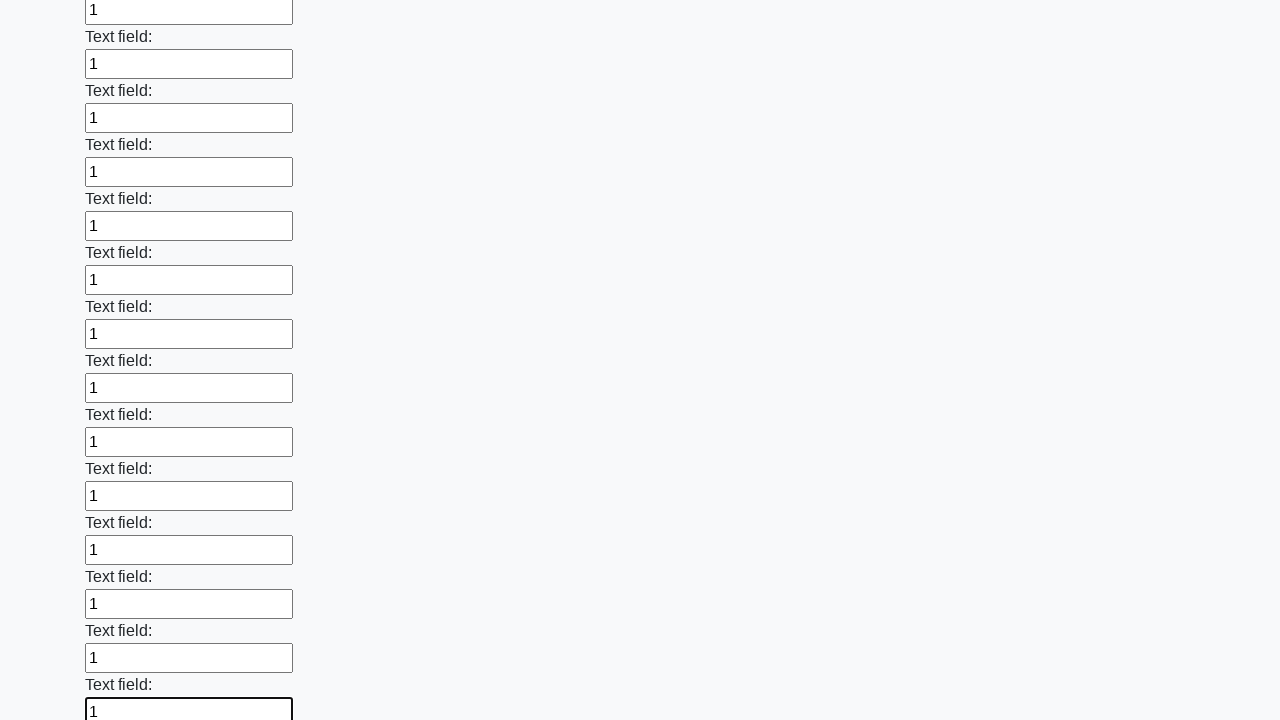

Filled input field with '1' on input >> nth=86
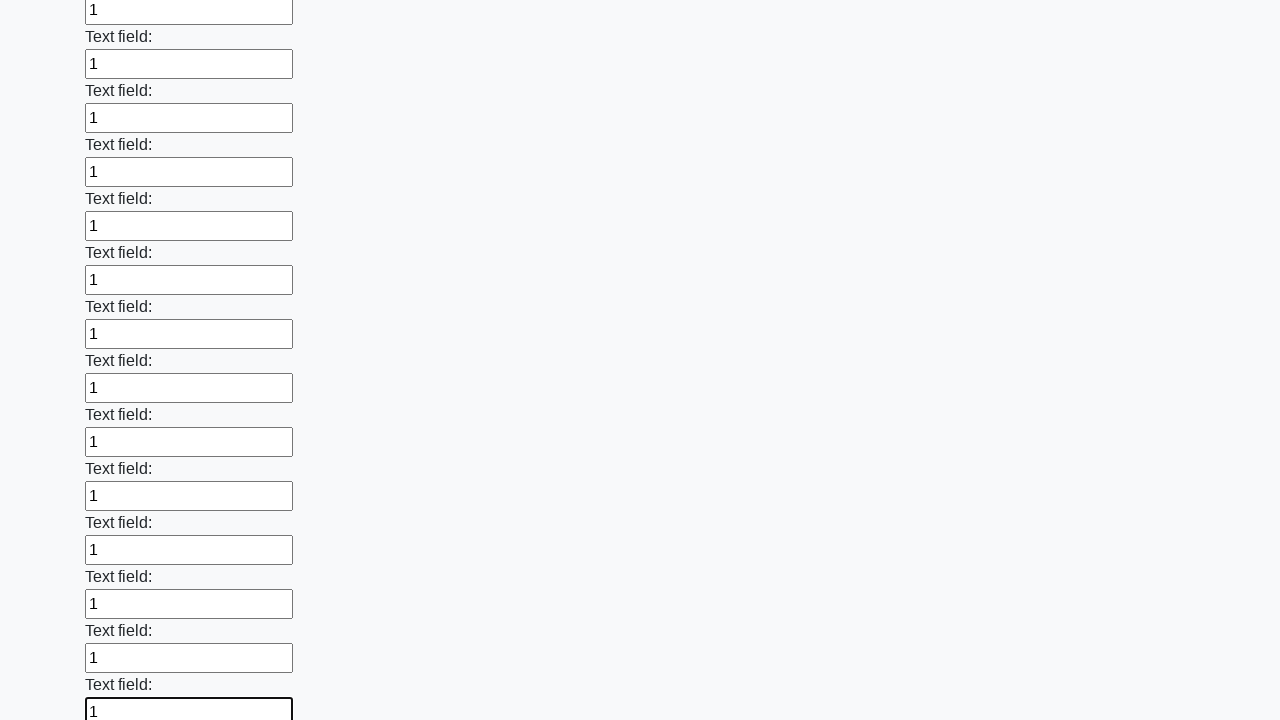

Filled input field with '1' on input >> nth=87
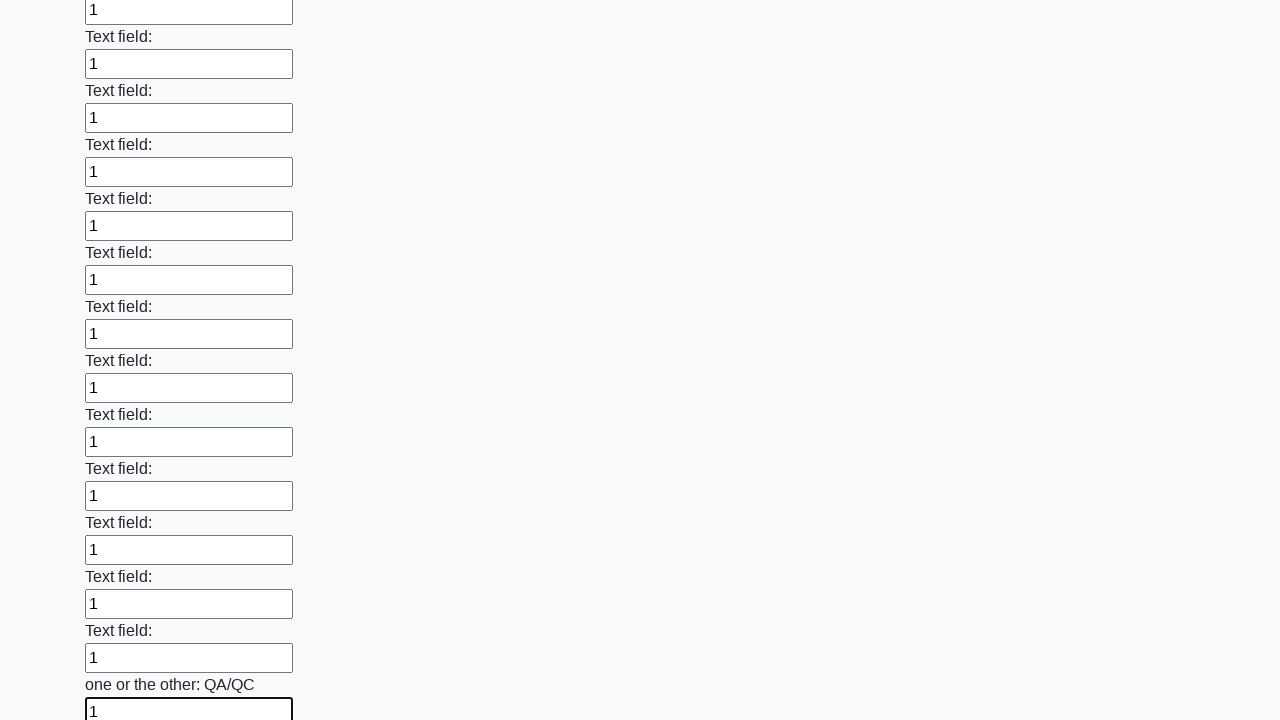

Filled input field with '1' on input >> nth=88
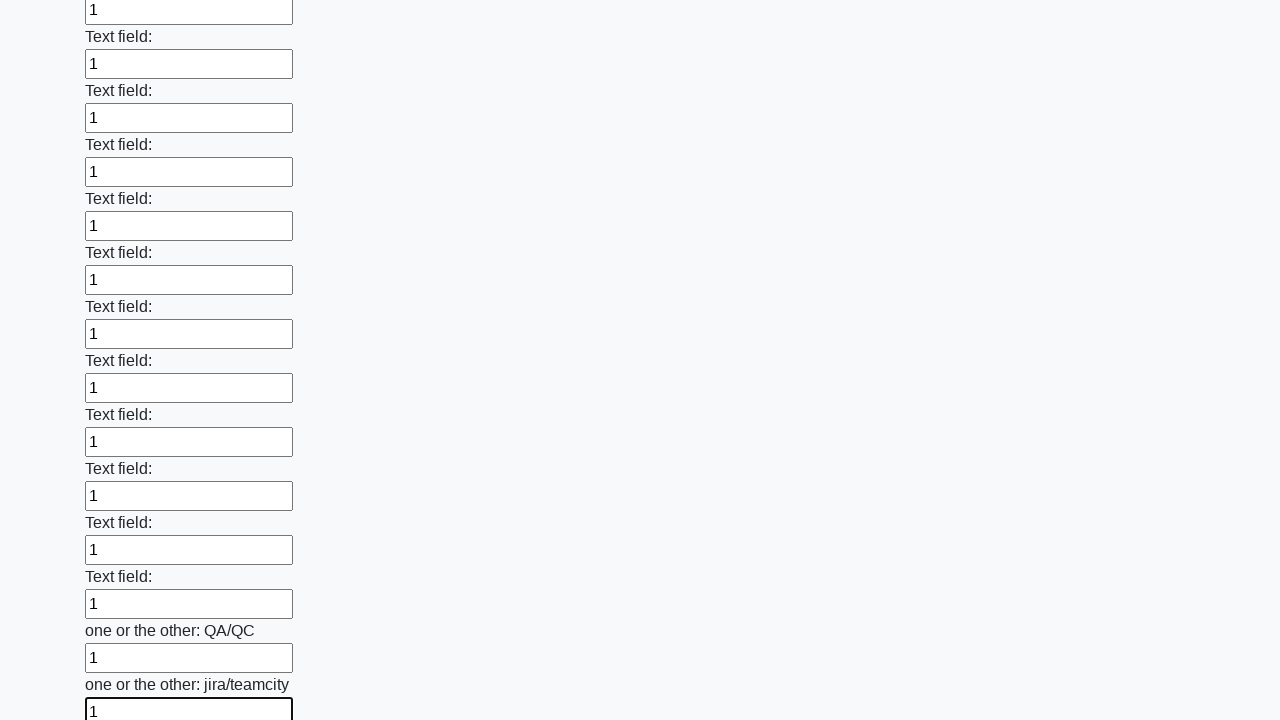

Filled input field with '1' on input >> nth=89
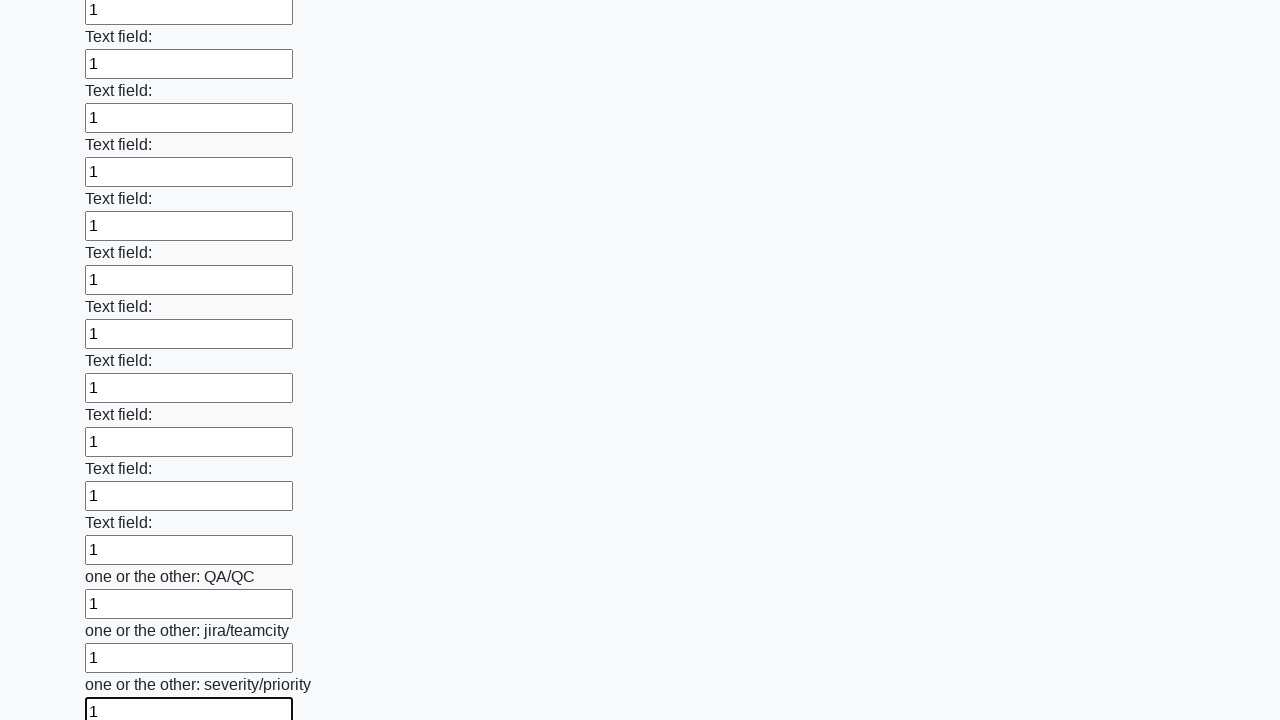

Filled input field with '1' on input >> nth=90
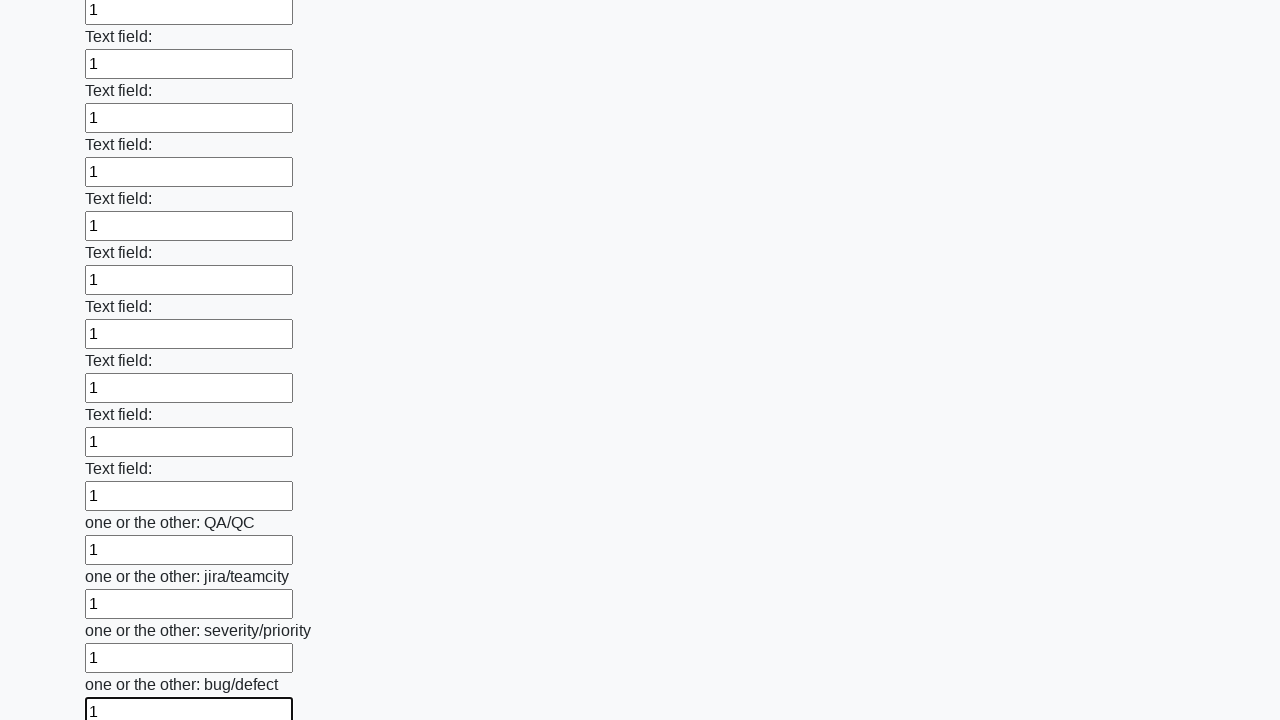

Filled input field with '1' on input >> nth=91
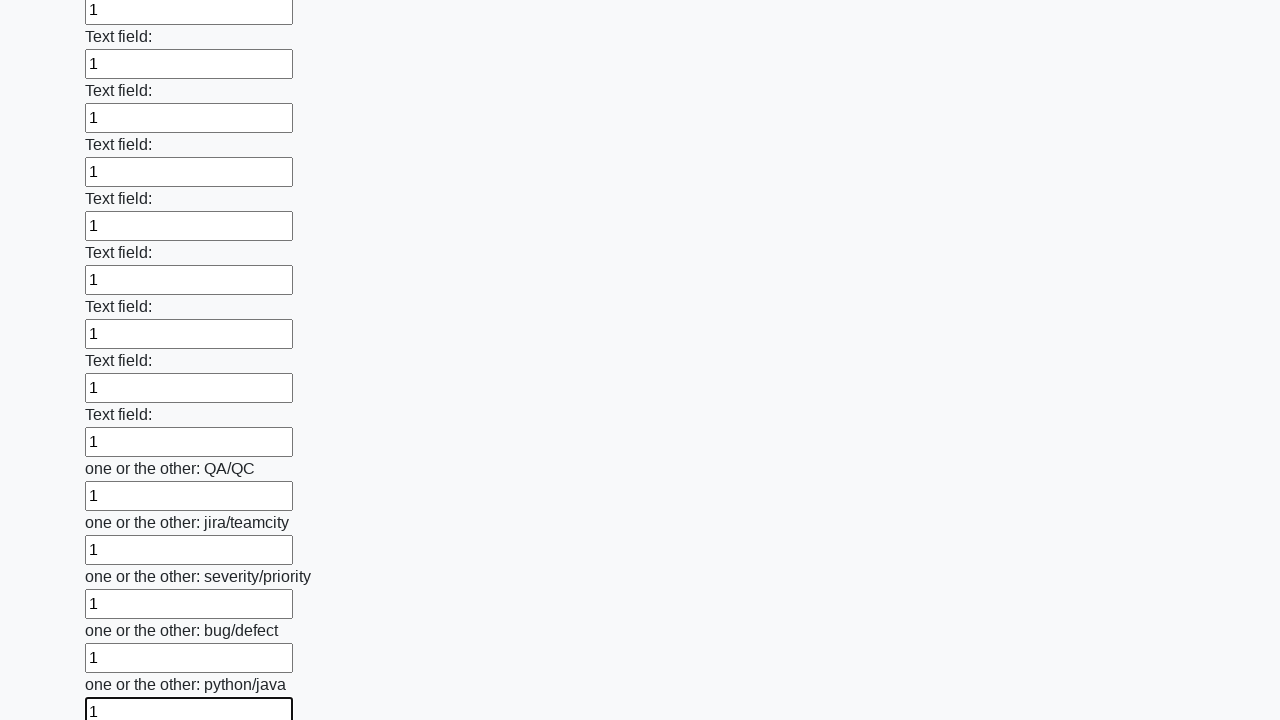

Filled input field with '1' on input >> nth=92
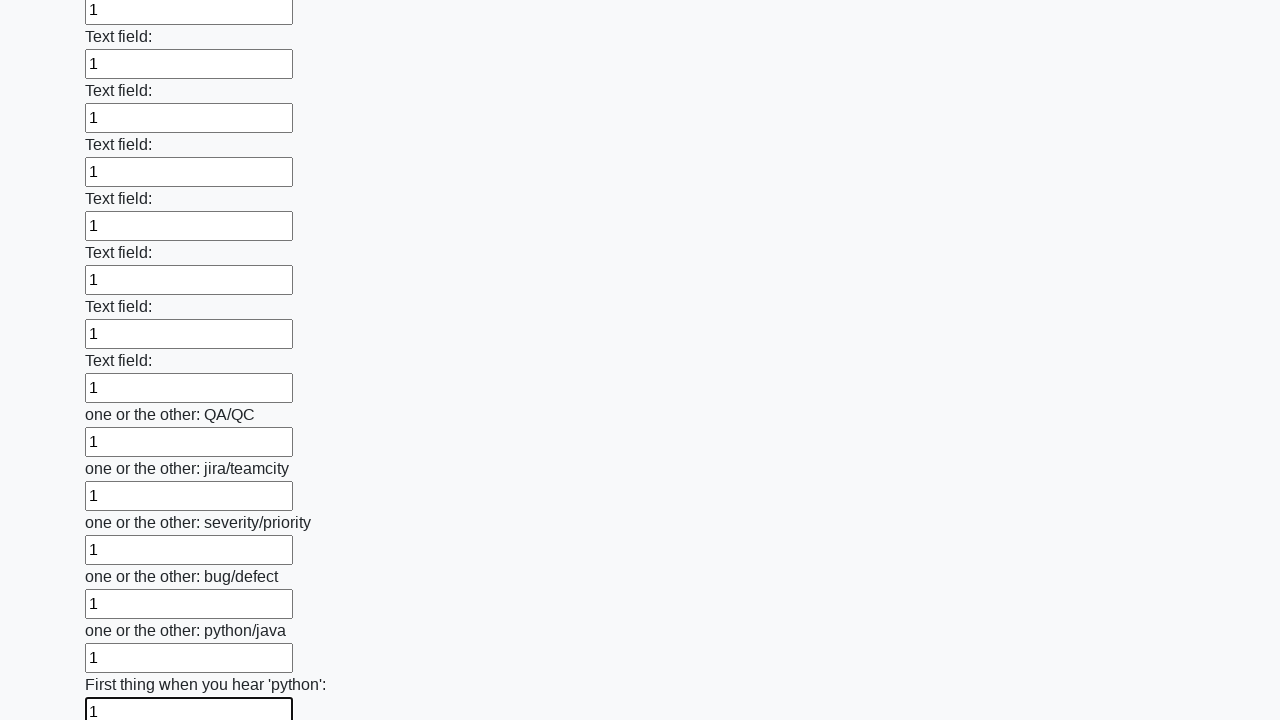

Filled input field with '1' on input >> nth=93
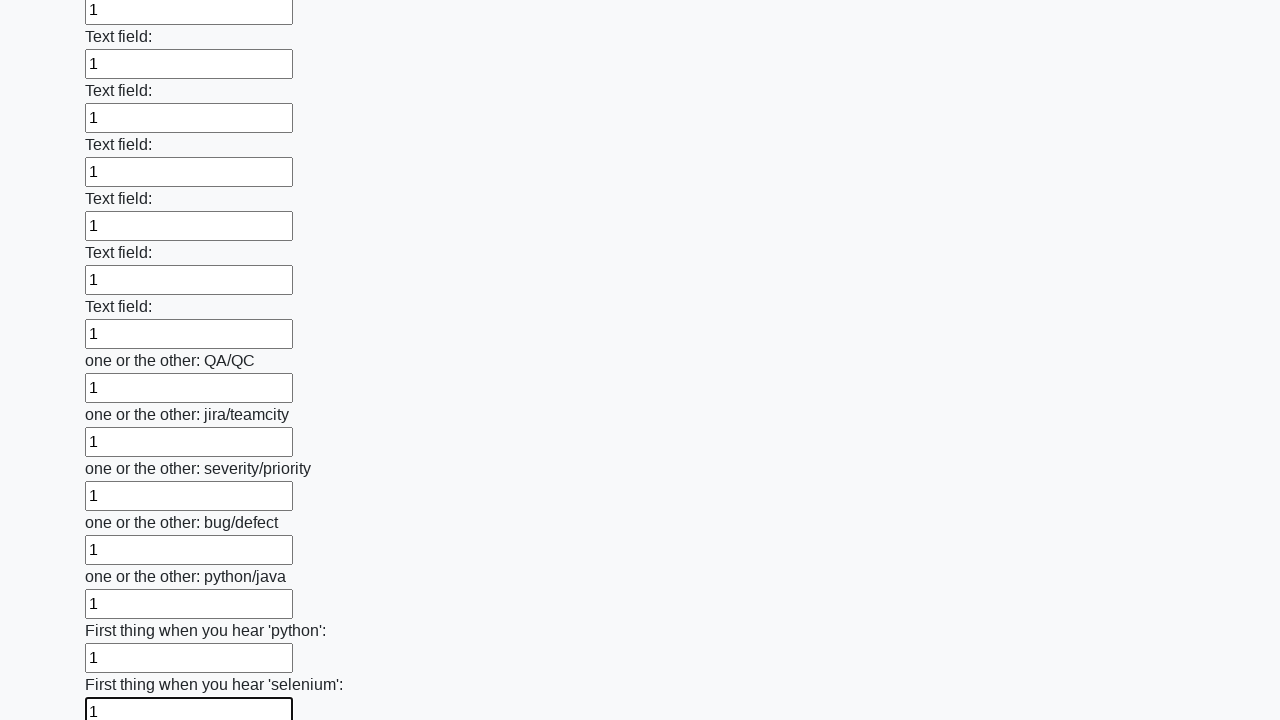

Filled input field with '1' on input >> nth=94
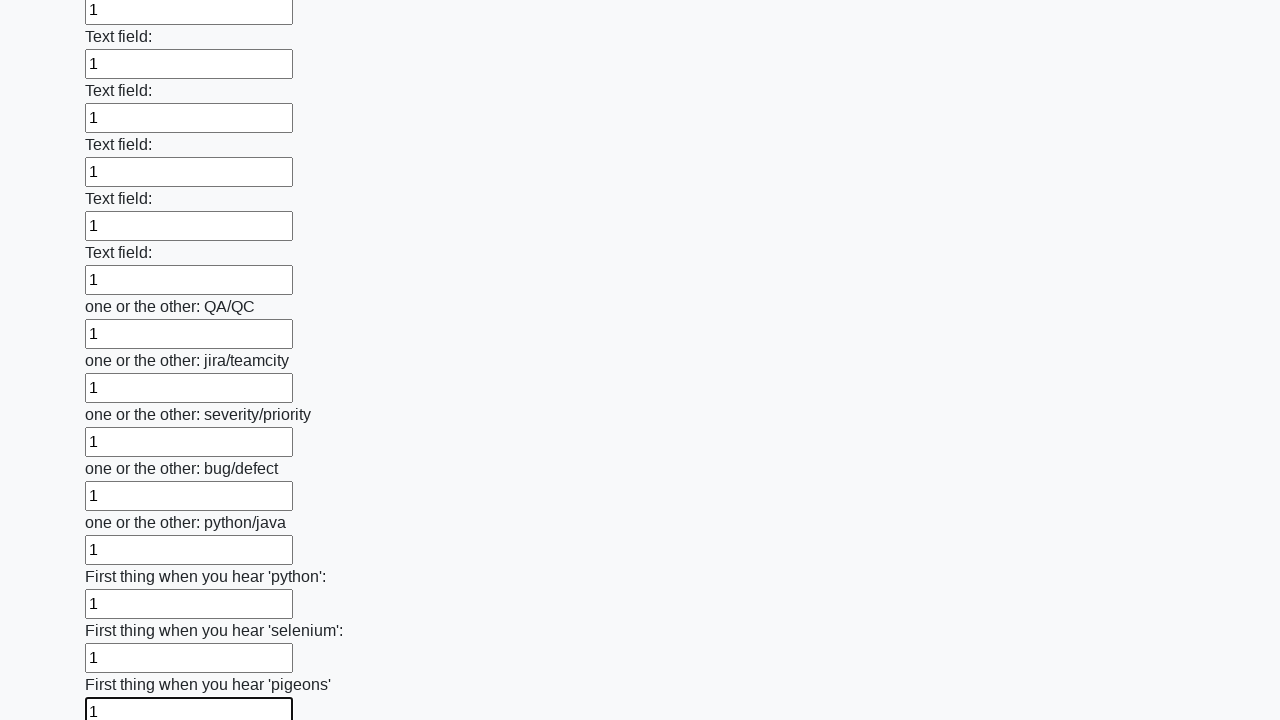

Filled input field with '1' on input >> nth=95
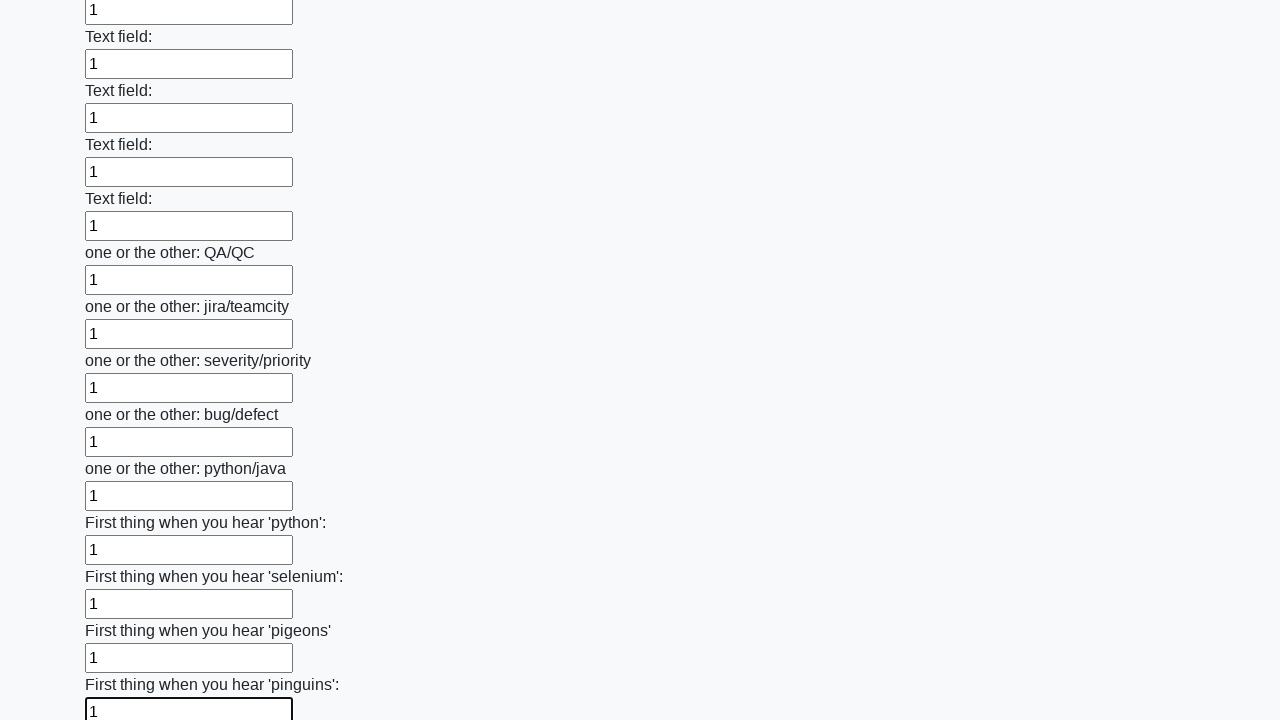

Filled input field with '1' on input >> nth=96
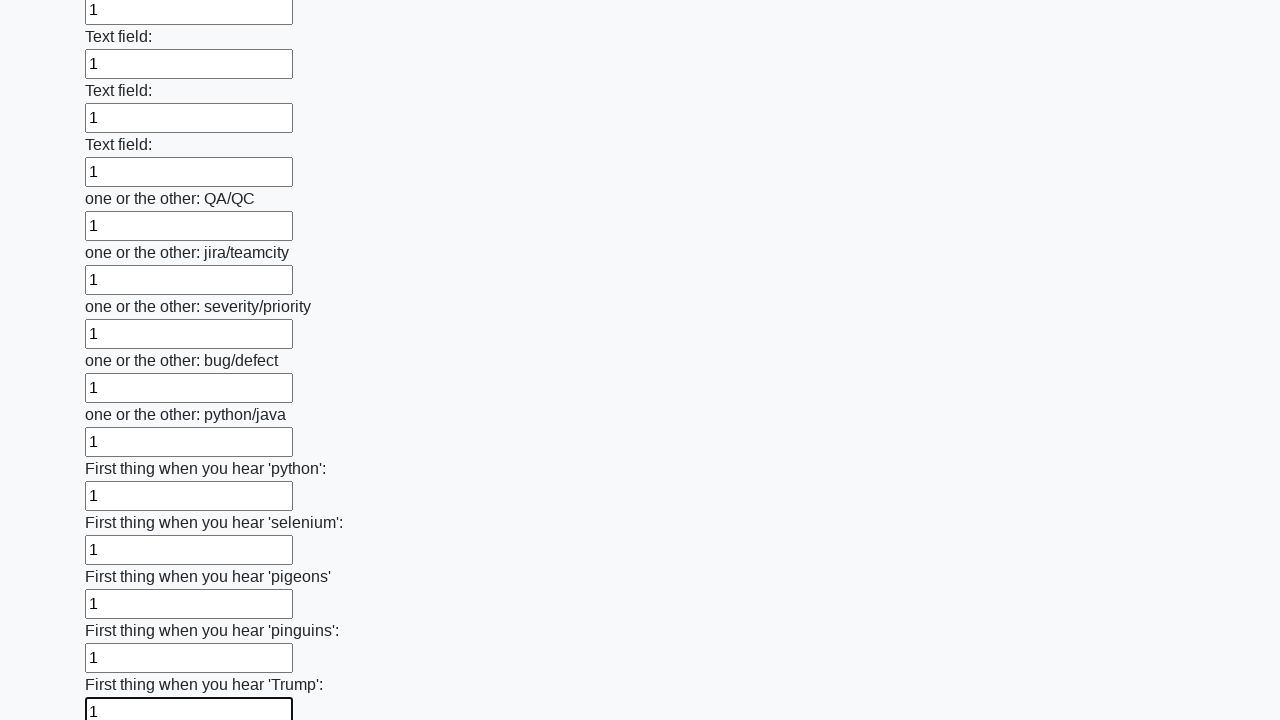

Filled input field with '1' on input >> nth=97
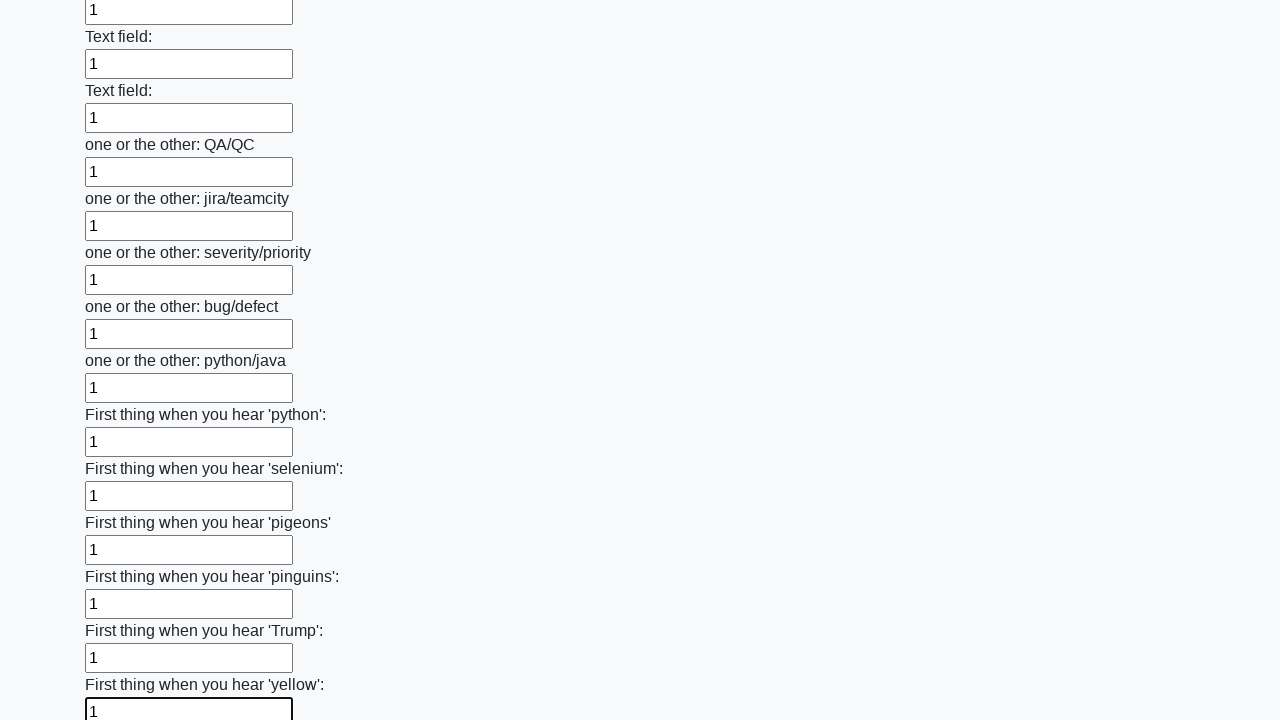

Filled input field with '1' on input >> nth=98
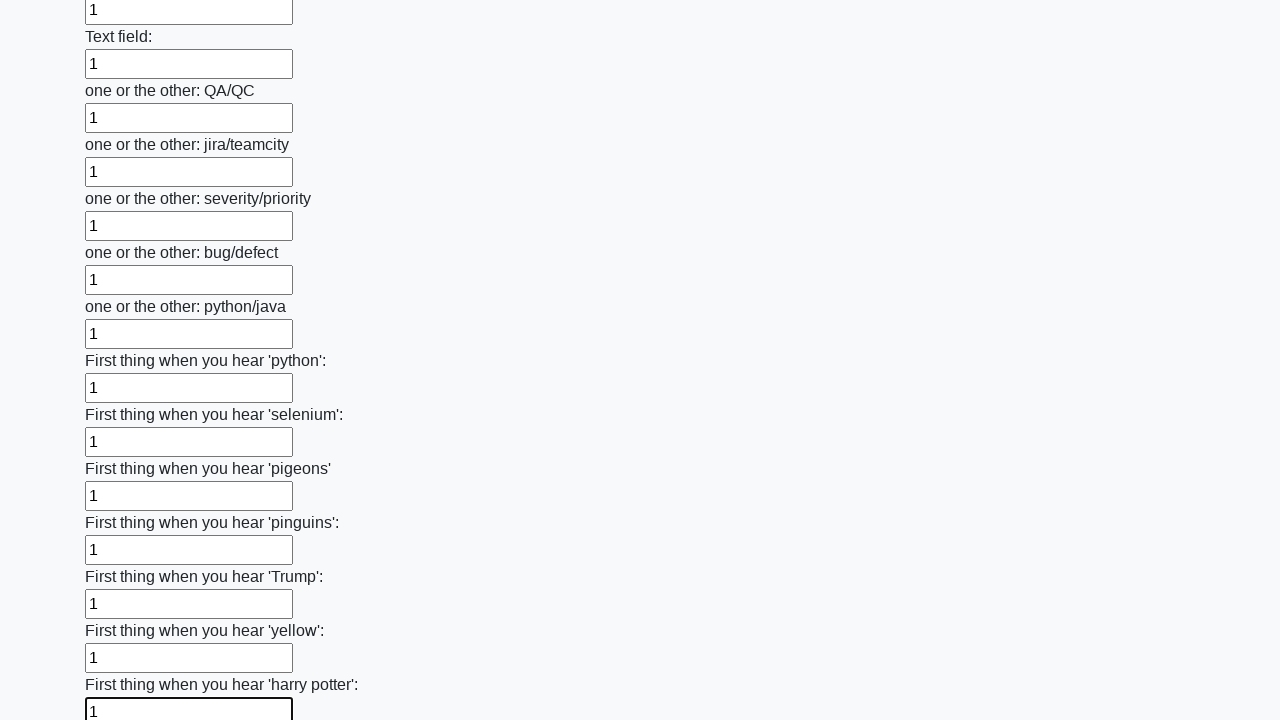

Filled input field with '1' on input >> nth=99
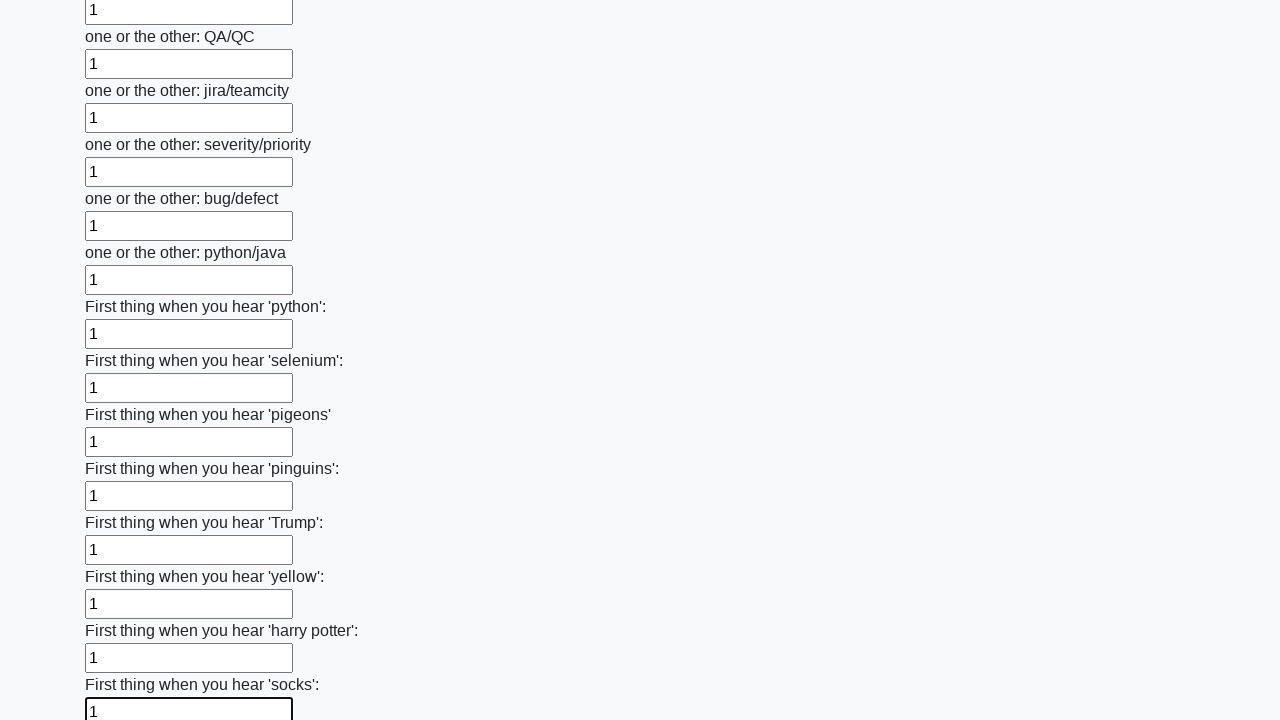

Clicked the submit button at (123, 611) on button.btn
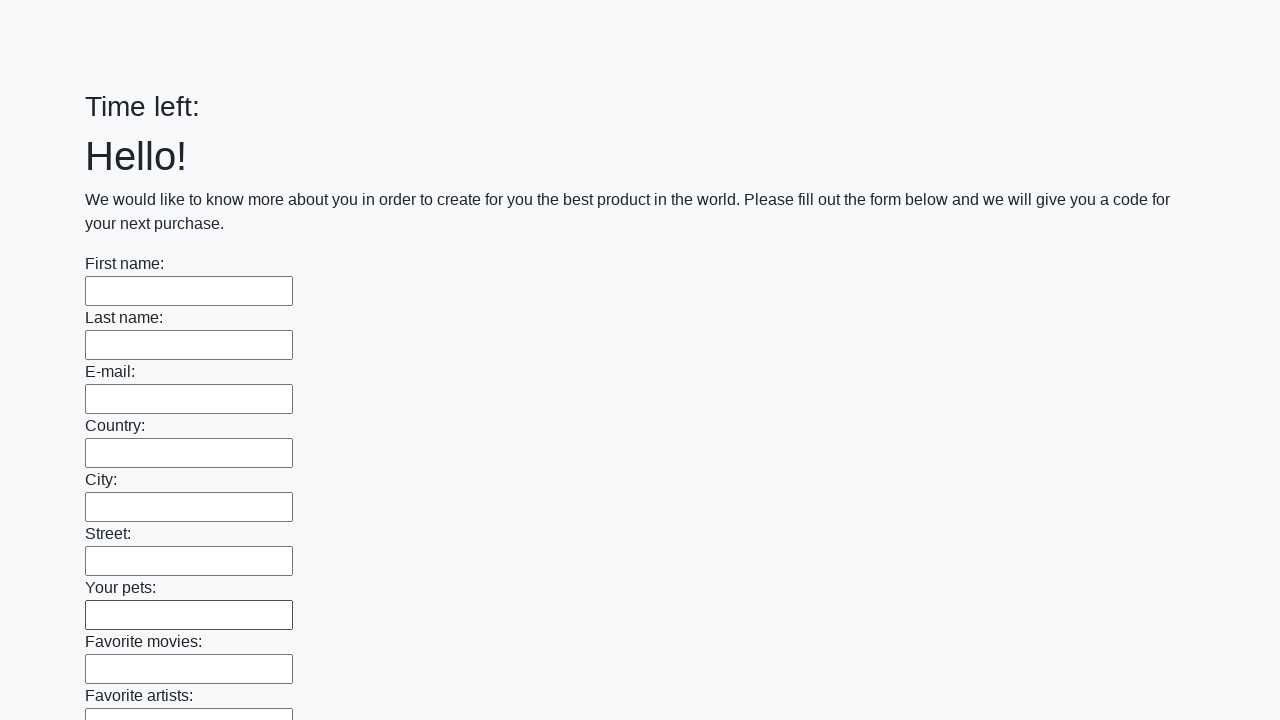

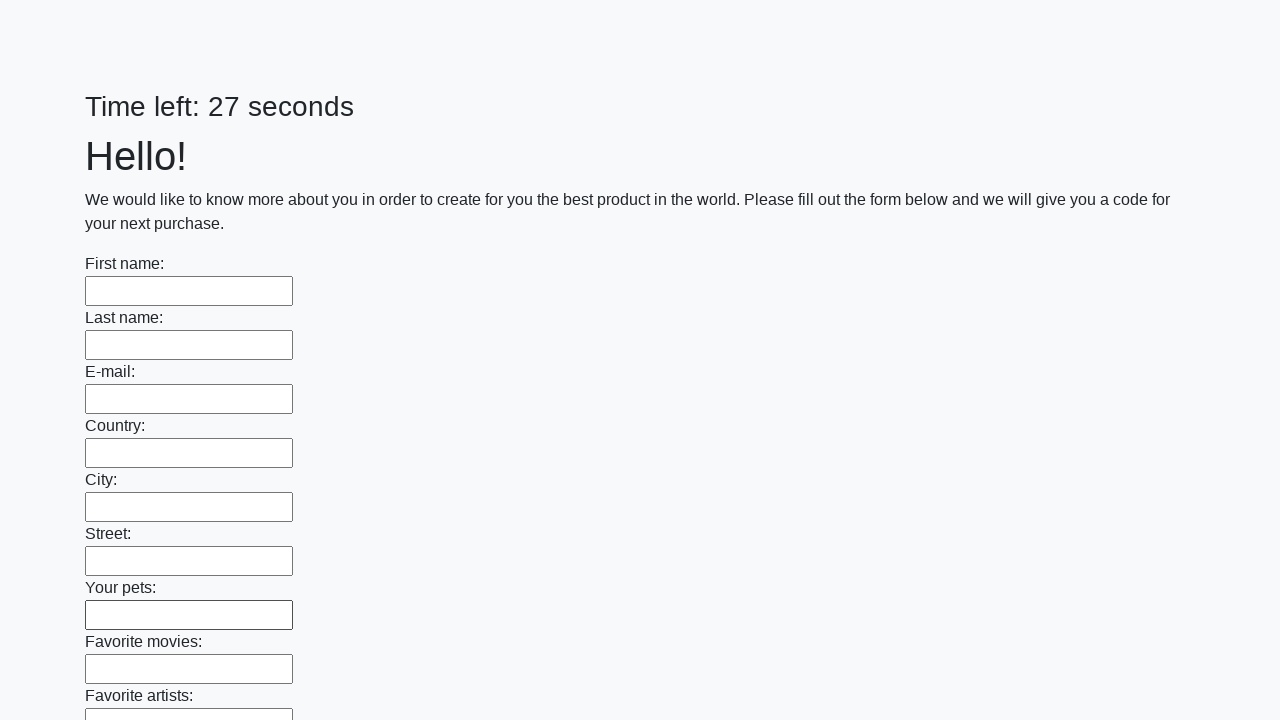